Tests the Slider widget on DemoQA by moving the slider left and right using keyboard arrows

Starting URL: https://demoqa.com

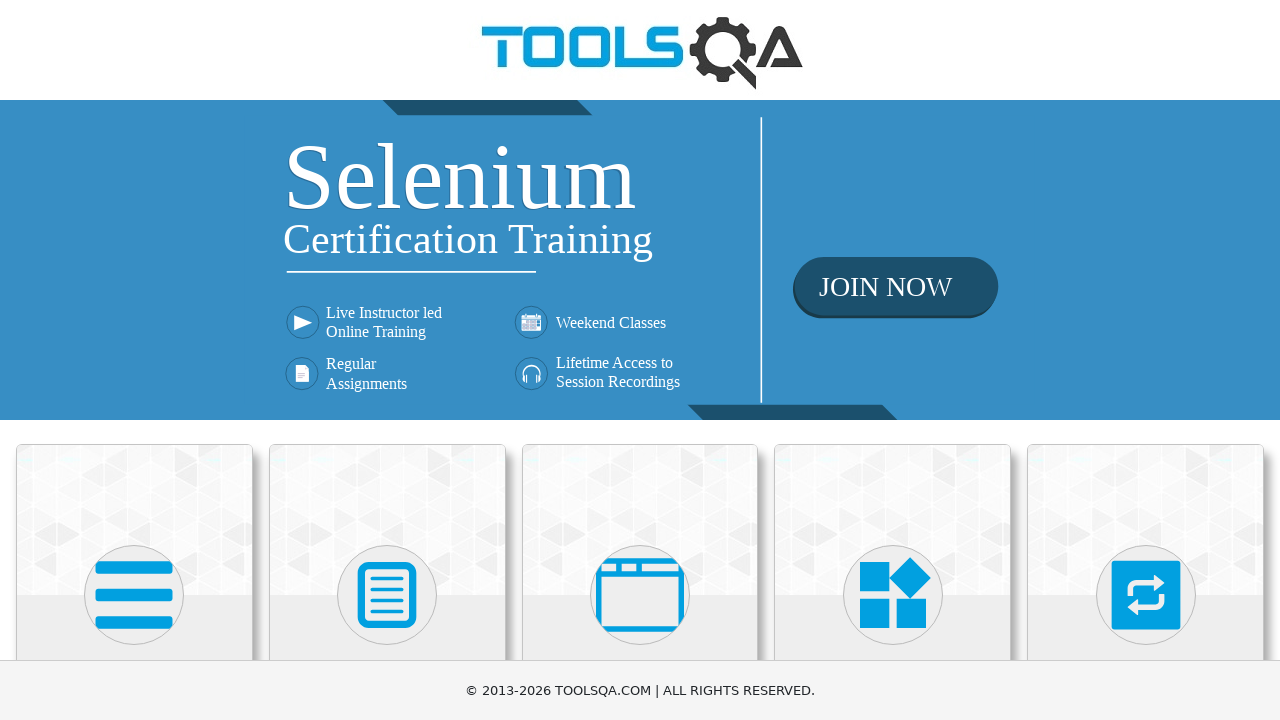

Clicked on Widgets card at (893, 360) on text=Widgets
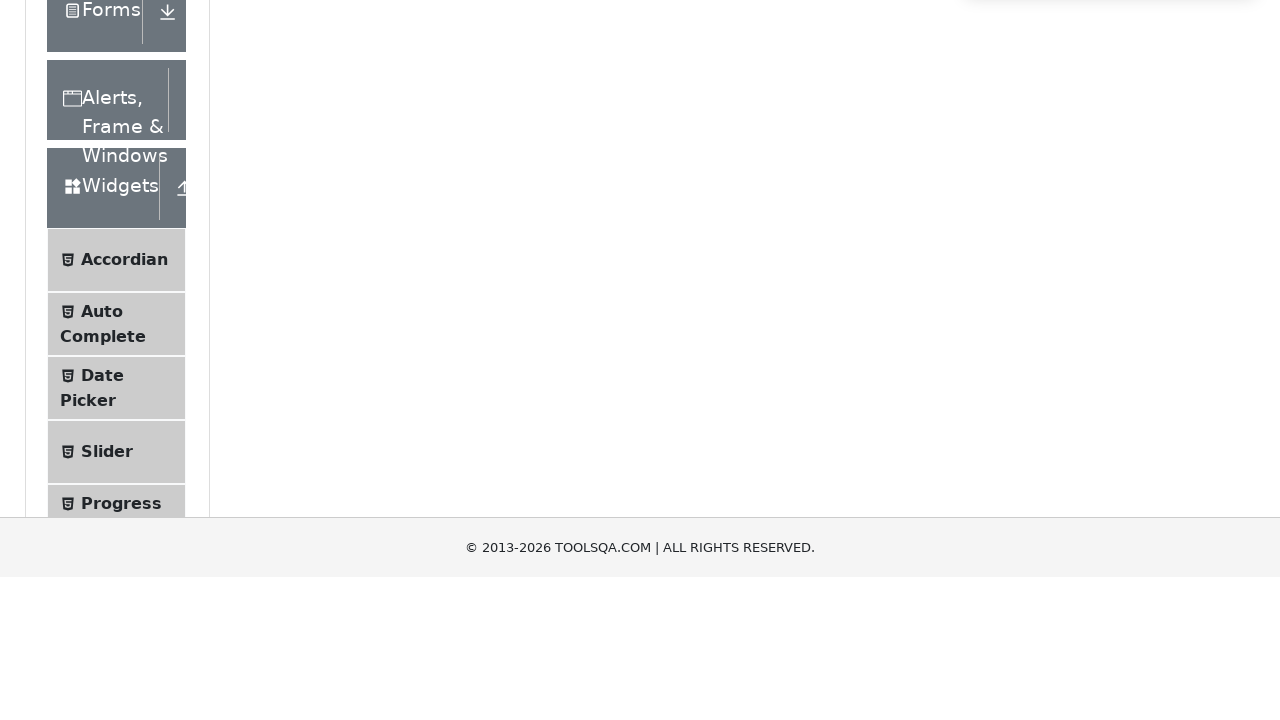

Clicked on Slider menu item at (107, 360) on text=Slider
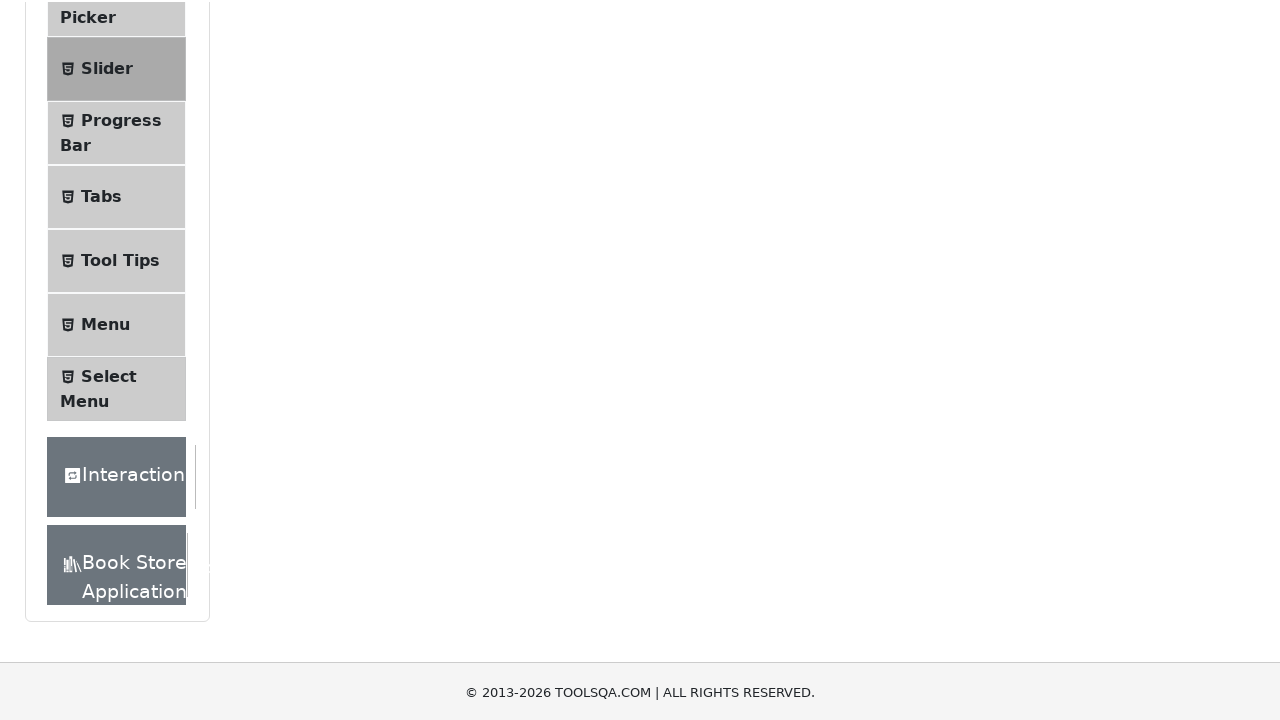

Clicked on the slider input element at (496, 242) on input.range-slider
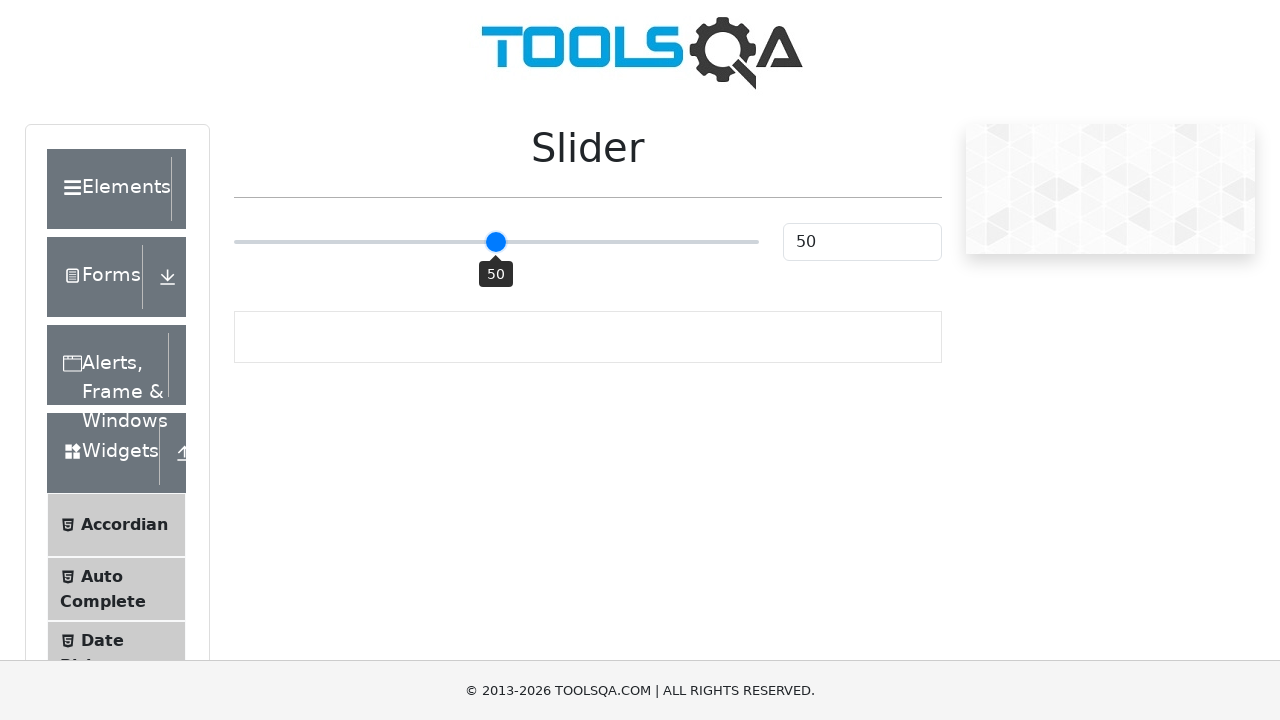

Pressed ArrowLeft on slider (iteration 1/25) on input.range-slider
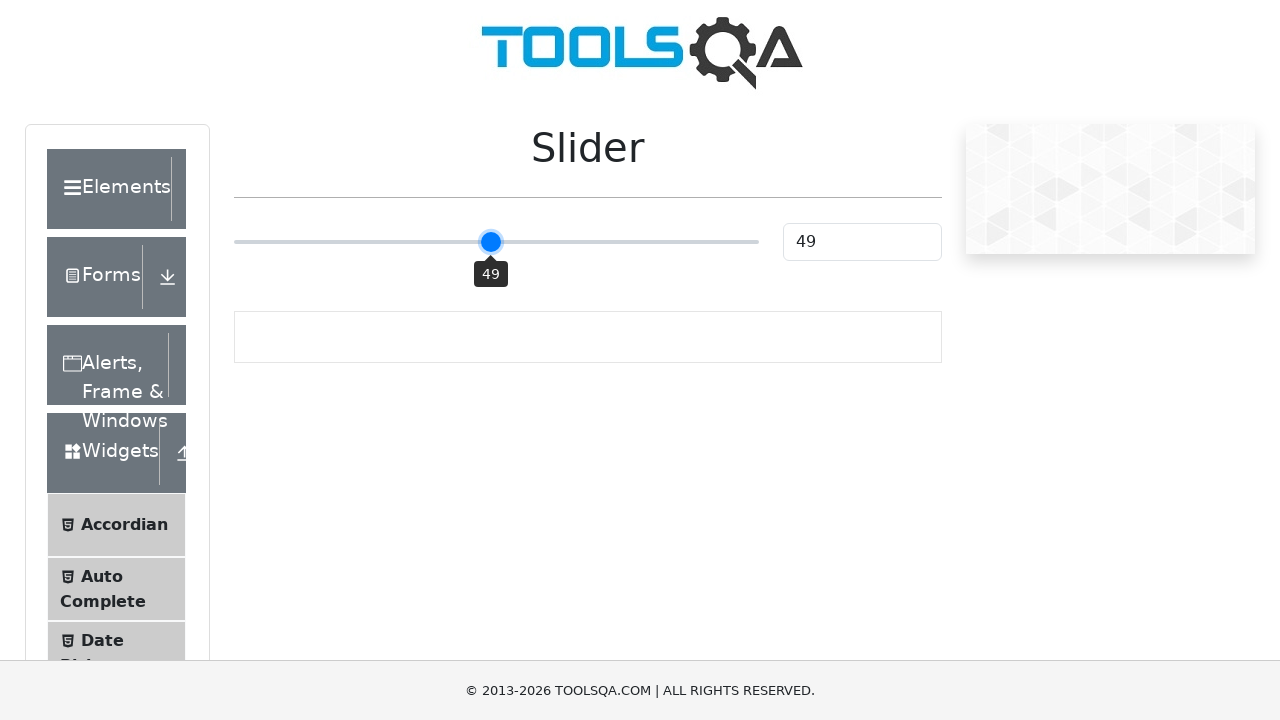

Pressed ArrowLeft on slider (iteration 2/25) on input.range-slider
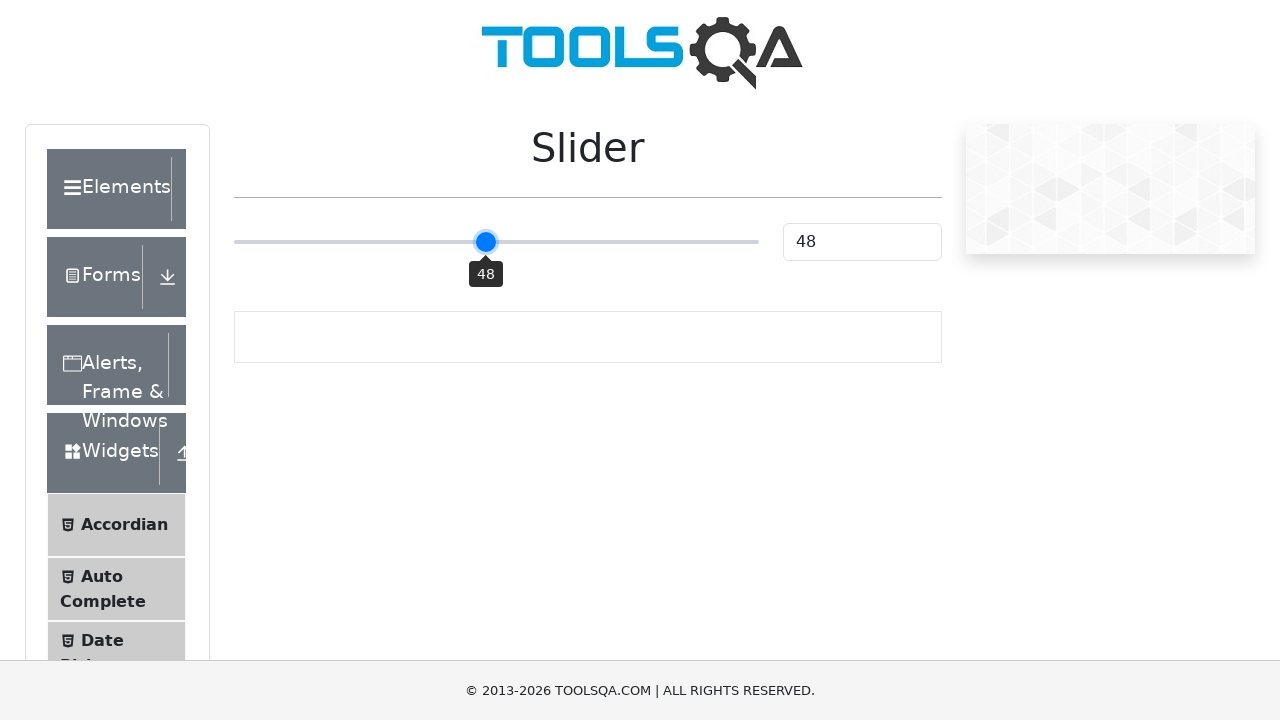

Pressed ArrowLeft on slider (iteration 3/25) on input.range-slider
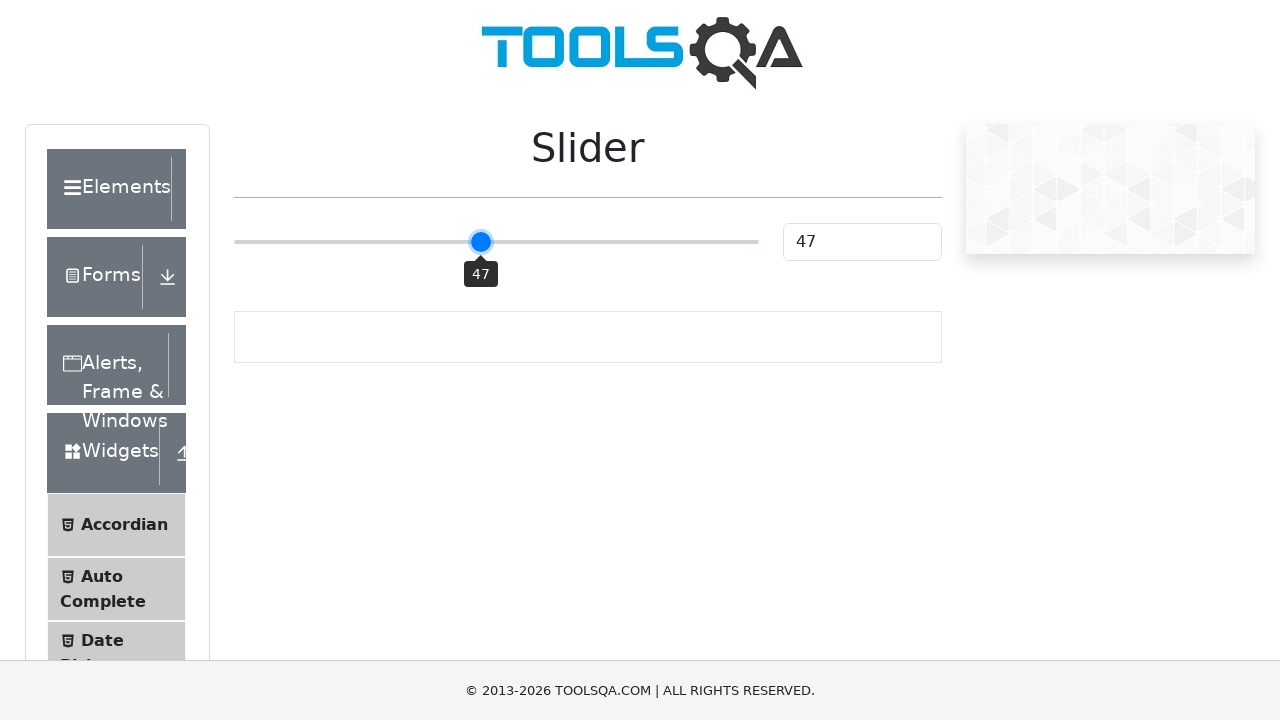

Pressed ArrowLeft on slider (iteration 4/25) on input.range-slider
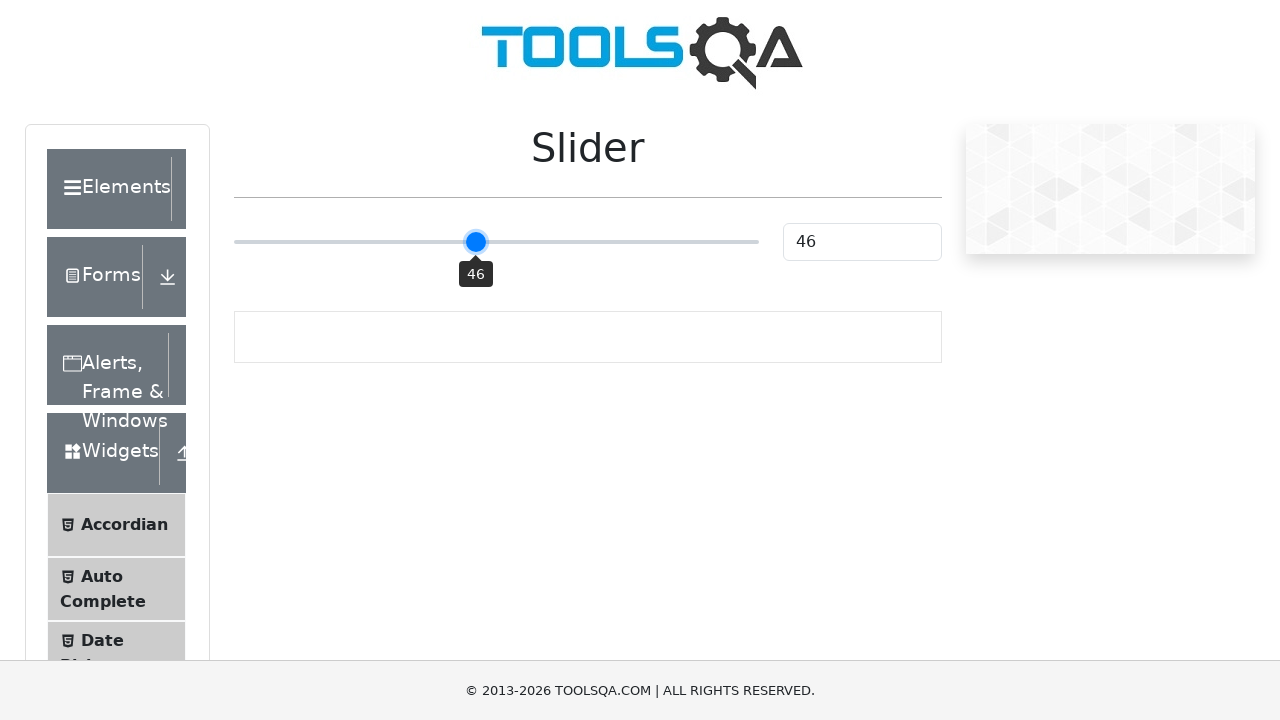

Pressed ArrowLeft on slider (iteration 5/25) on input.range-slider
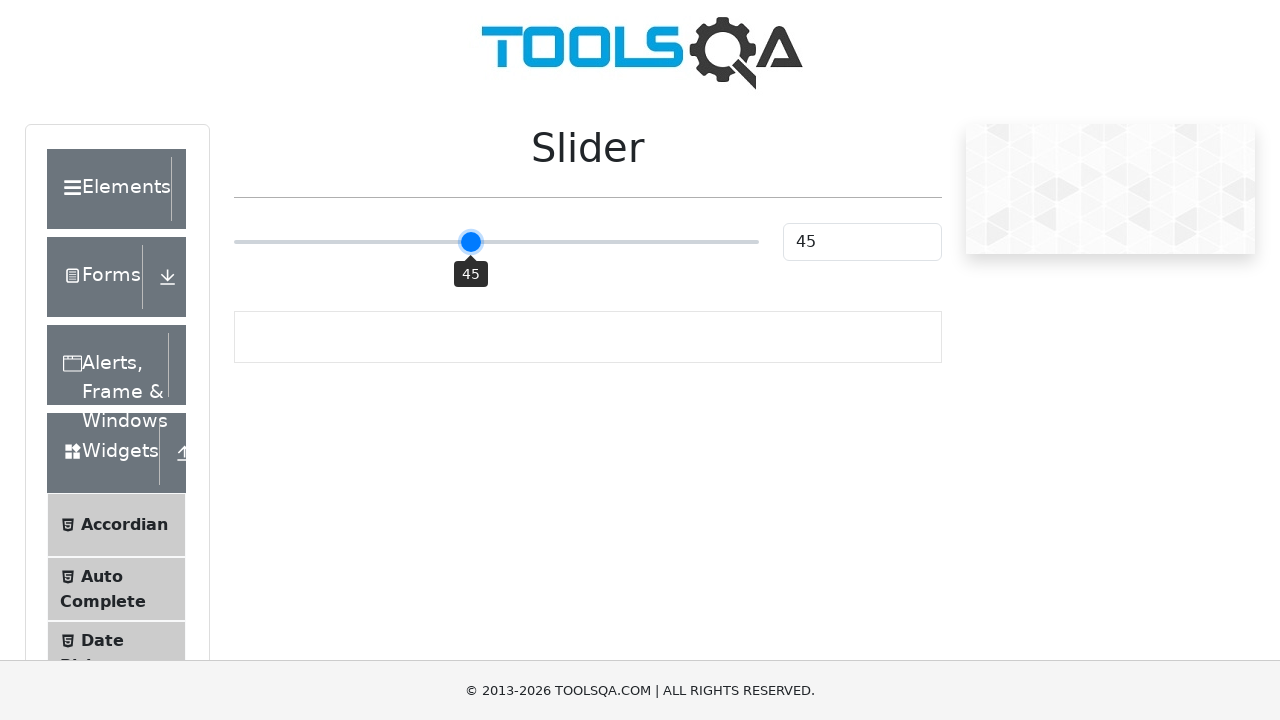

Pressed ArrowLeft on slider (iteration 6/25) on input.range-slider
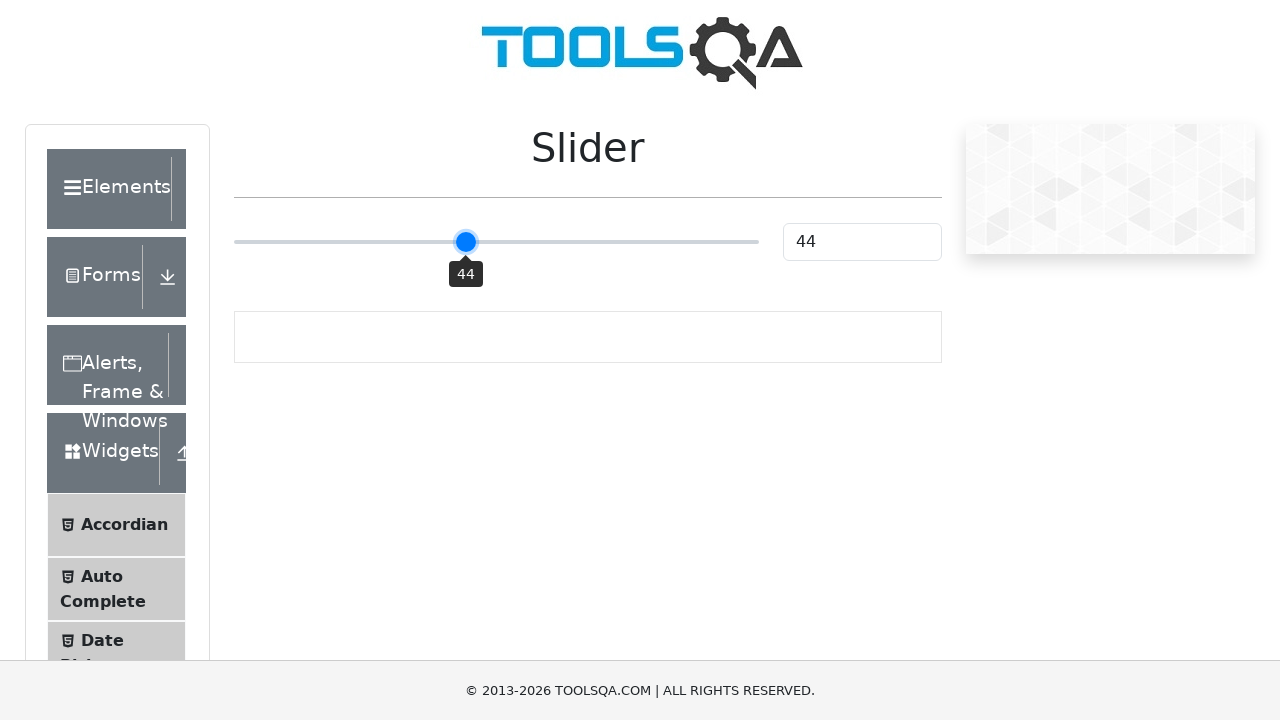

Pressed ArrowLeft on slider (iteration 7/25) on input.range-slider
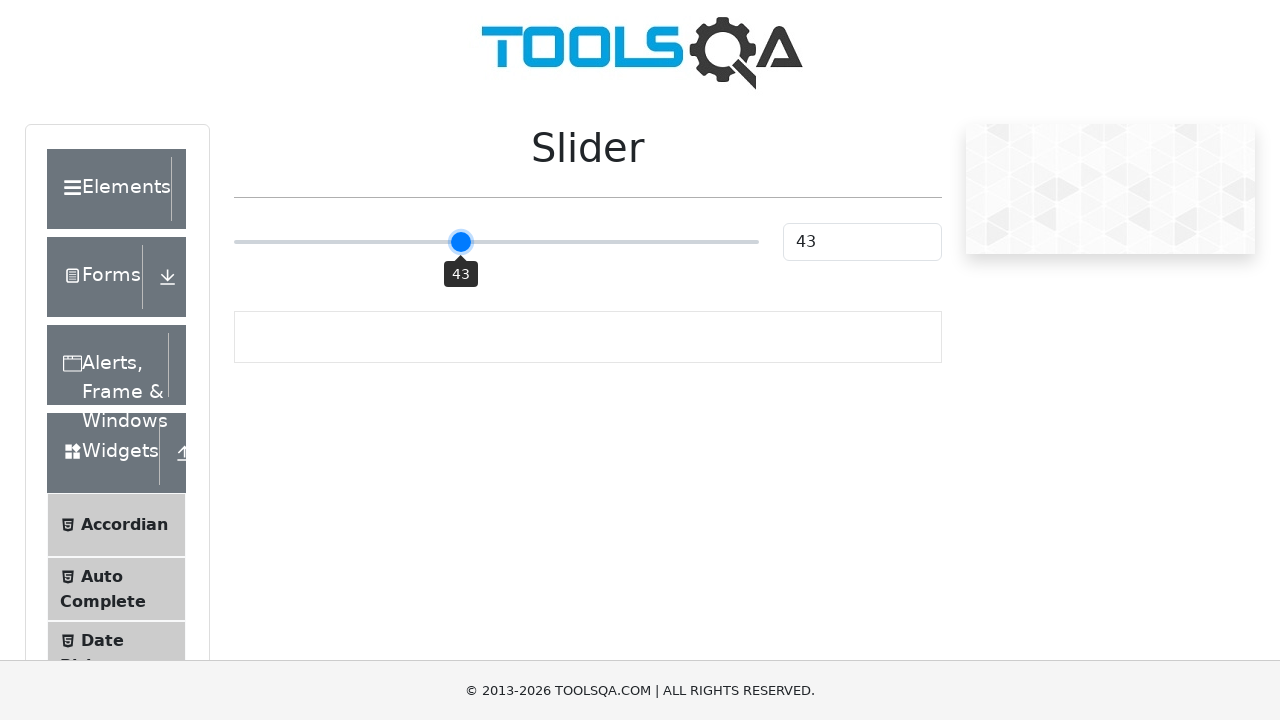

Pressed ArrowLeft on slider (iteration 8/25) on input.range-slider
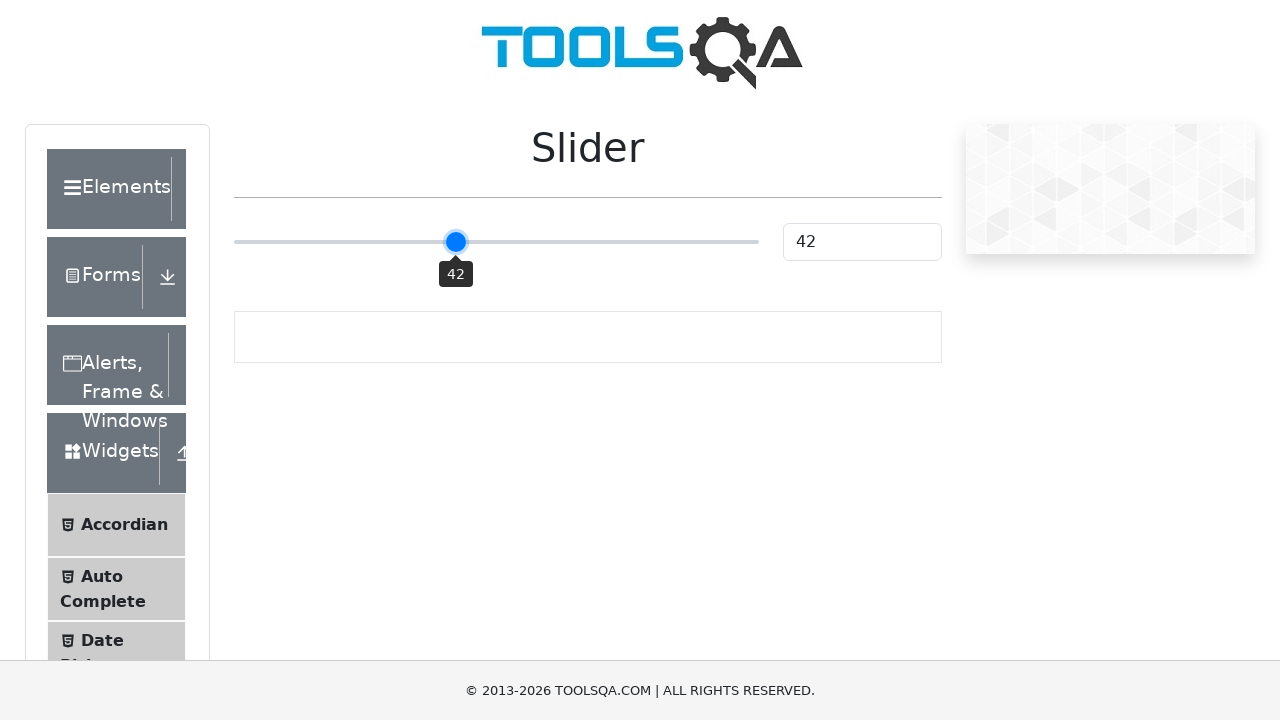

Pressed ArrowLeft on slider (iteration 9/25) on input.range-slider
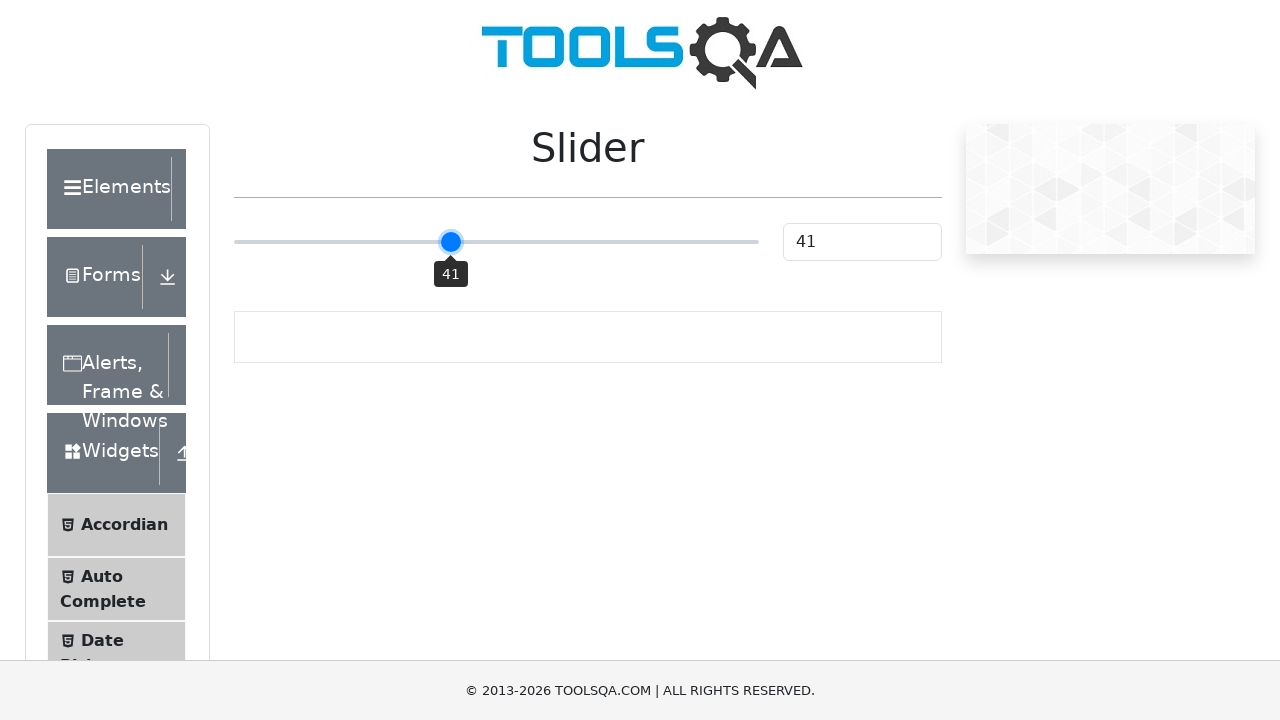

Pressed ArrowLeft on slider (iteration 10/25) on input.range-slider
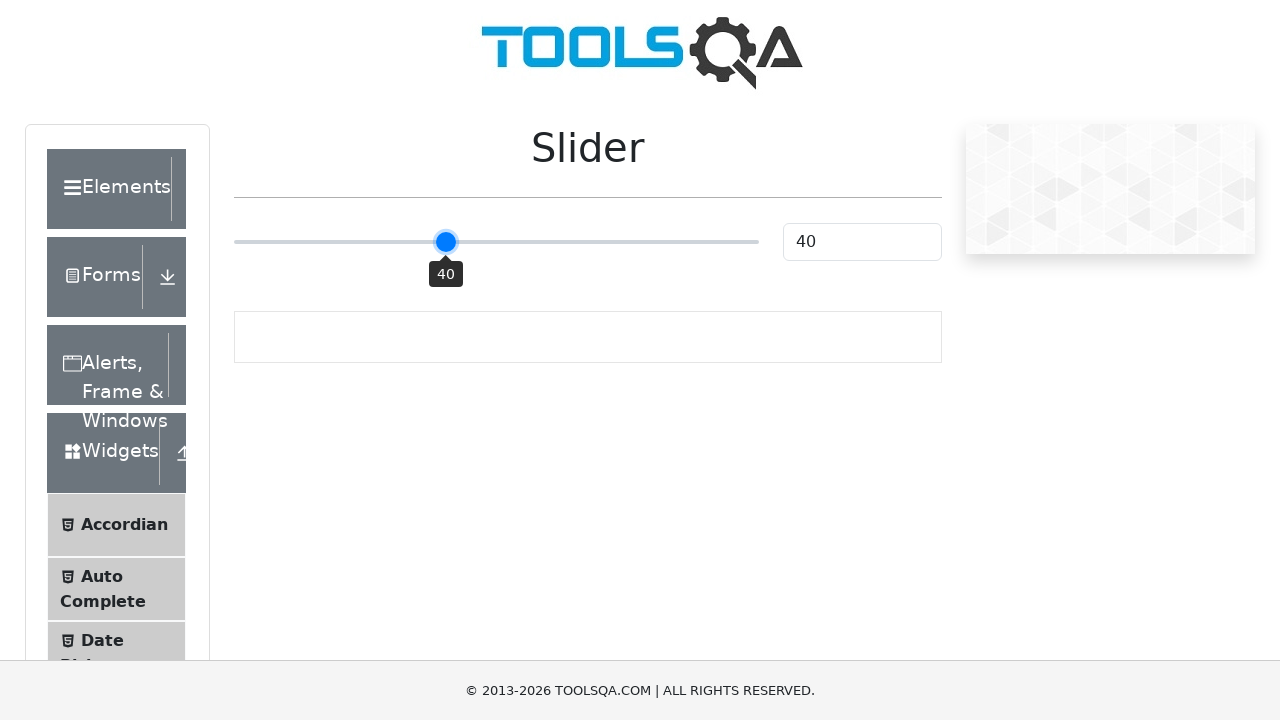

Pressed ArrowLeft on slider (iteration 11/25) on input.range-slider
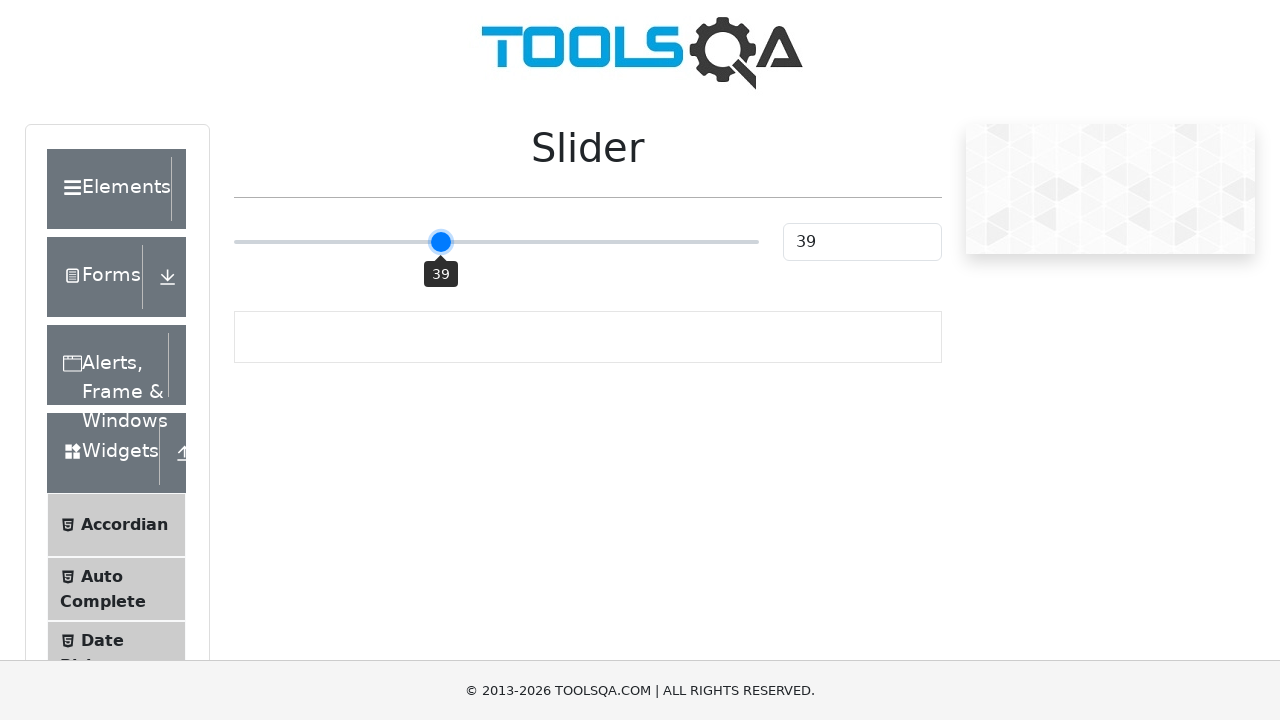

Pressed ArrowLeft on slider (iteration 12/25) on input.range-slider
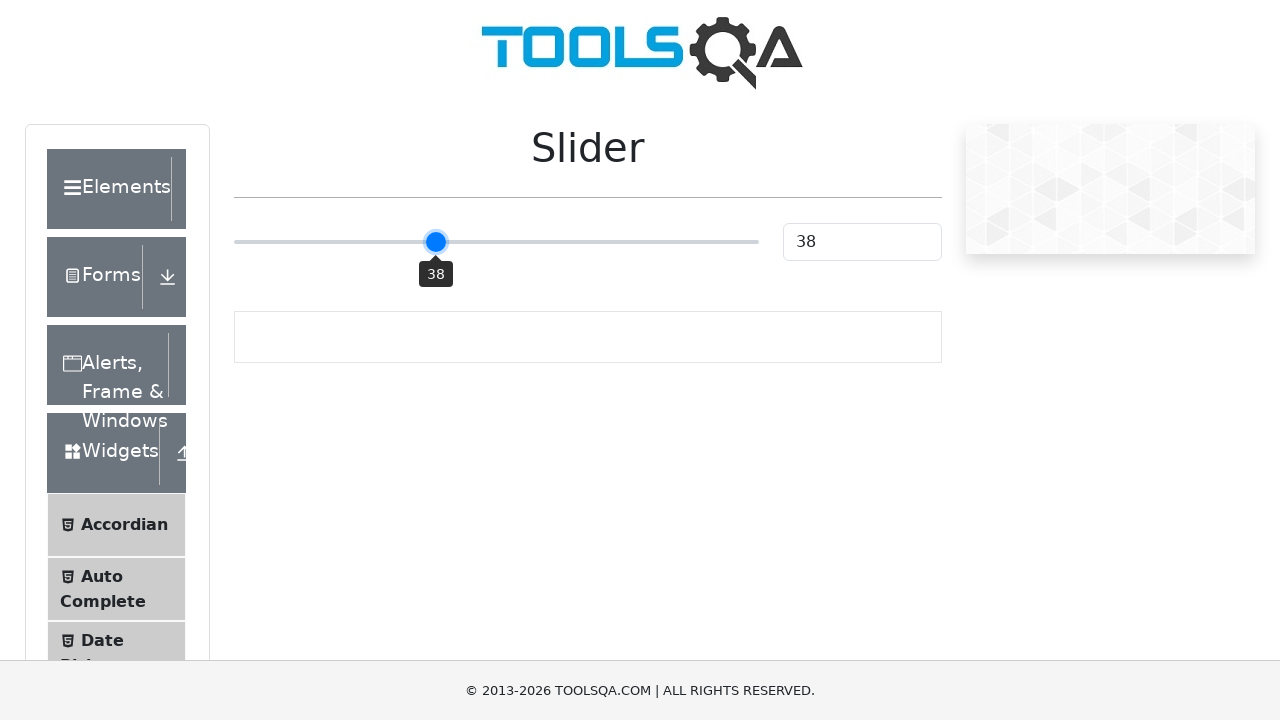

Pressed ArrowLeft on slider (iteration 13/25) on input.range-slider
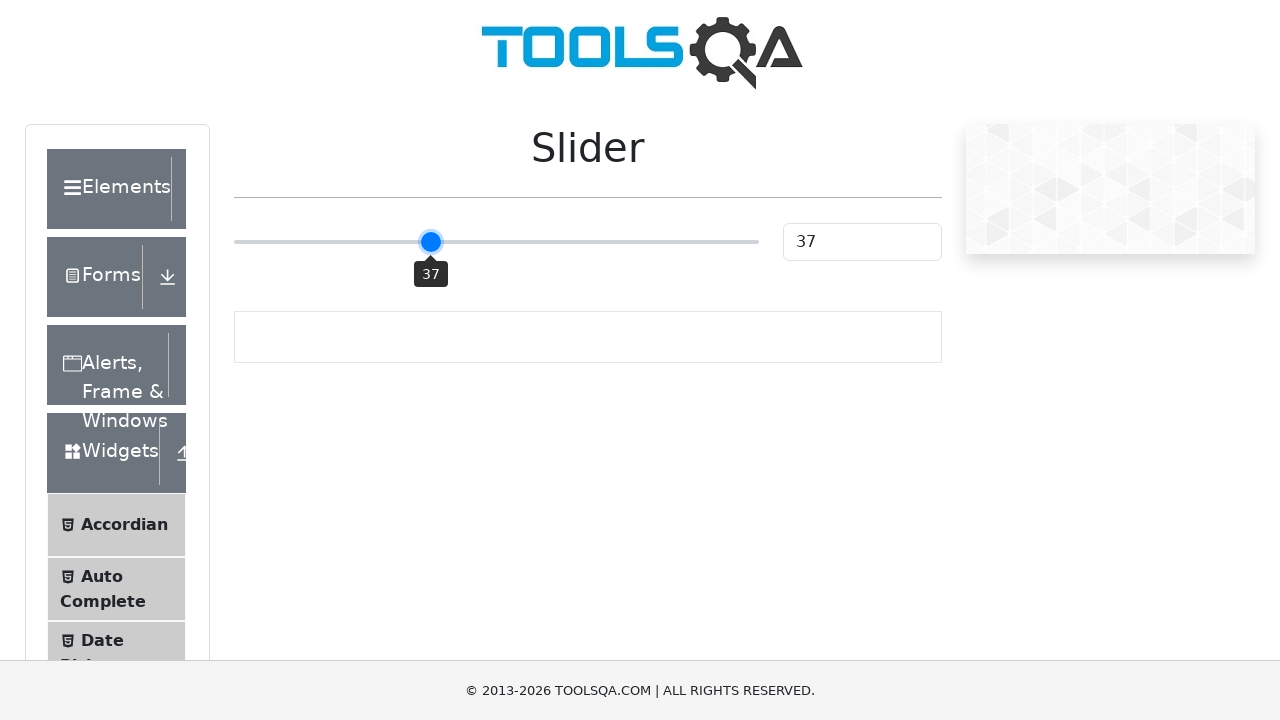

Pressed ArrowLeft on slider (iteration 14/25) on input.range-slider
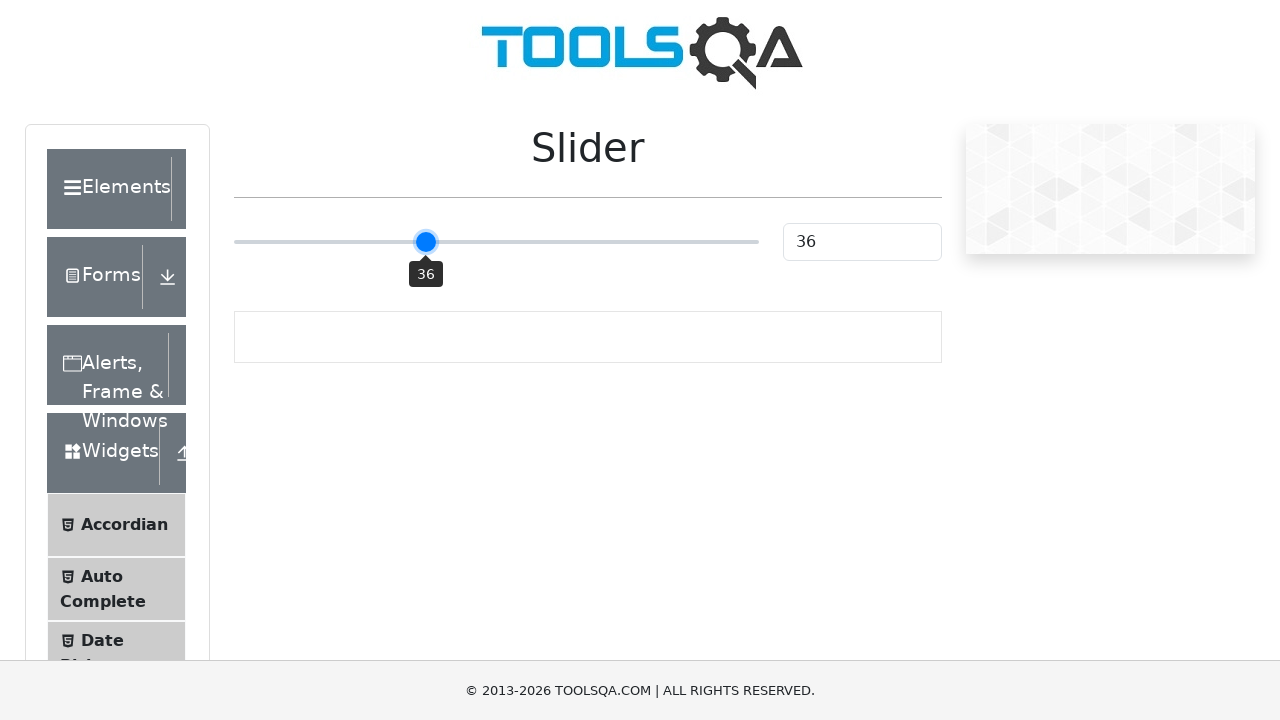

Pressed ArrowLeft on slider (iteration 15/25) on input.range-slider
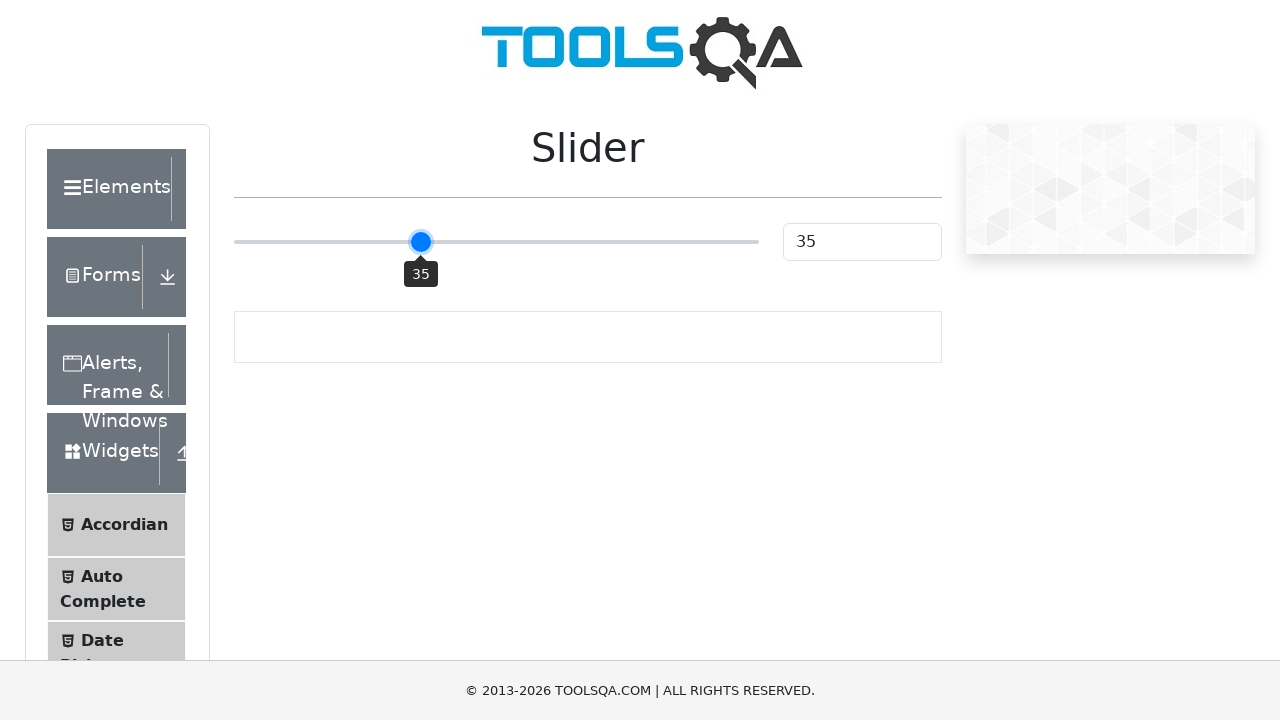

Pressed ArrowLeft on slider (iteration 16/25) on input.range-slider
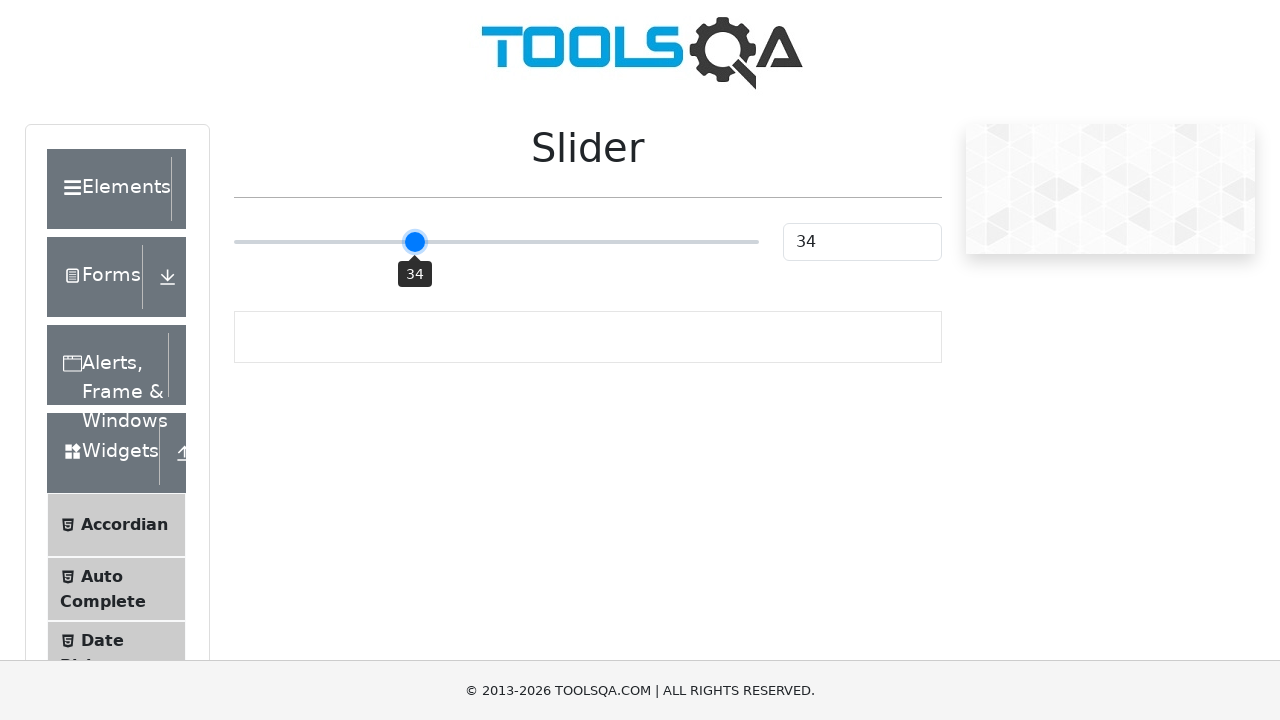

Pressed ArrowLeft on slider (iteration 17/25) on input.range-slider
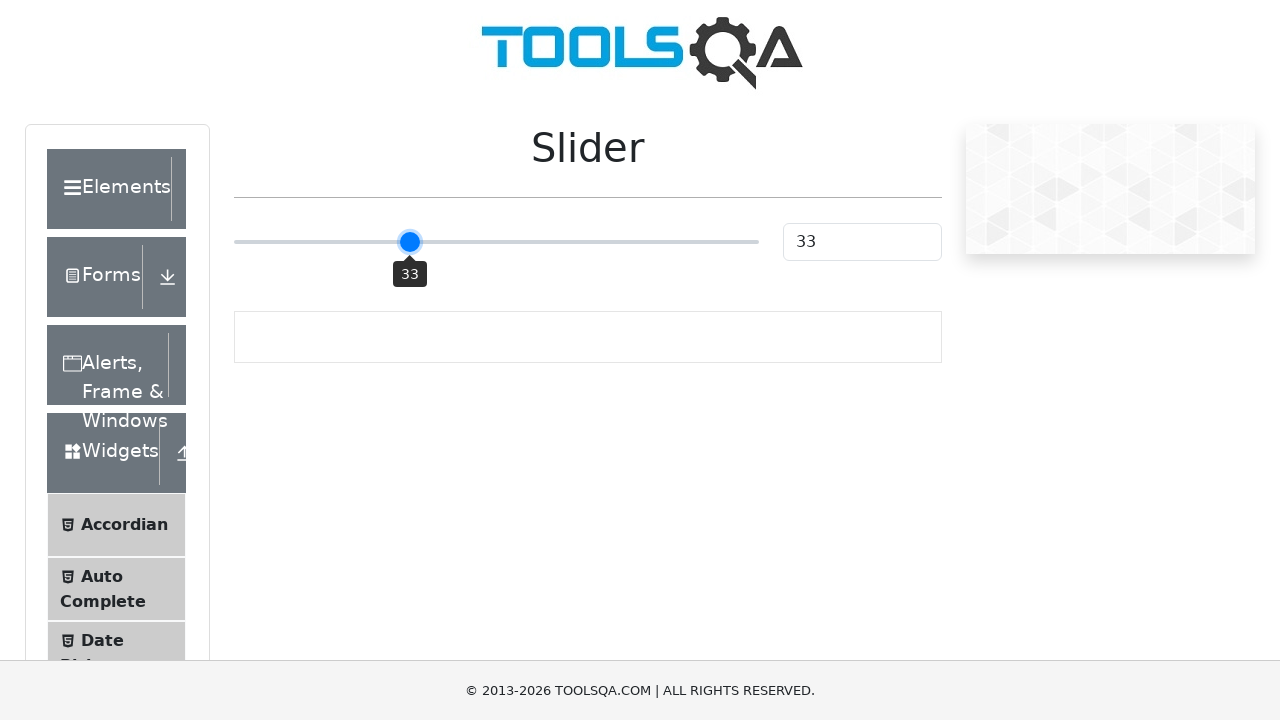

Pressed ArrowLeft on slider (iteration 18/25) on input.range-slider
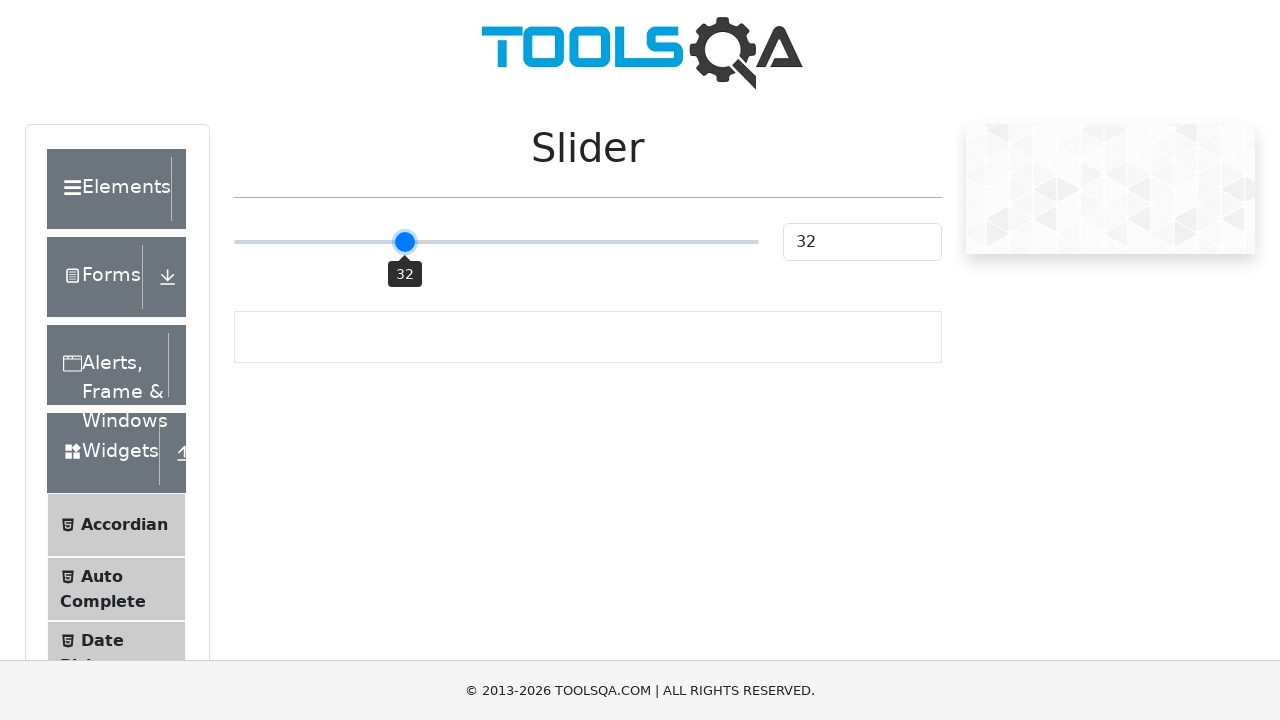

Pressed ArrowLeft on slider (iteration 19/25) on input.range-slider
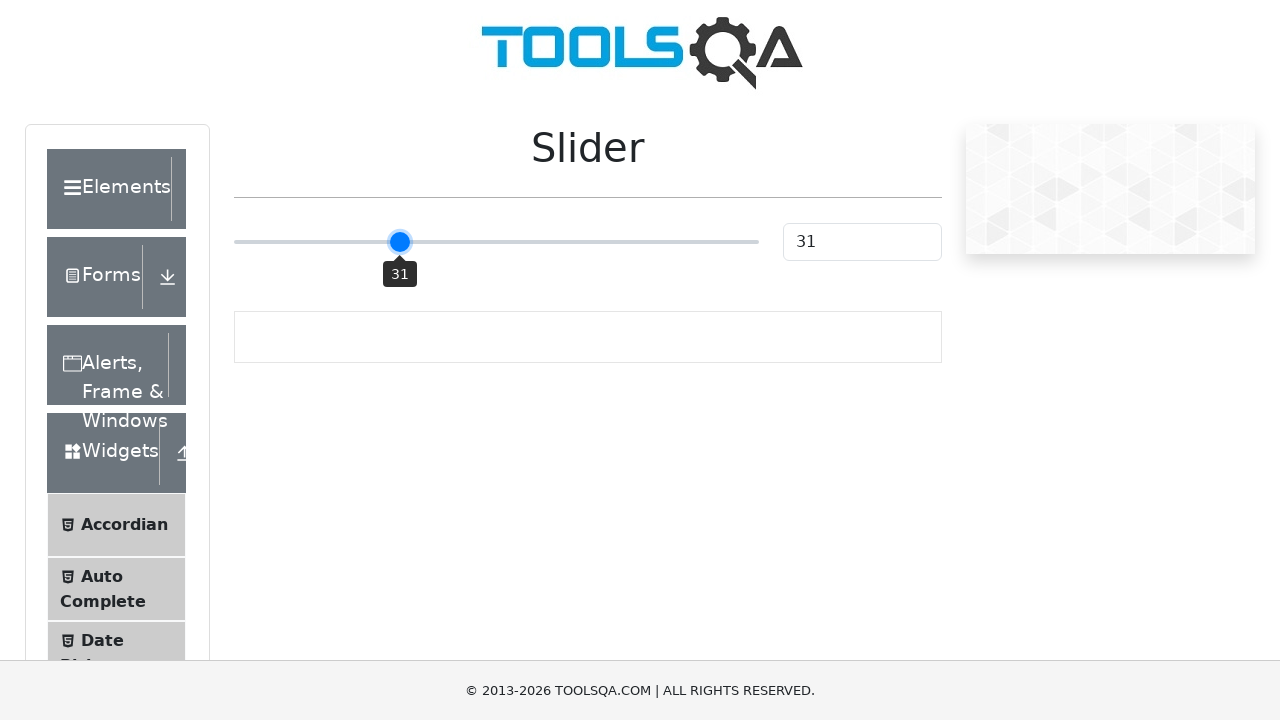

Pressed ArrowLeft on slider (iteration 20/25) on input.range-slider
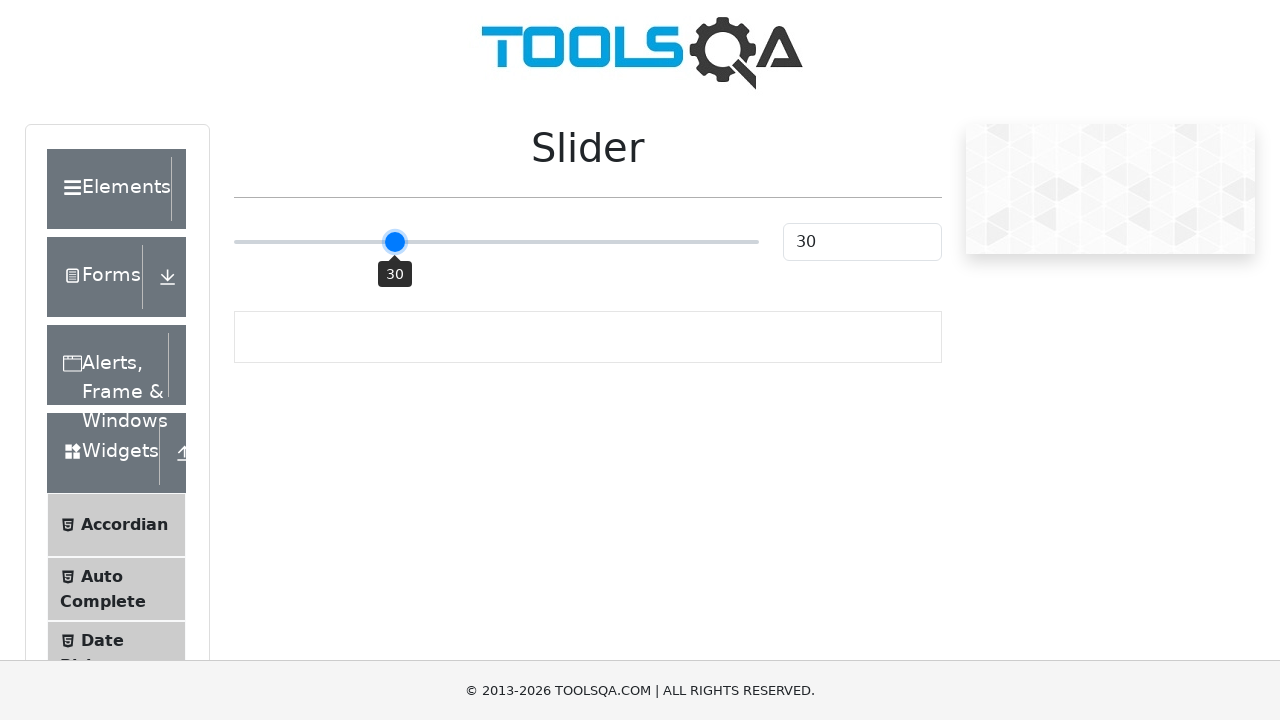

Pressed ArrowLeft on slider (iteration 21/25) on input.range-slider
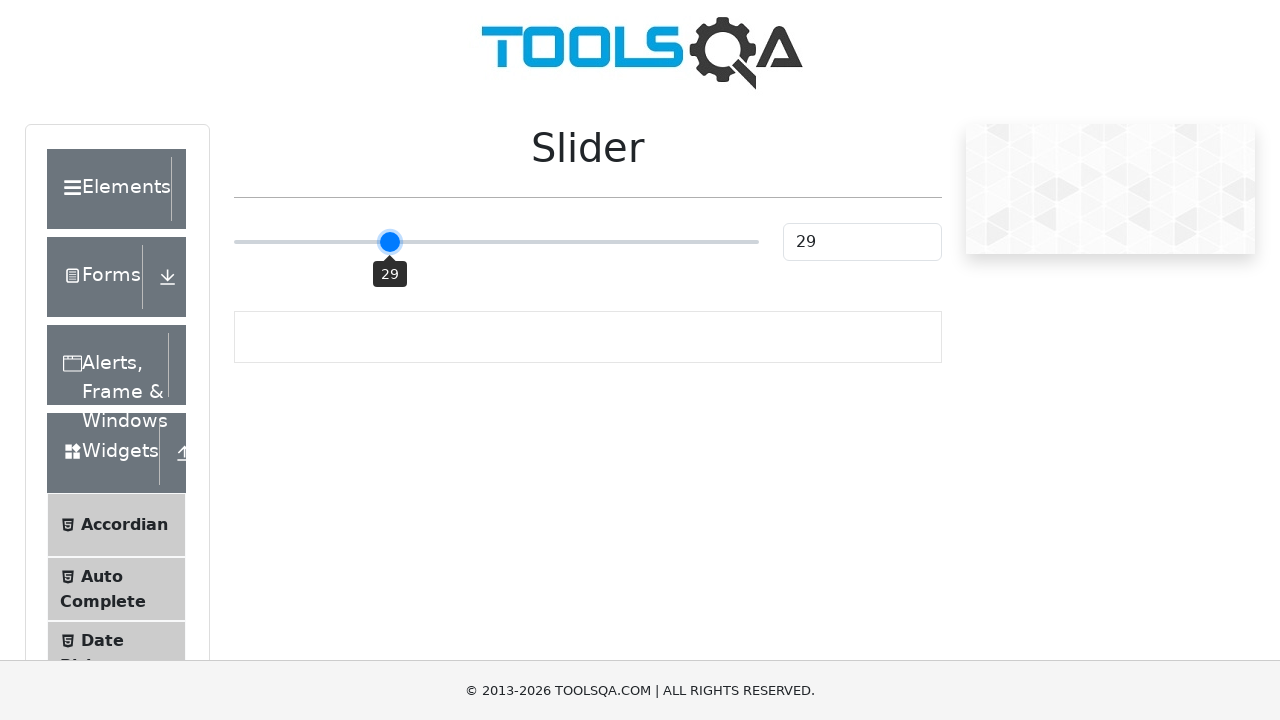

Pressed ArrowLeft on slider (iteration 22/25) on input.range-slider
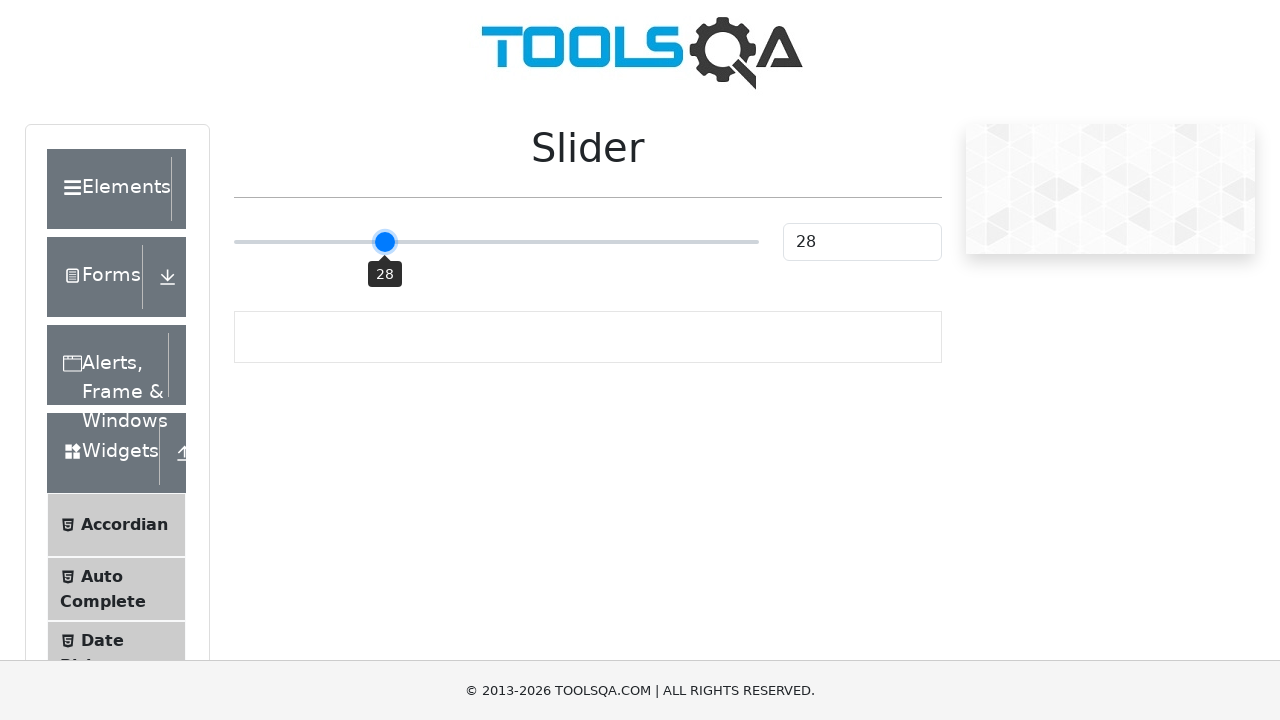

Pressed ArrowLeft on slider (iteration 23/25) on input.range-slider
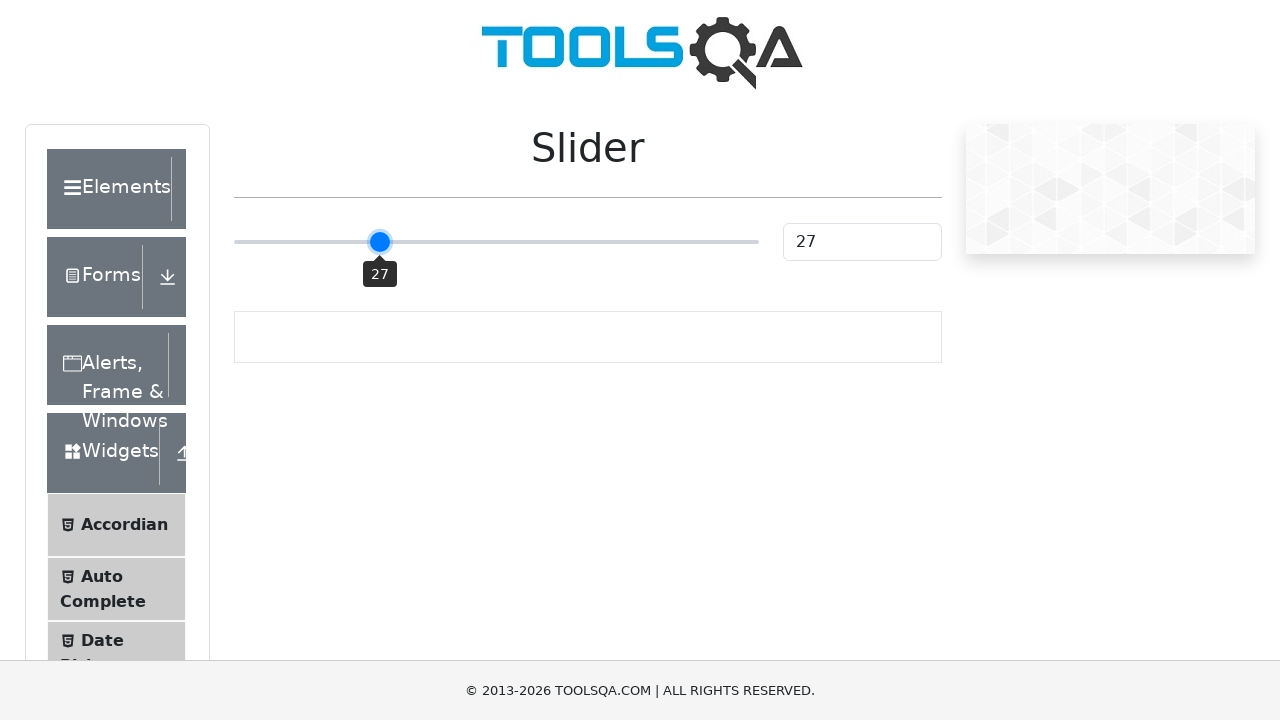

Pressed ArrowLeft on slider (iteration 24/25) on input.range-slider
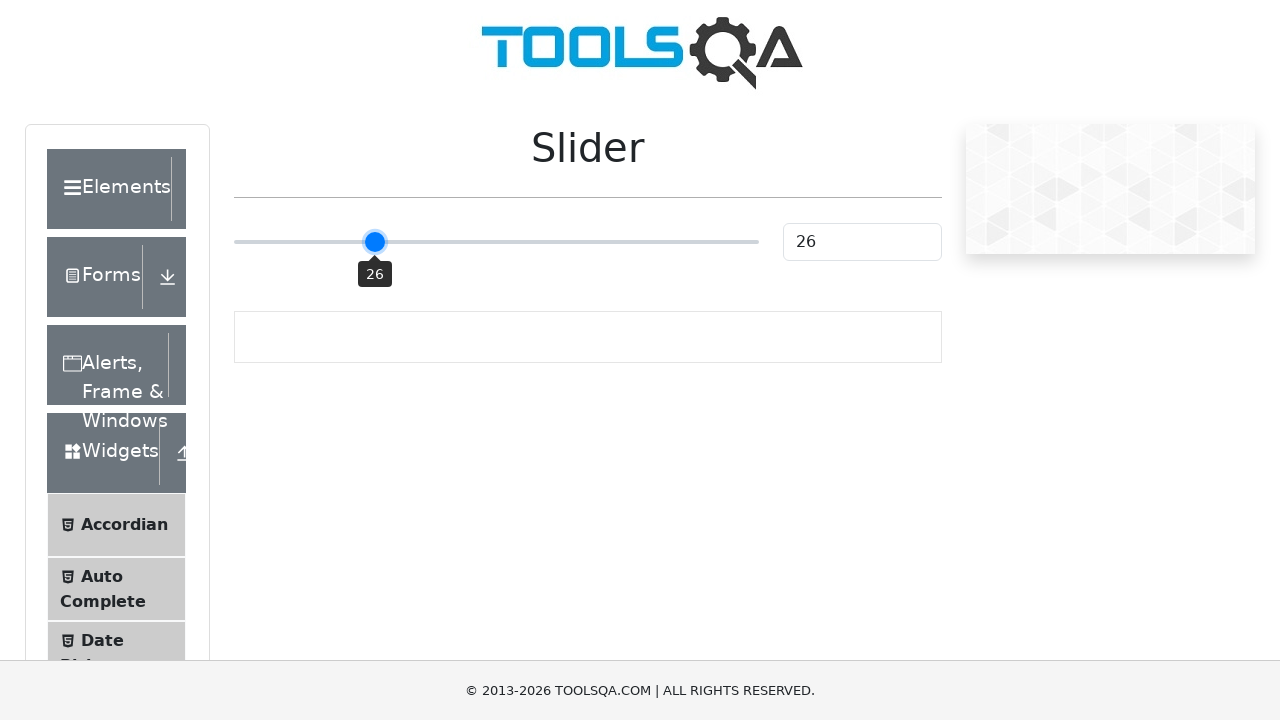

Pressed ArrowLeft on slider (iteration 25/25) on input.range-slider
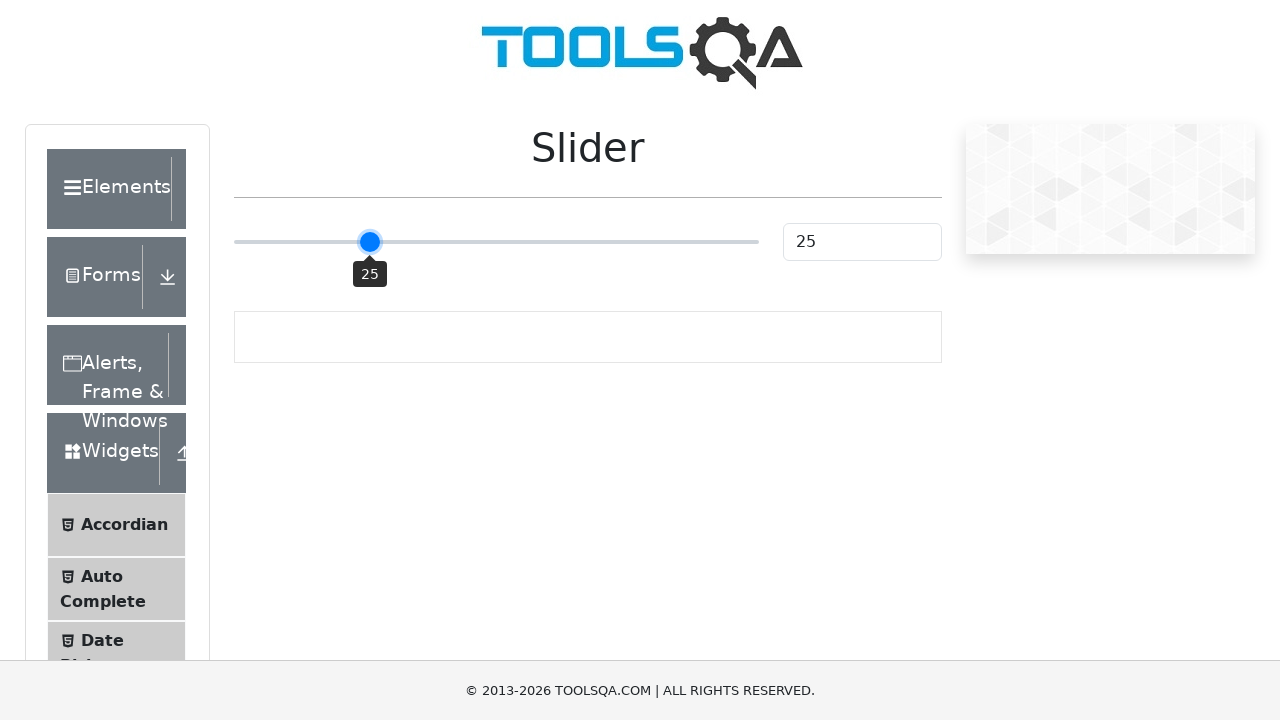

Pressed ArrowRight on slider (iteration 1/50) on input.range-slider
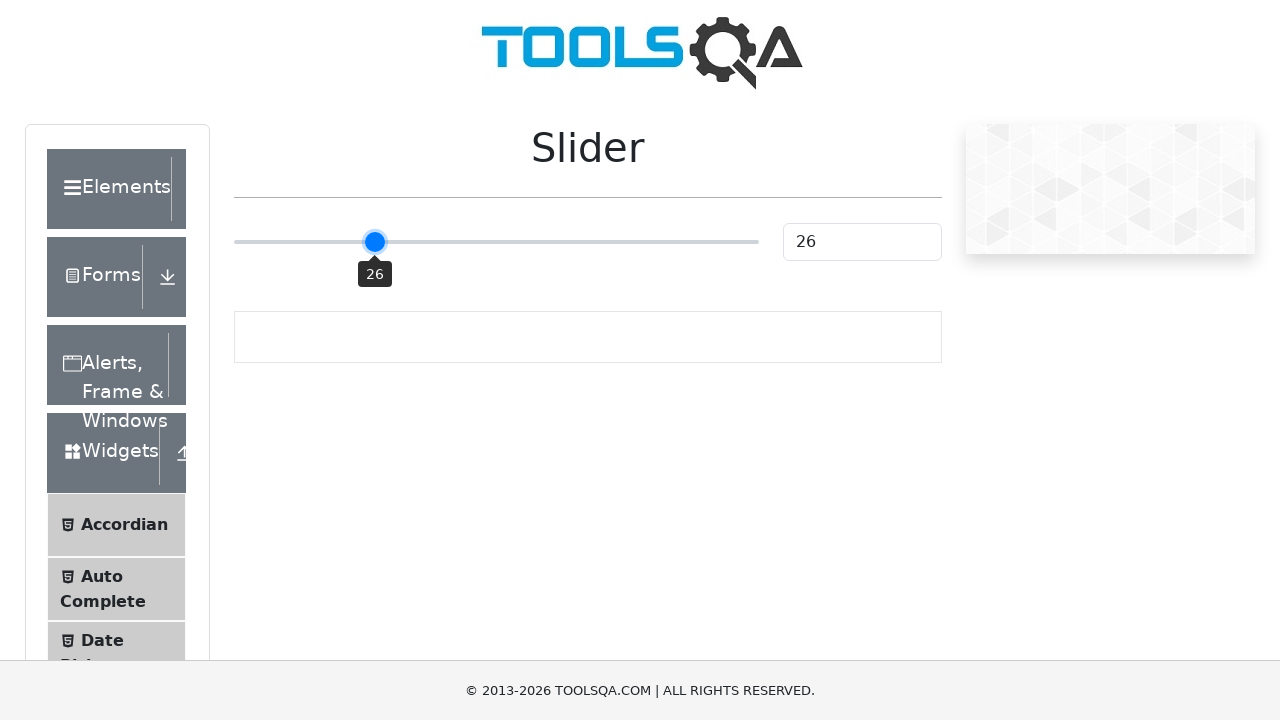

Pressed ArrowRight on slider (iteration 2/50) on input.range-slider
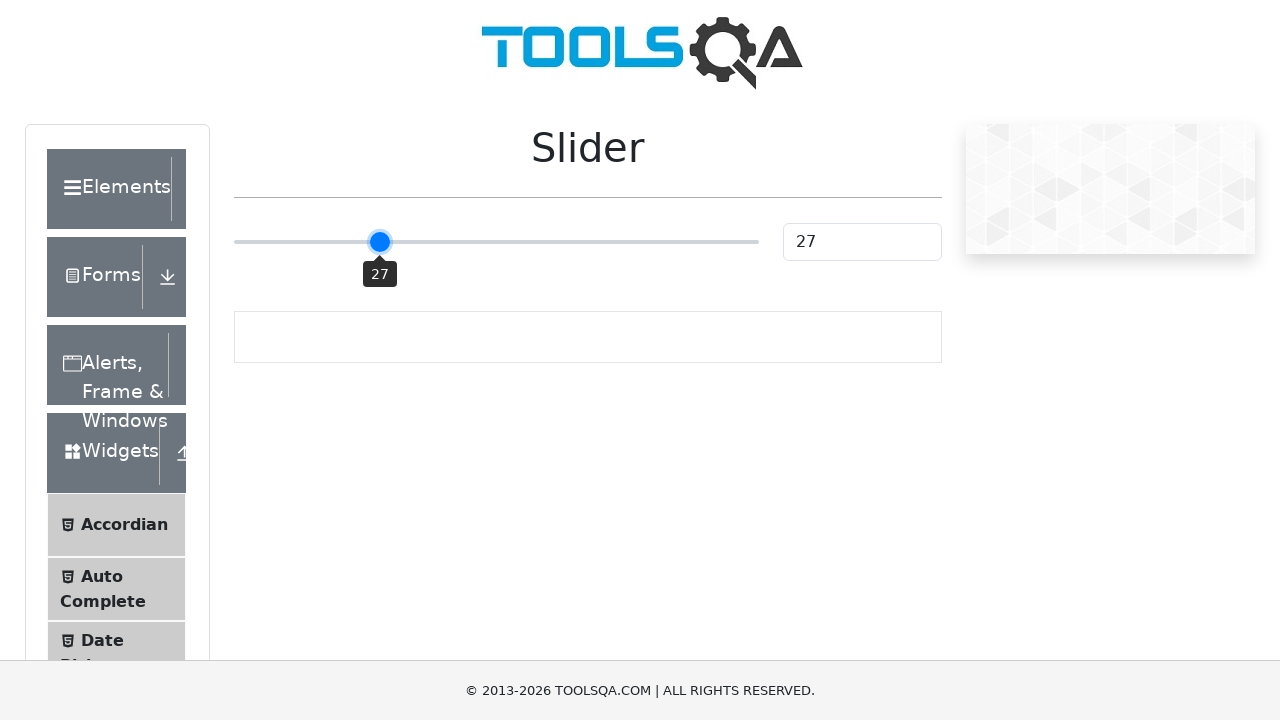

Pressed ArrowRight on slider (iteration 3/50) on input.range-slider
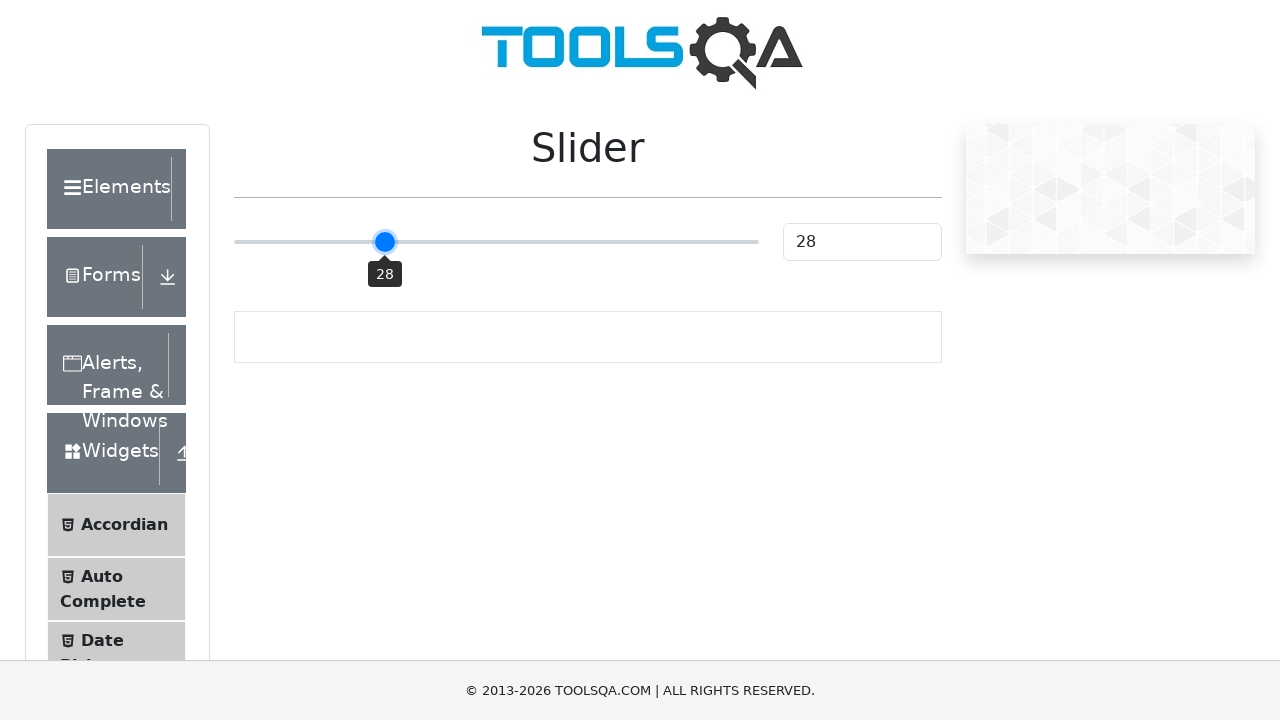

Pressed ArrowRight on slider (iteration 4/50) on input.range-slider
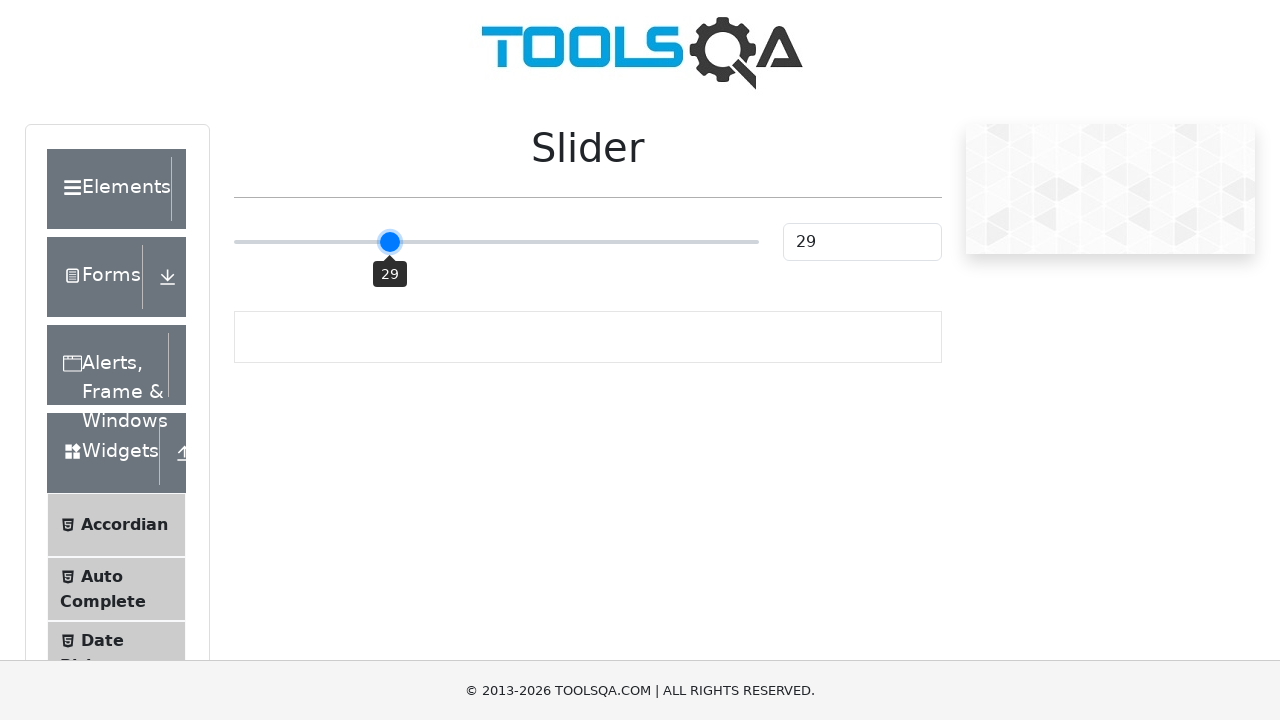

Pressed ArrowRight on slider (iteration 5/50) on input.range-slider
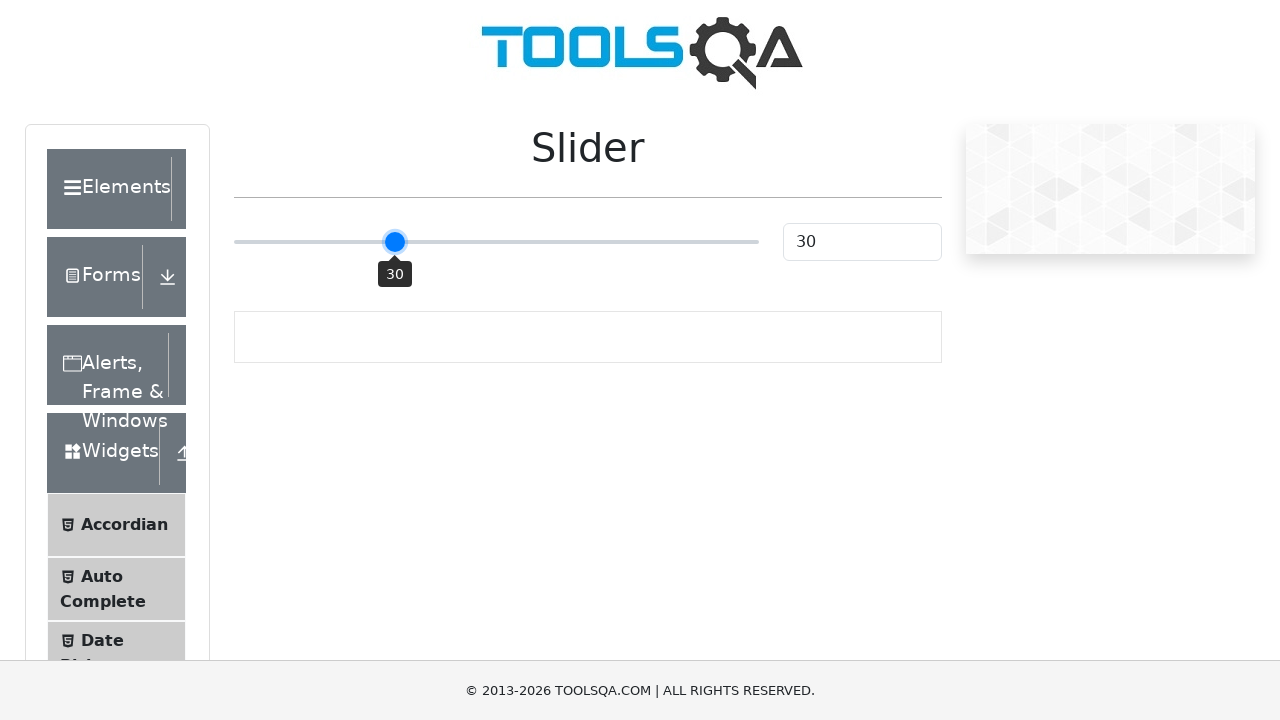

Pressed ArrowRight on slider (iteration 6/50) on input.range-slider
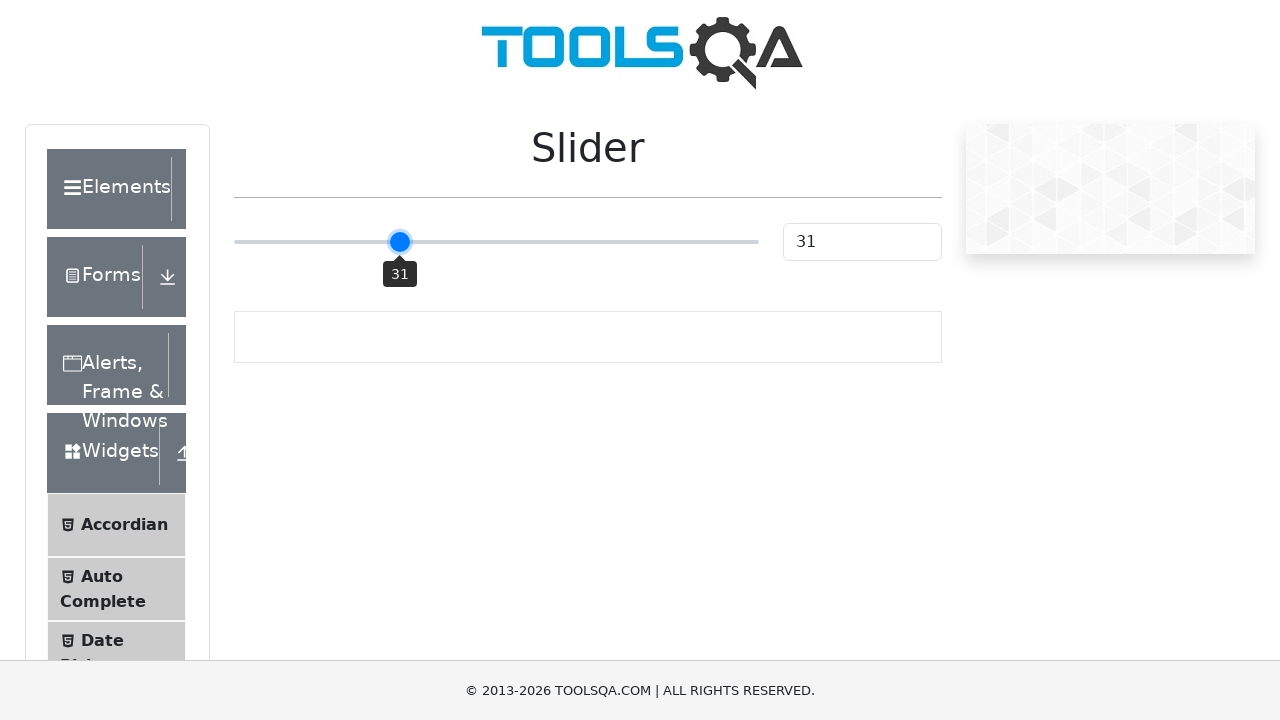

Pressed ArrowRight on slider (iteration 7/50) on input.range-slider
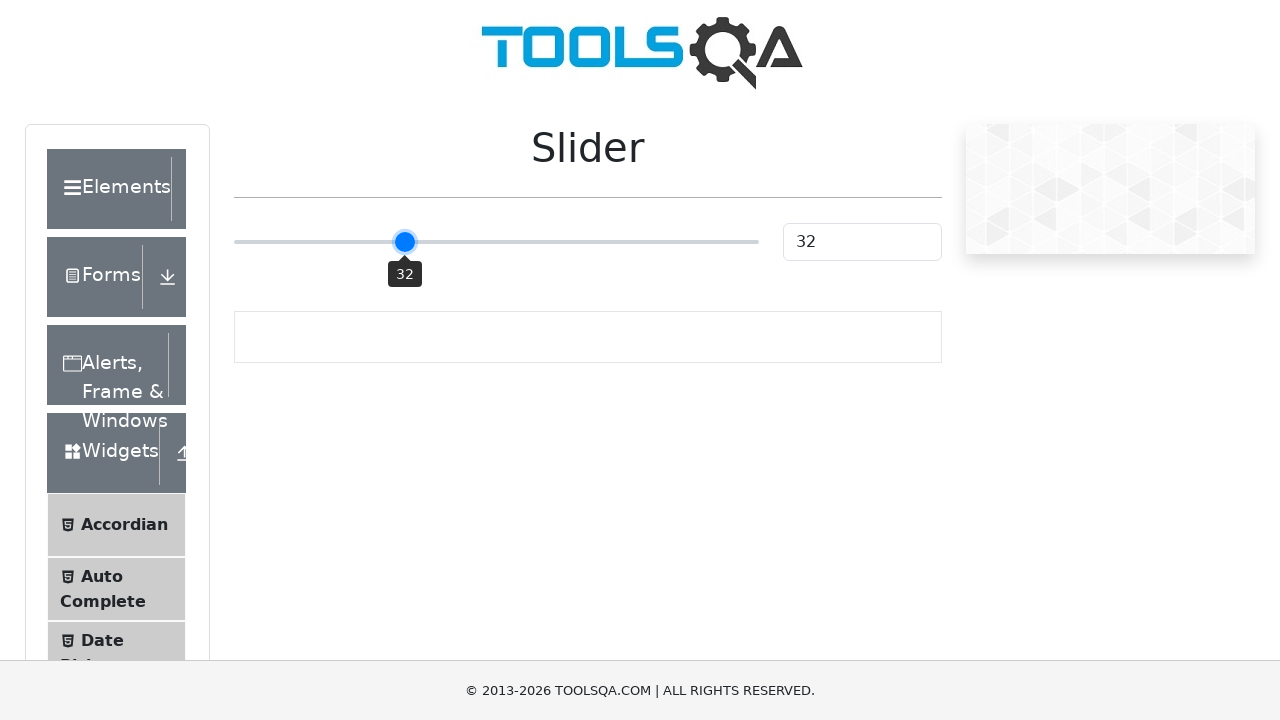

Pressed ArrowRight on slider (iteration 8/50) on input.range-slider
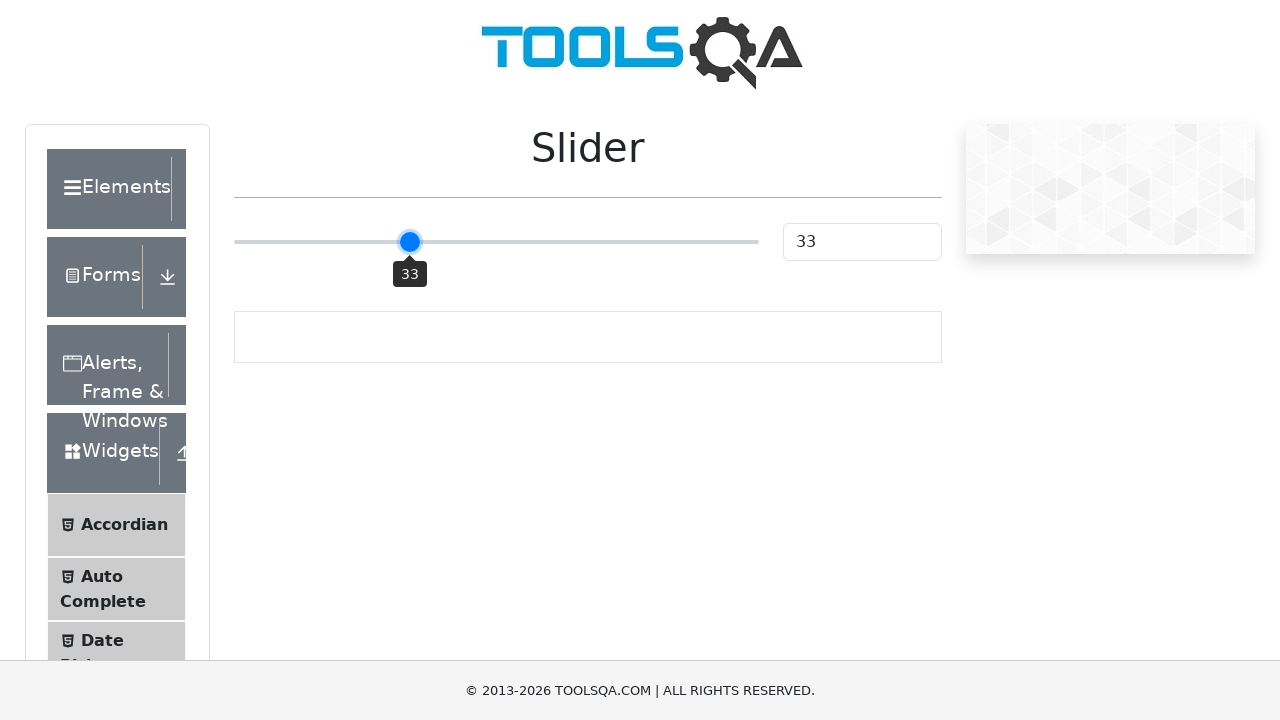

Pressed ArrowRight on slider (iteration 9/50) on input.range-slider
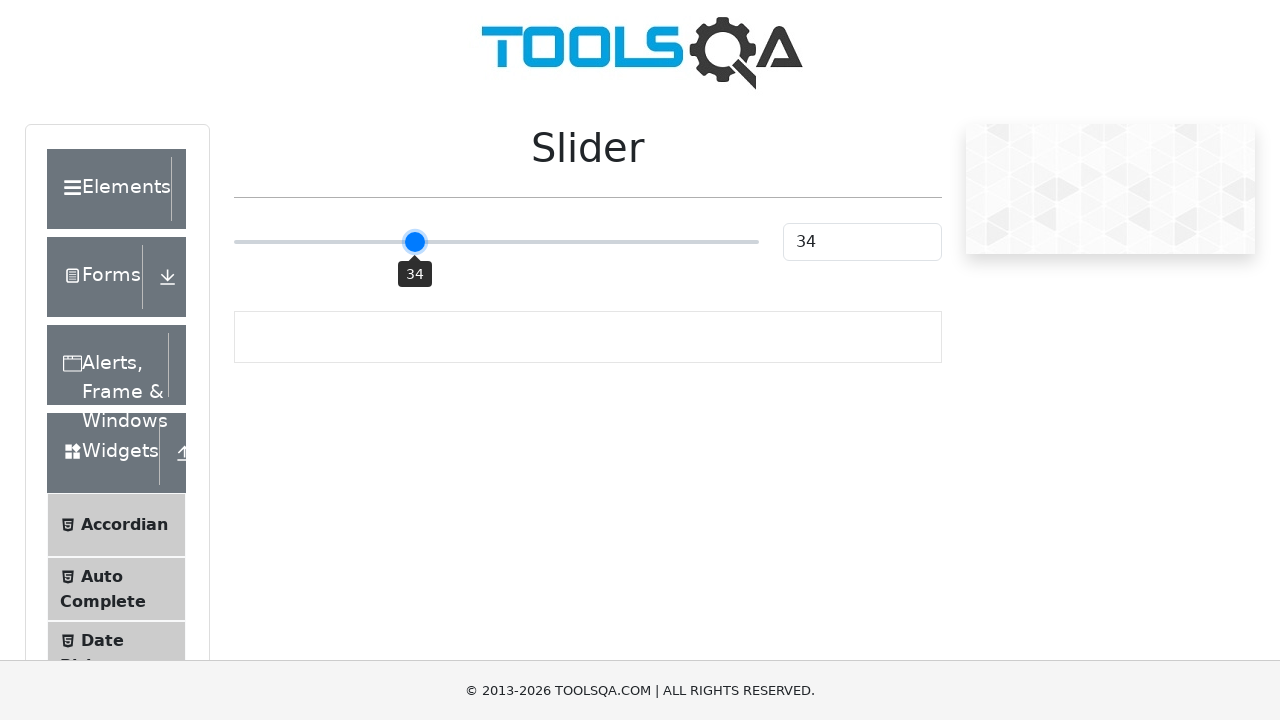

Pressed ArrowRight on slider (iteration 10/50) on input.range-slider
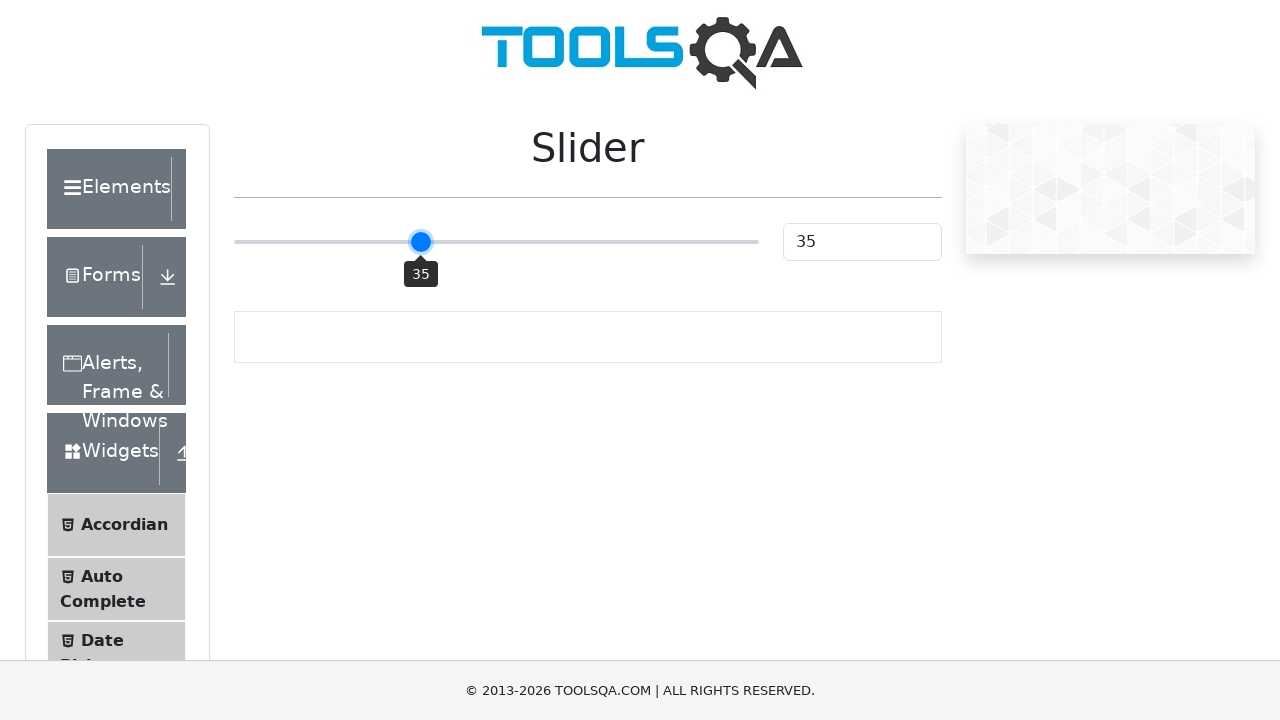

Pressed ArrowRight on slider (iteration 11/50) on input.range-slider
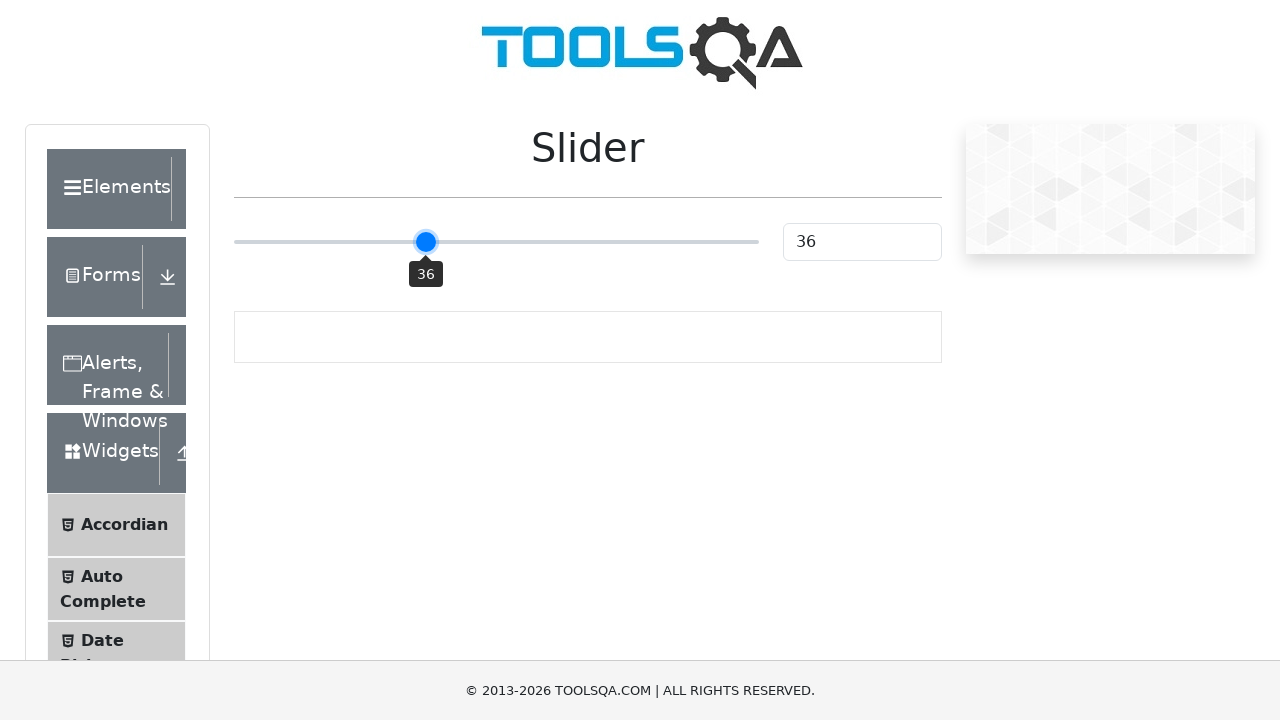

Pressed ArrowRight on slider (iteration 12/50) on input.range-slider
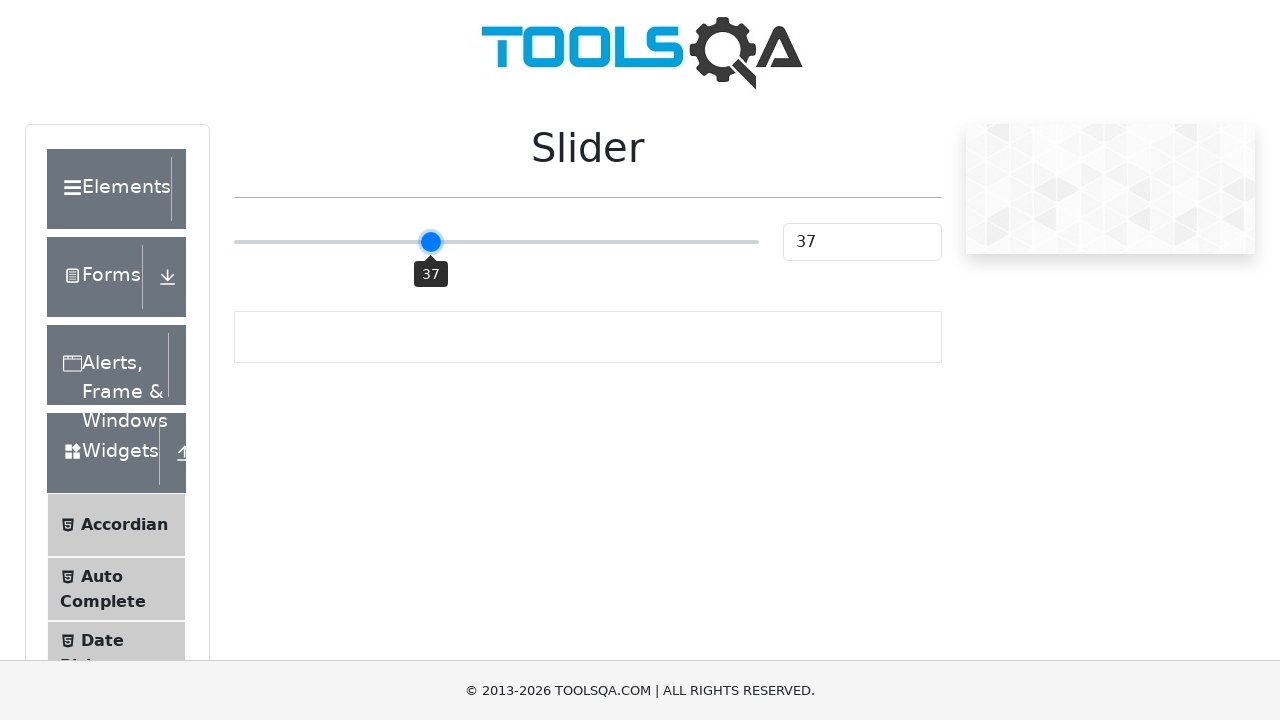

Pressed ArrowRight on slider (iteration 13/50) on input.range-slider
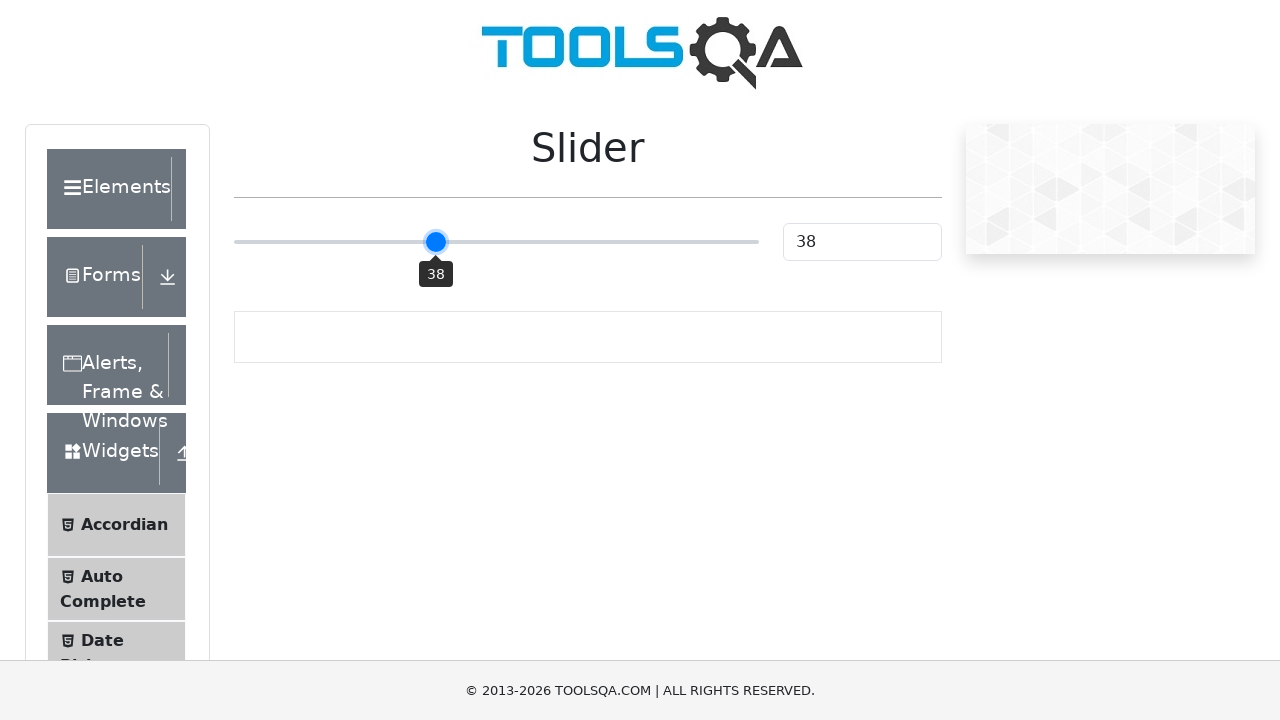

Pressed ArrowRight on slider (iteration 14/50) on input.range-slider
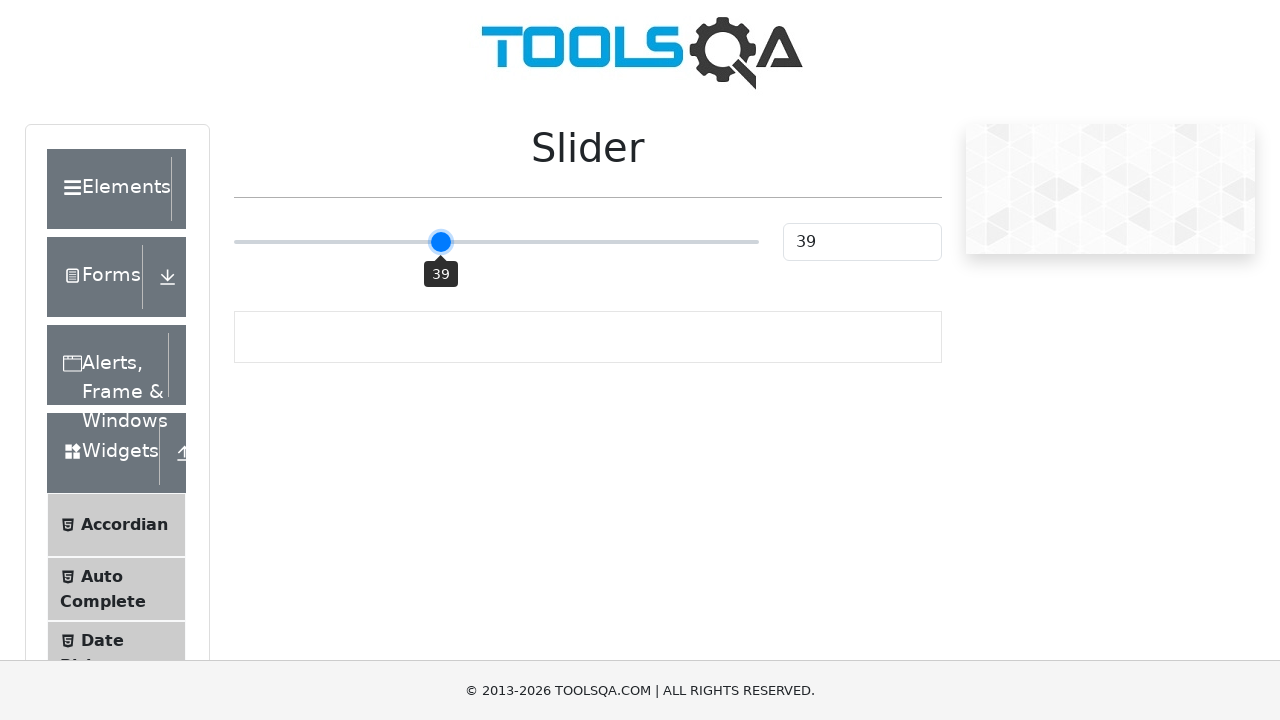

Pressed ArrowRight on slider (iteration 15/50) on input.range-slider
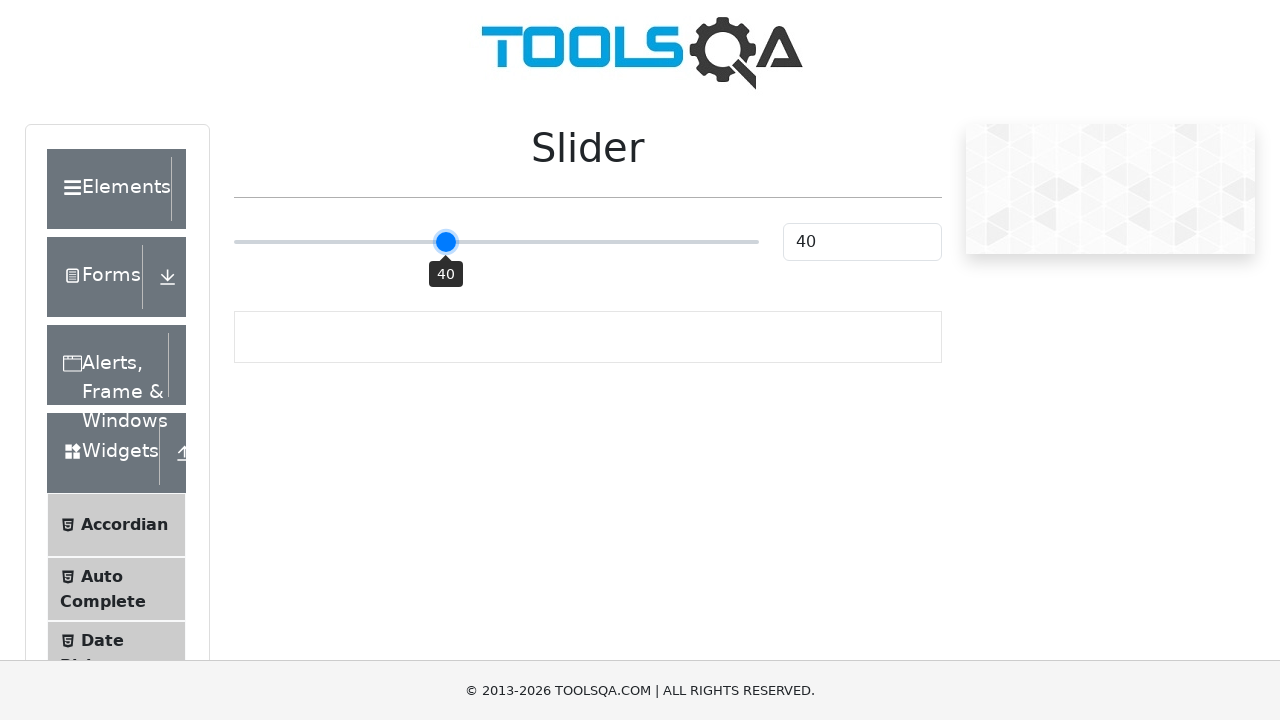

Pressed ArrowRight on slider (iteration 16/50) on input.range-slider
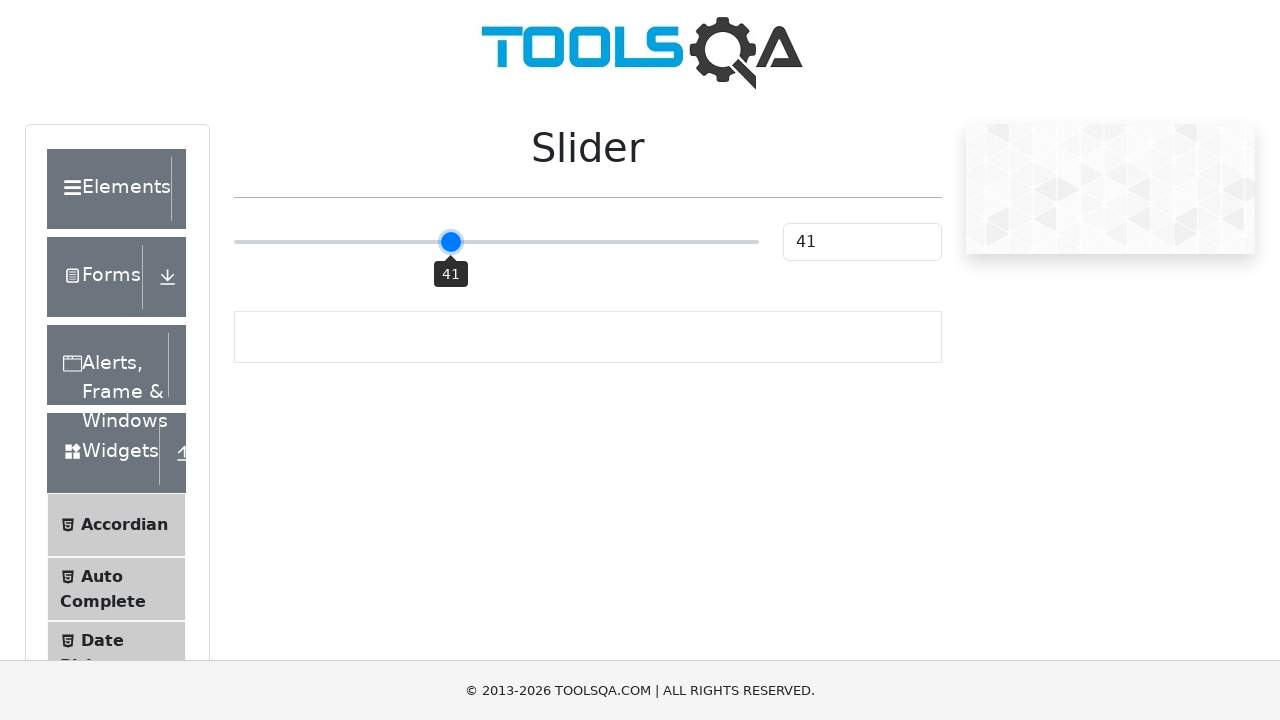

Pressed ArrowRight on slider (iteration 17/50) on input.range-slider
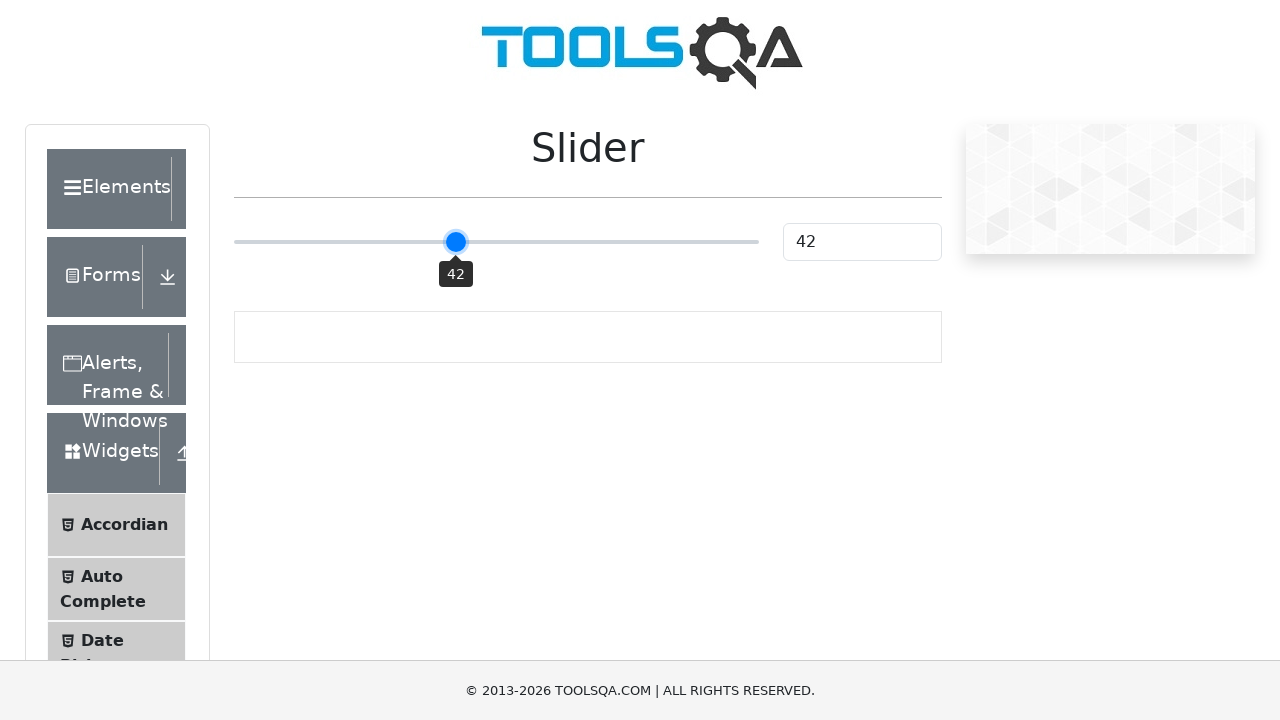

Pressed ArrowRight on slider (iteration 18/50) on input.range-slider
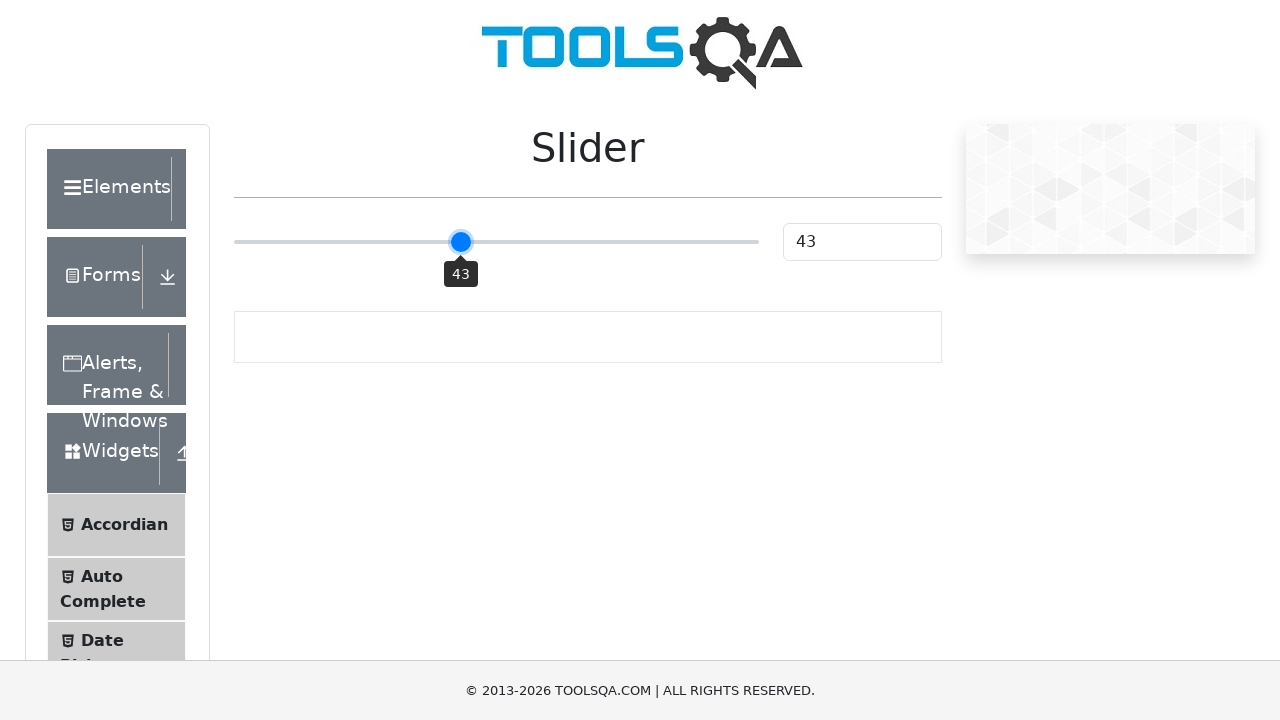

Pressed ArrowRight on slider (iteration 19/50) on input.range-slider
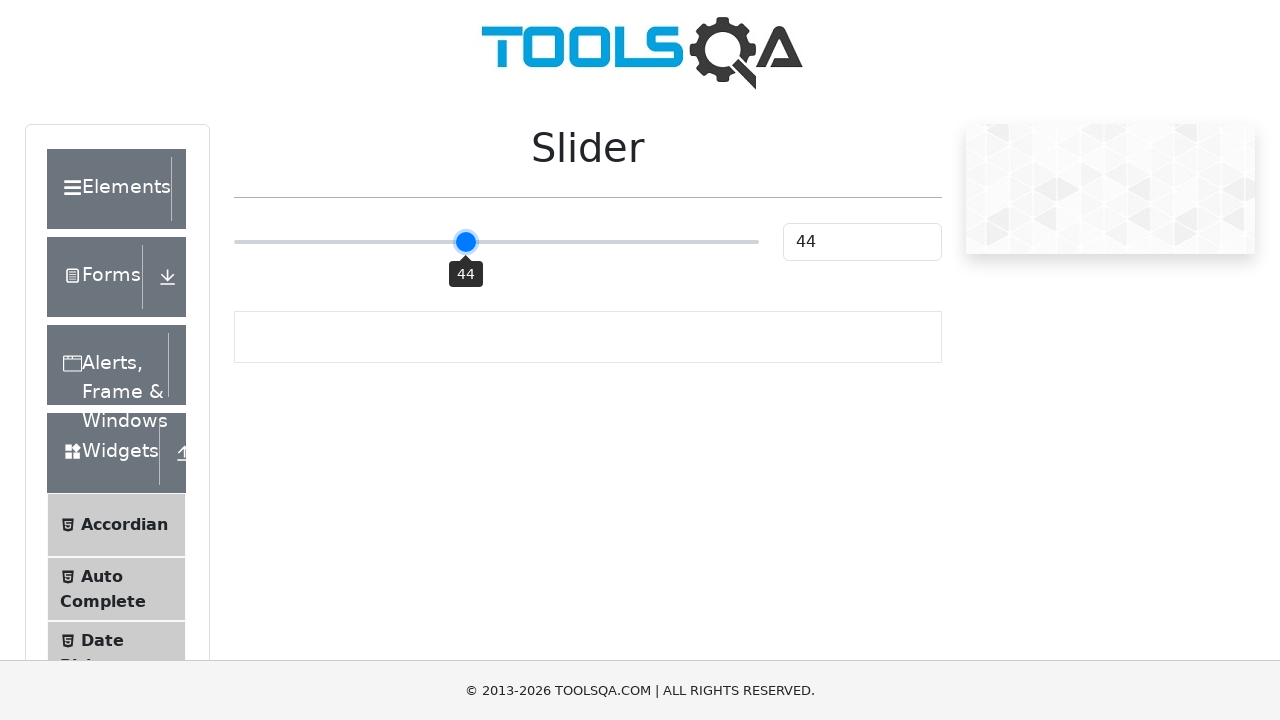

Pressed ArrowRight on slider (iteration 20/50) on input.range-slider
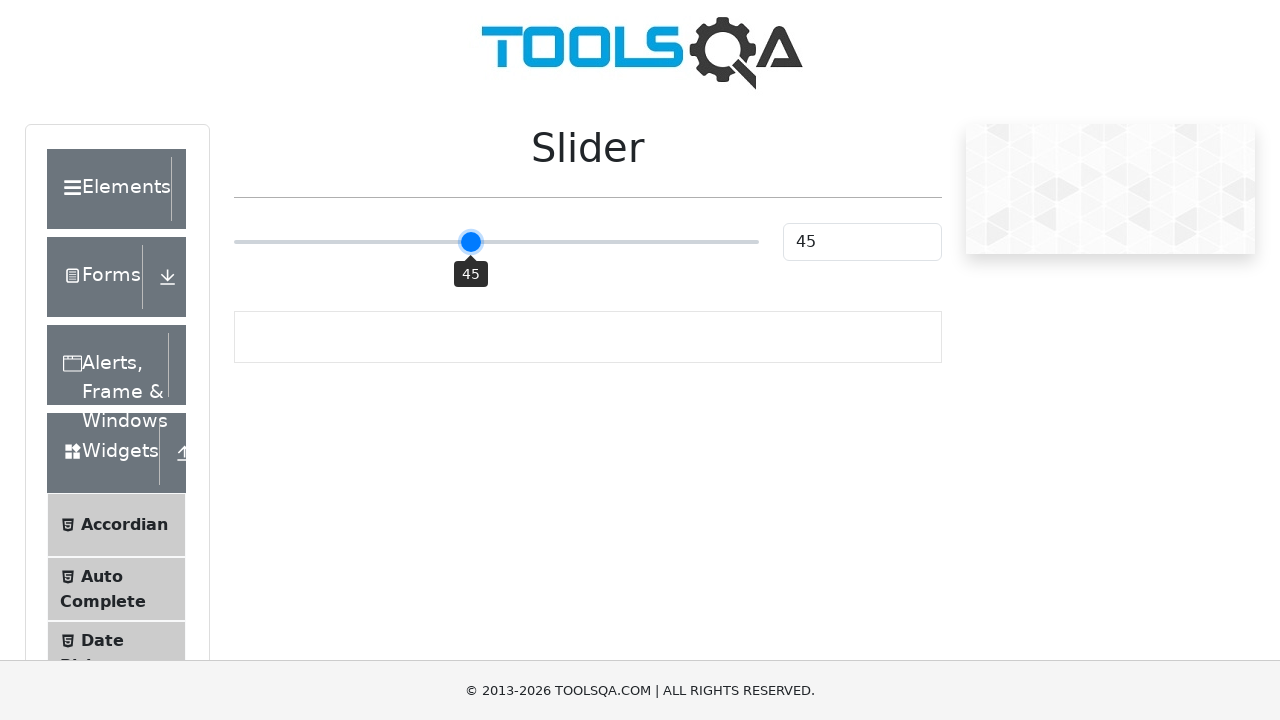

Pressed ArrowRight on slider (iteration 21/50) on input.range-slider
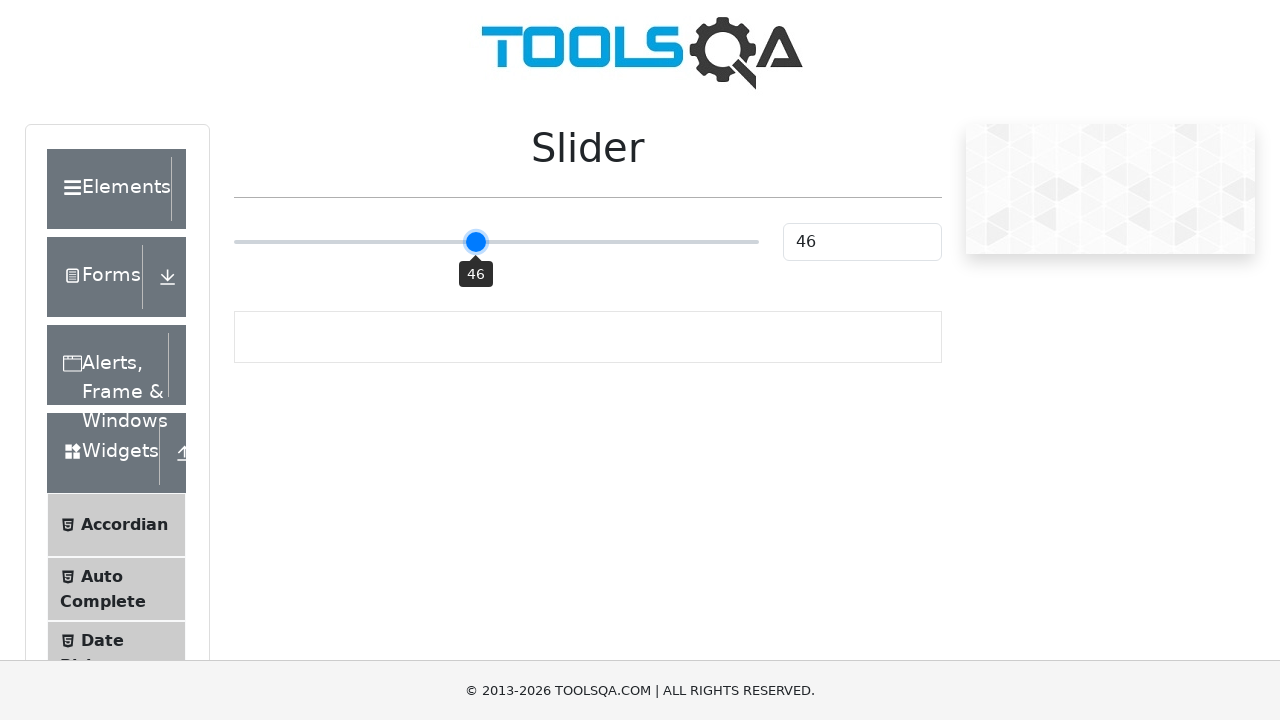

Pressed ArrowRight on slider (iteration 22/50) on input.range-slider
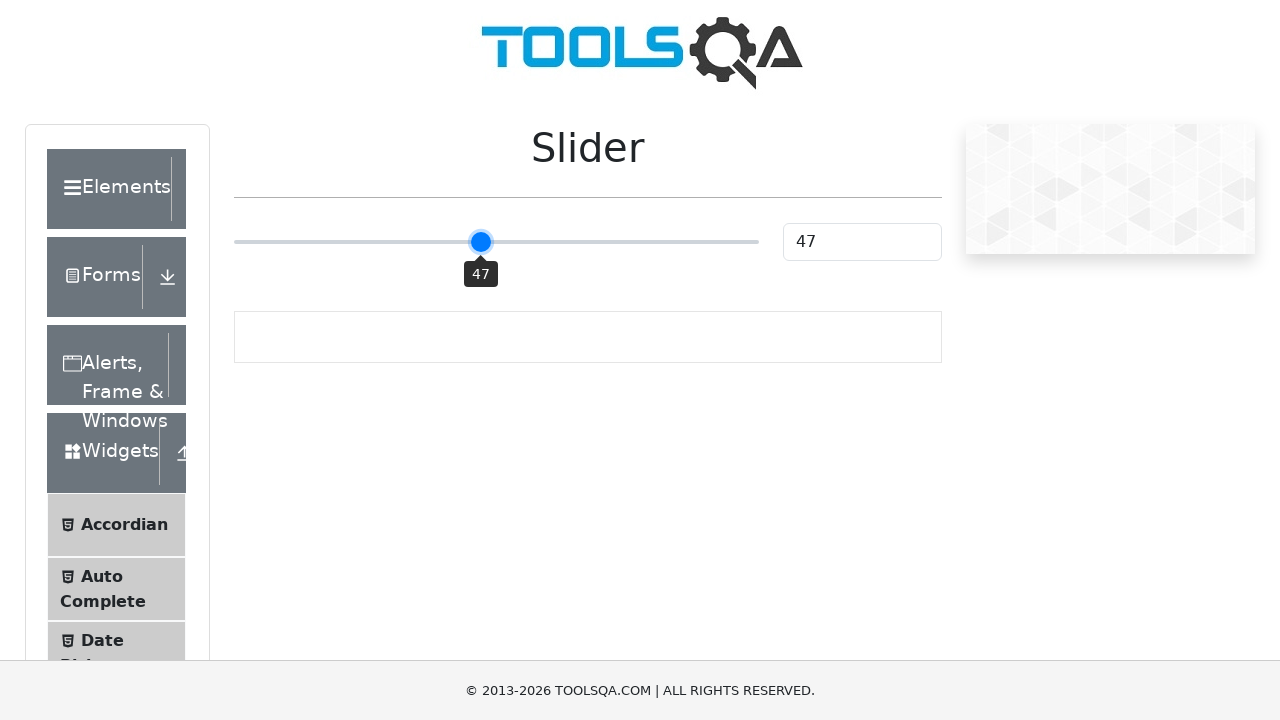

Pressed ArrowRight on slider (iteration 23/50) on input.range-slider
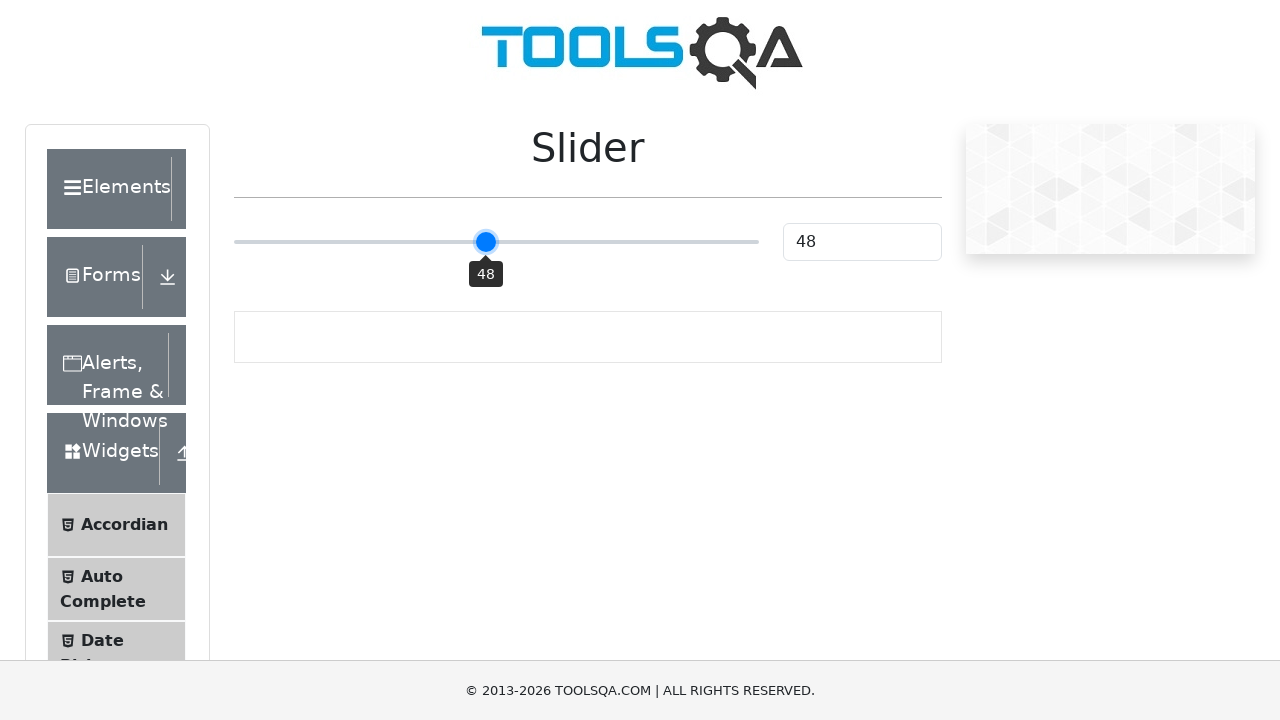

Pressed ArrowRight on slider (iteration 24/50) on input.range-slider
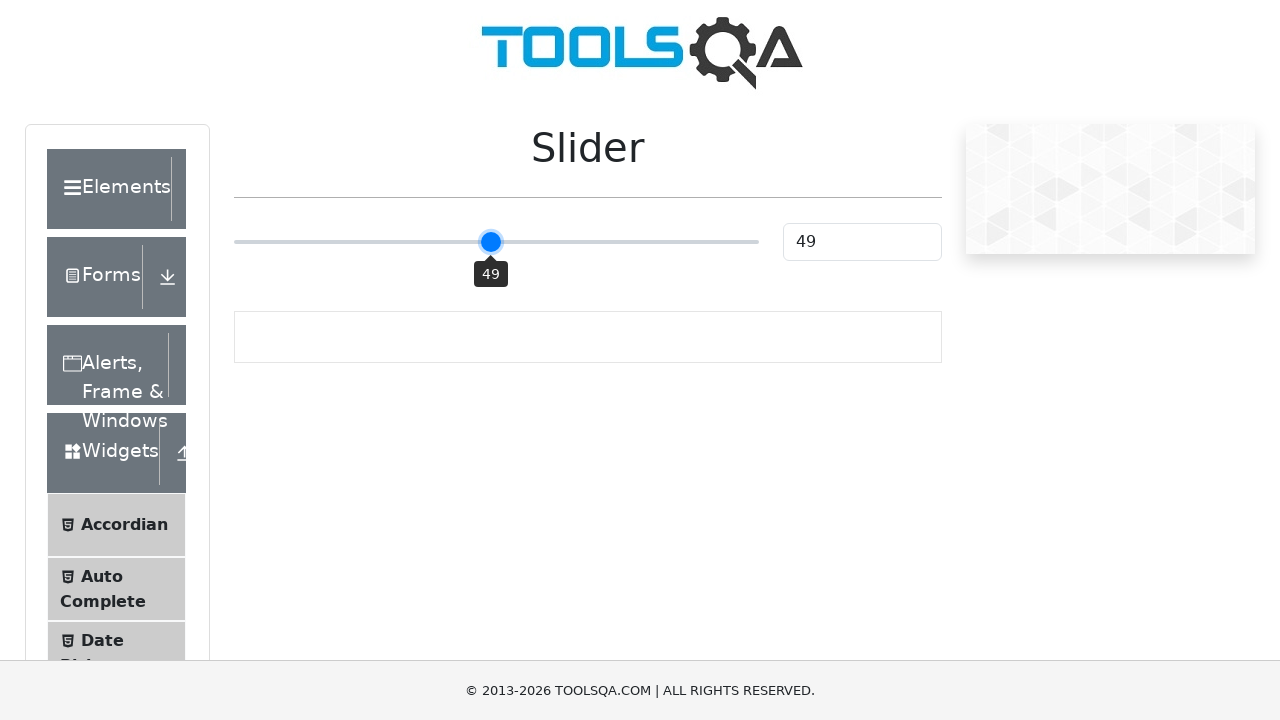

Pressed ArrowRight on slider (iteration 25/50) on input.range-slider
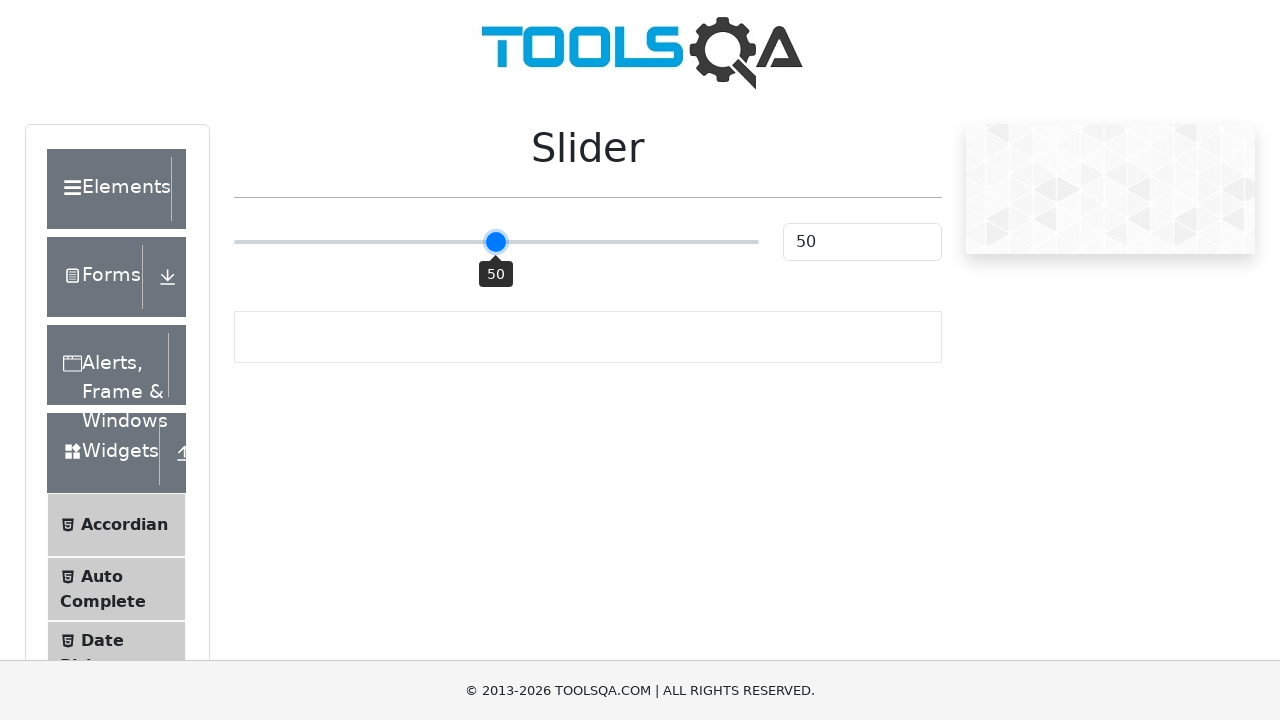

Pressed ArrowRight on slider (iteration 26/50) on input.range-slider
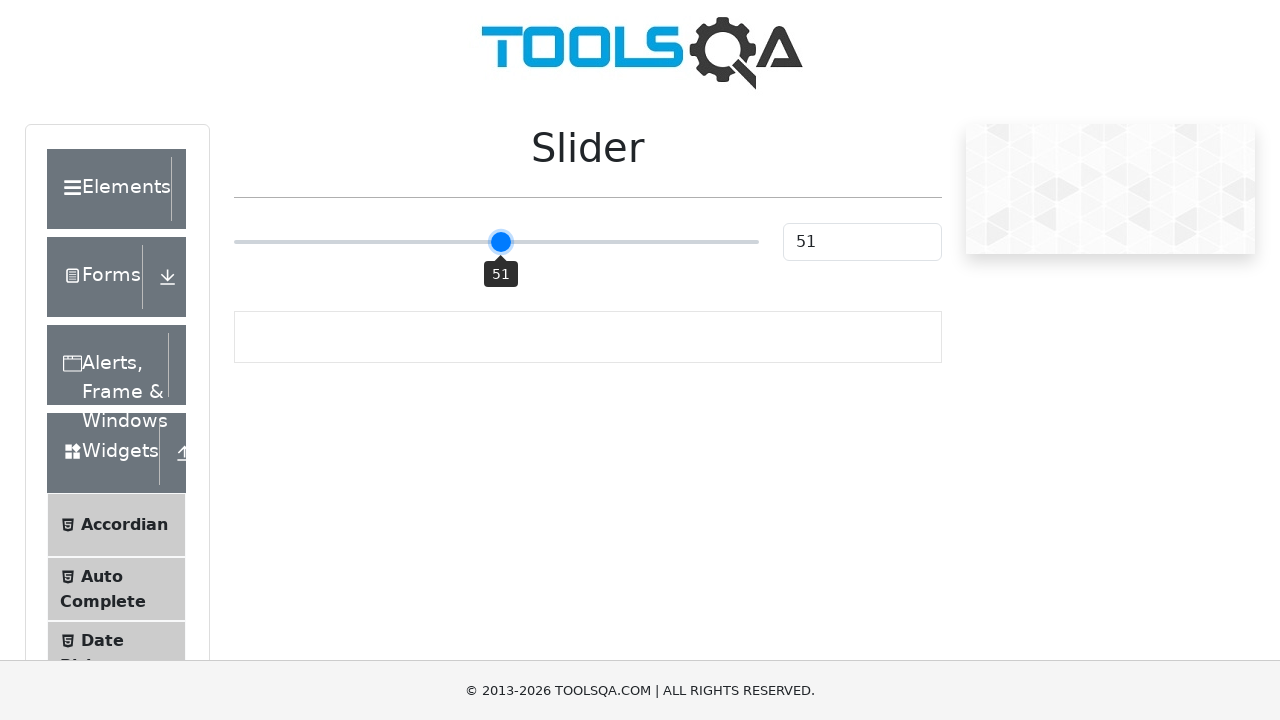

Pressed ArrowRight on slider (iteration 27/50) on input.range-slider
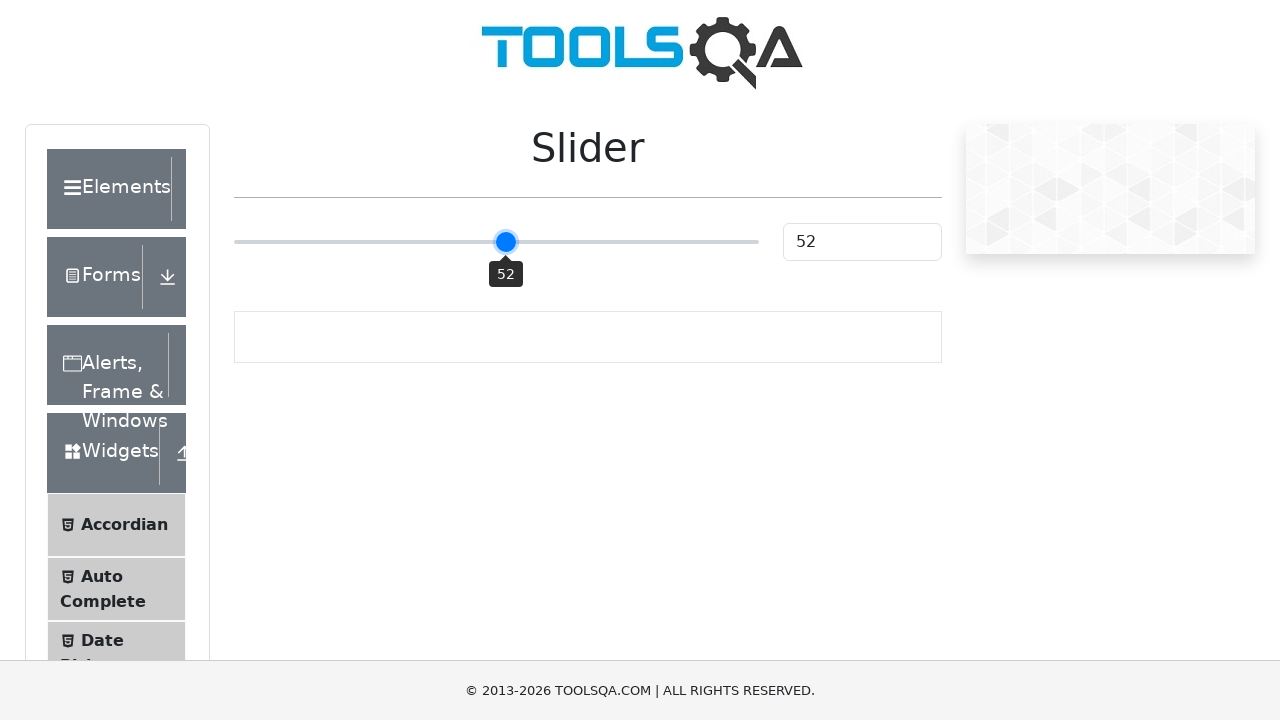

Pressed ArrowRight on slider (iteration 28/50) on input.range-slider
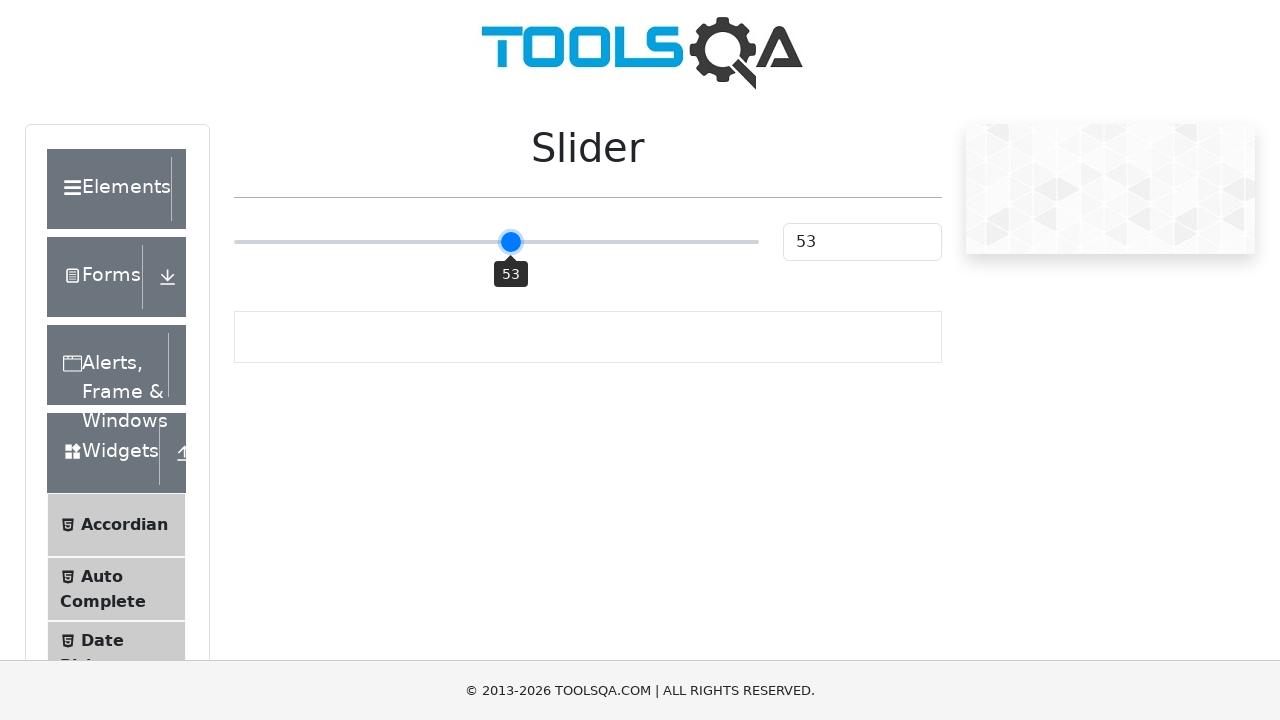

Pressed ArrowRight on slider (iteration 29/50) on input.range-slider
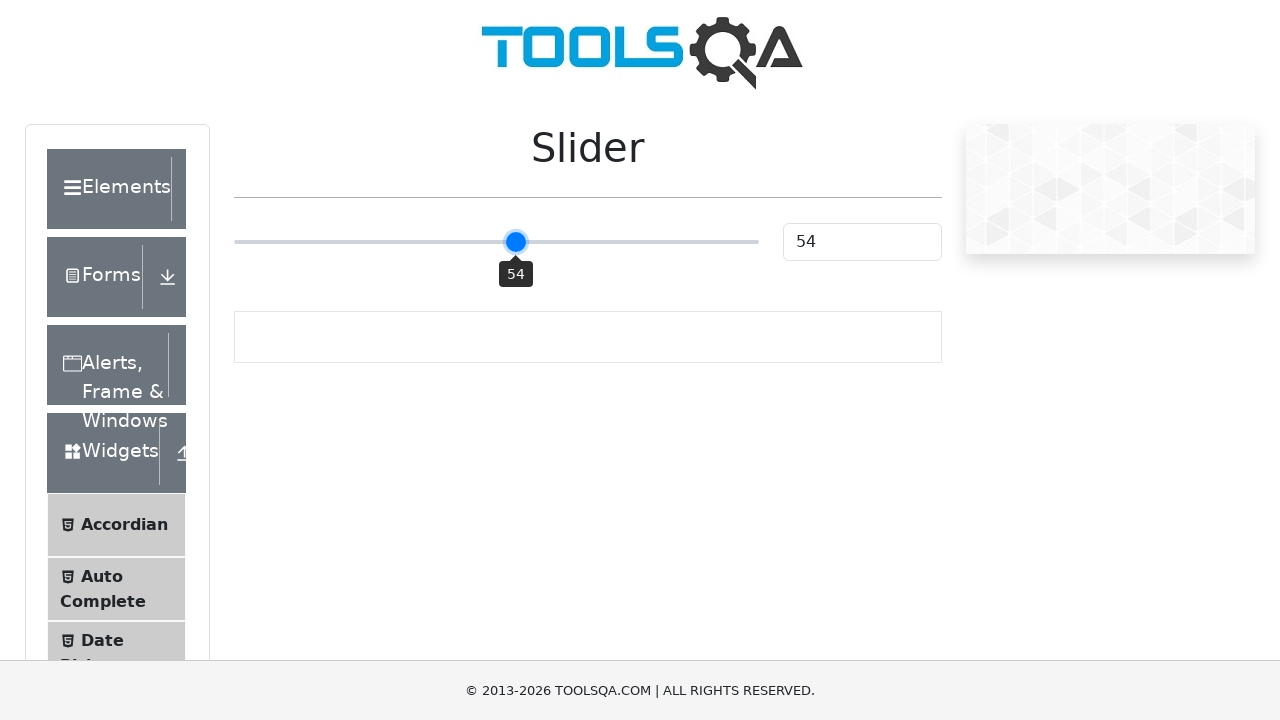

Pressed ArrowRight on slider (iteration 30/50) on input.range-slider
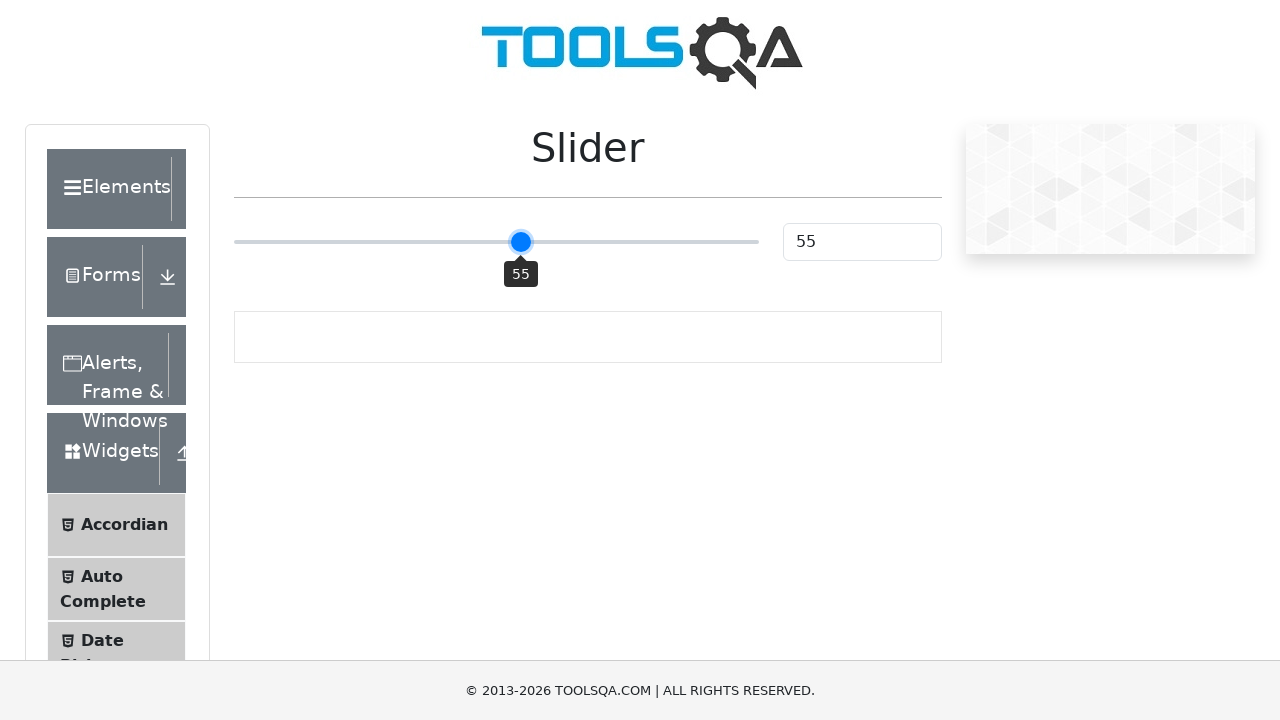

Pressed ArrowRight on slider (iteration 31/50) on input.range-slider
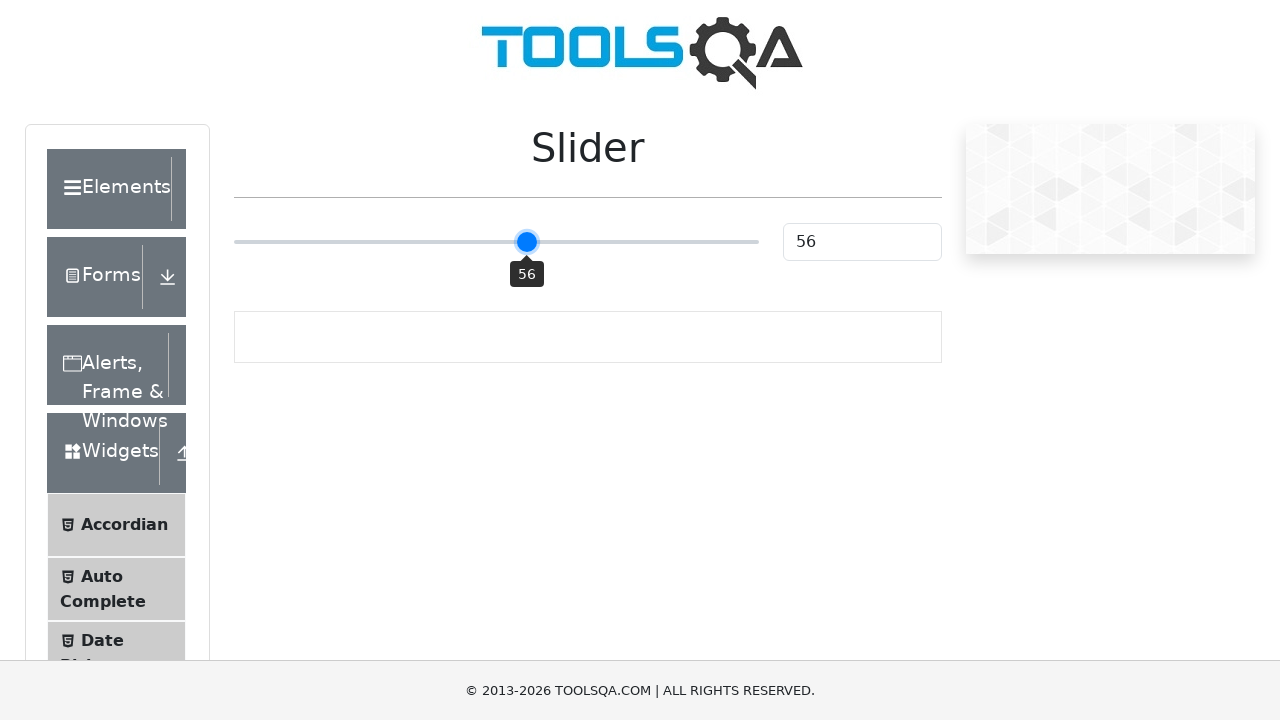

Pressed ArrowRight on slider (iteration 32/50) on input.range-slider
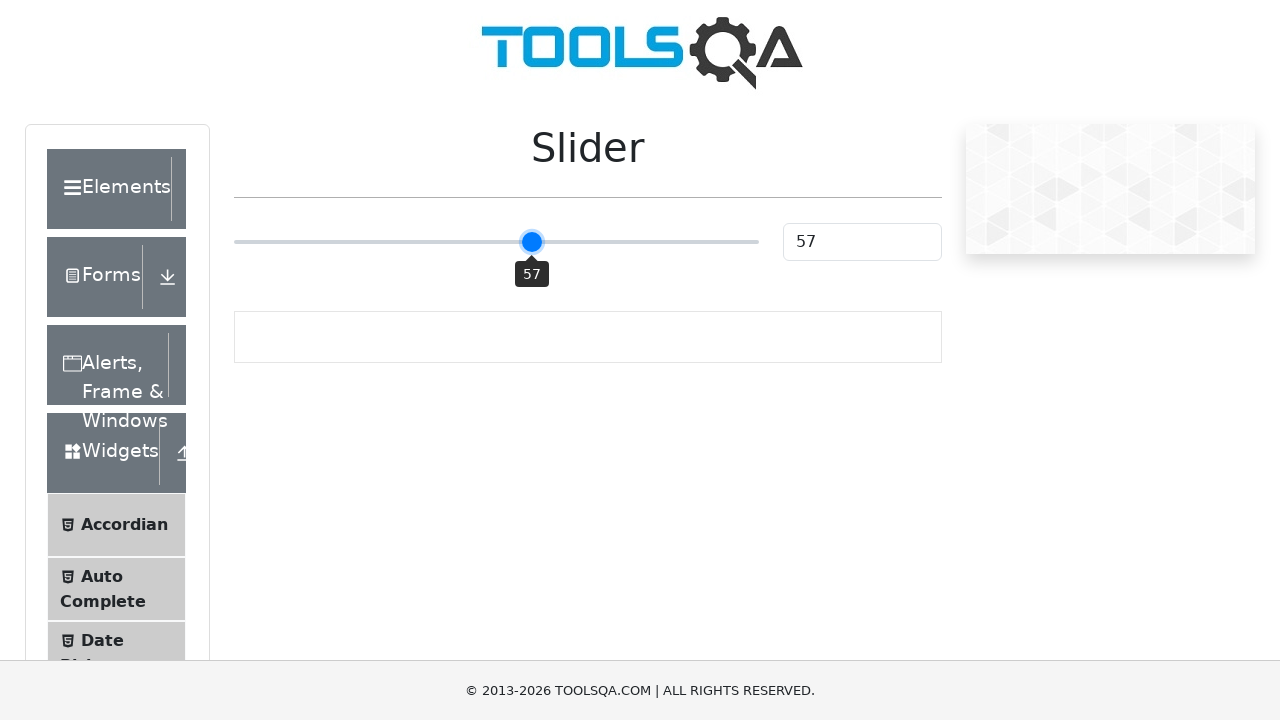

Pressed ArrowRight on slider (iteration 33/50) on input.range-slider
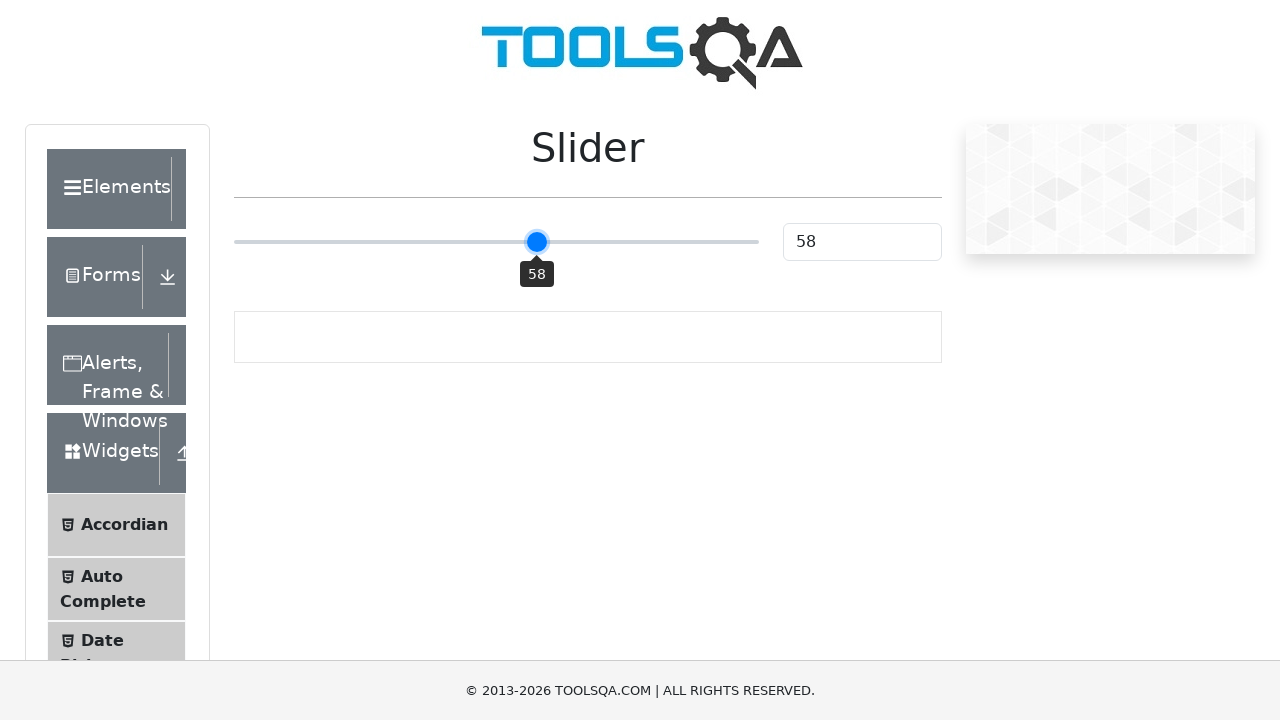

Pressed ArrowRight on slider (iteration 34/50) on input.range-slider
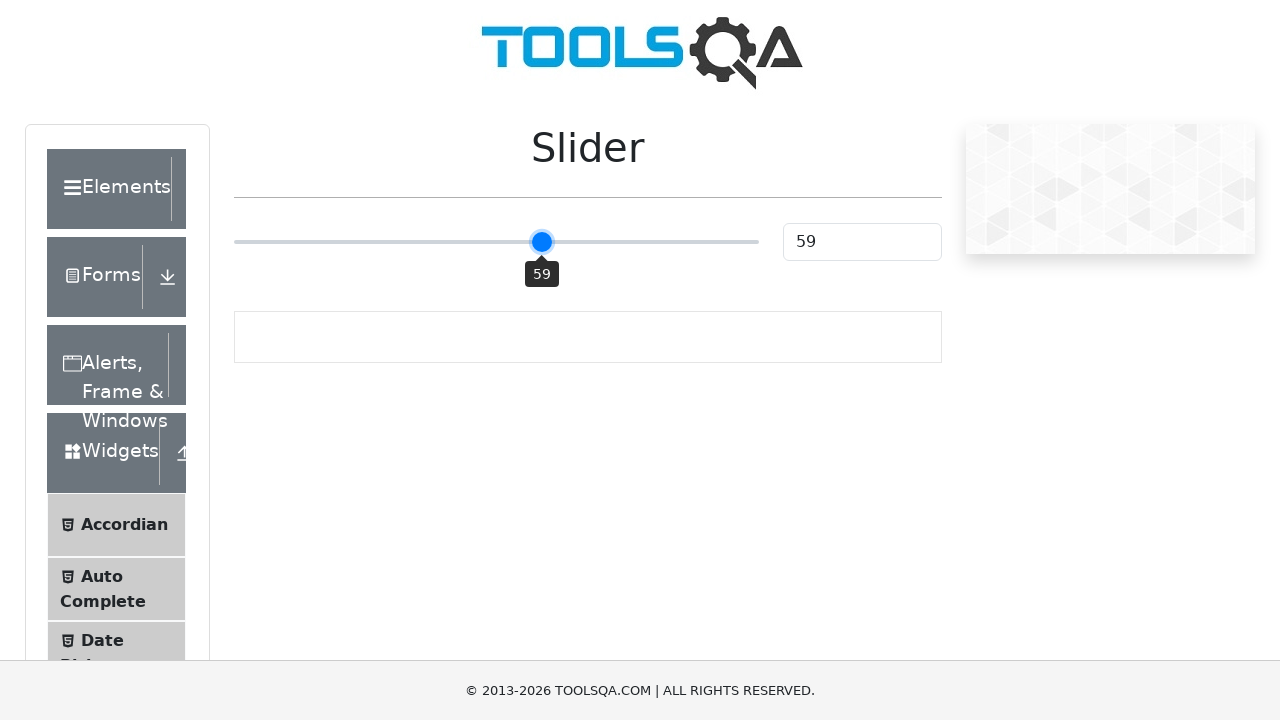

Pressed ArrowRight on slider (iteration 35/50) on input.range-slider
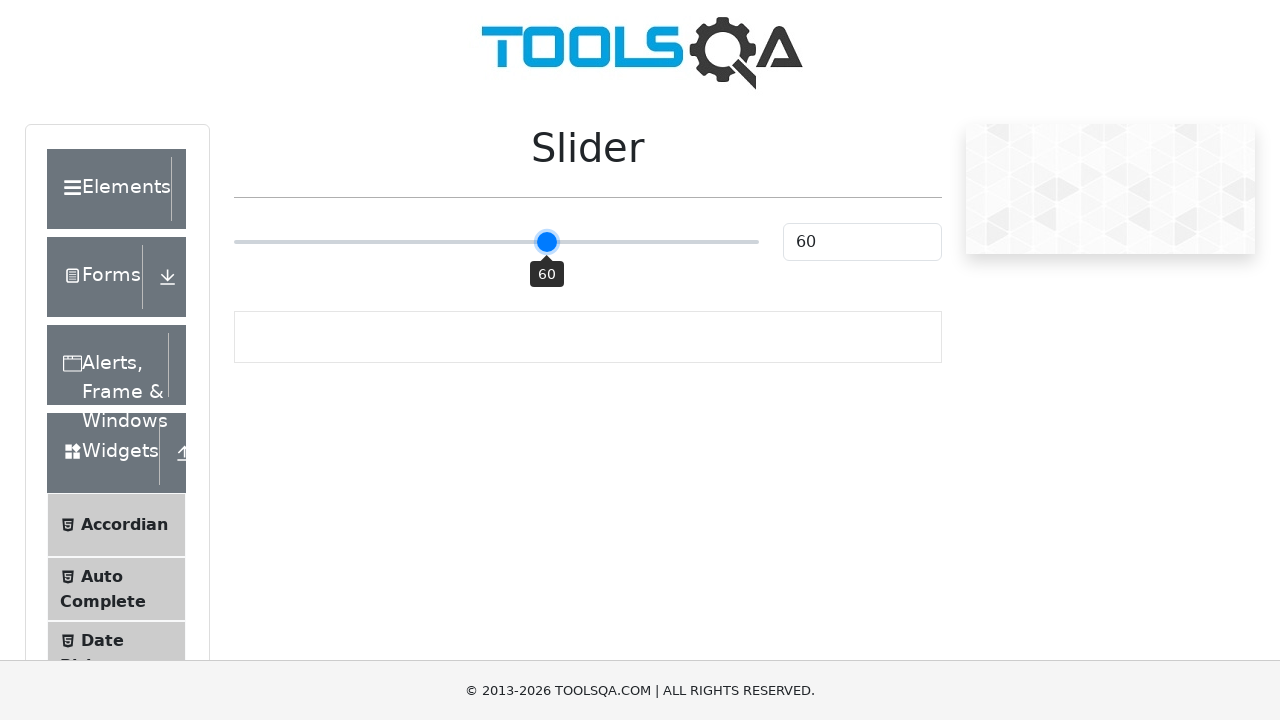

Pressed ArrowRight on slider (iteration 36/50) on input.range-slider
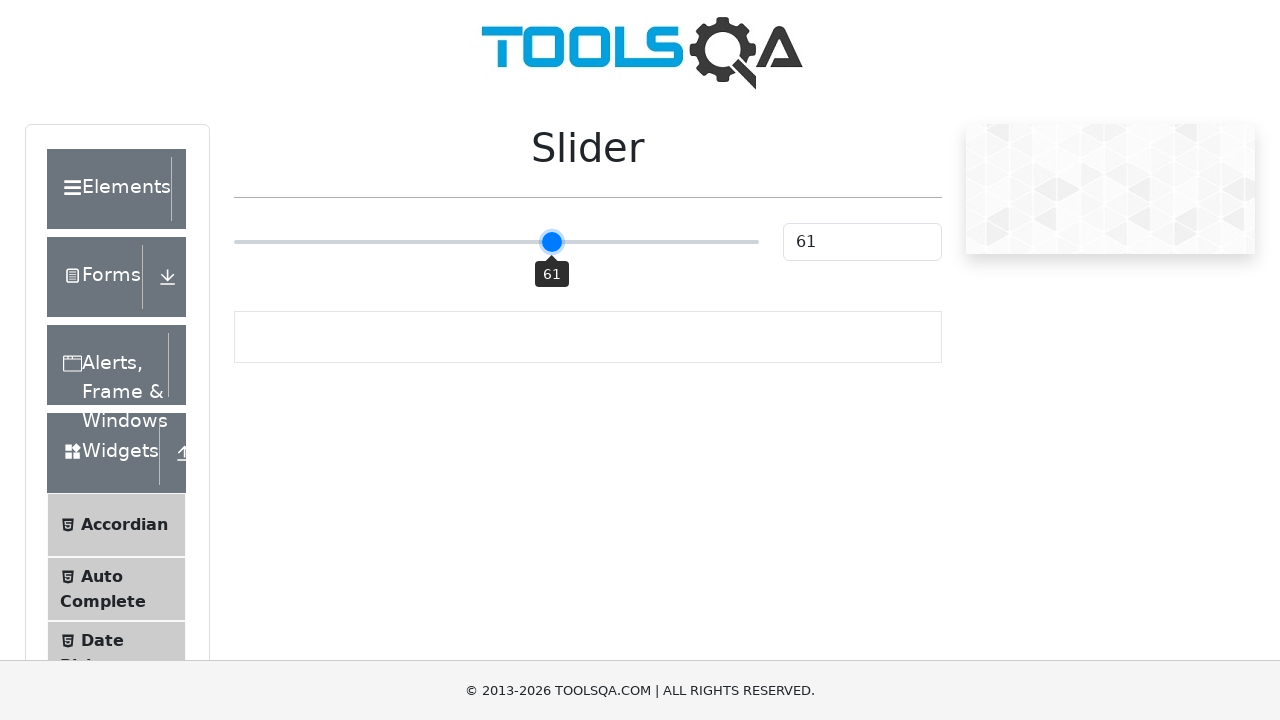

Pressed ArrowRight on slider (iteration 37/50) on input.range-slider
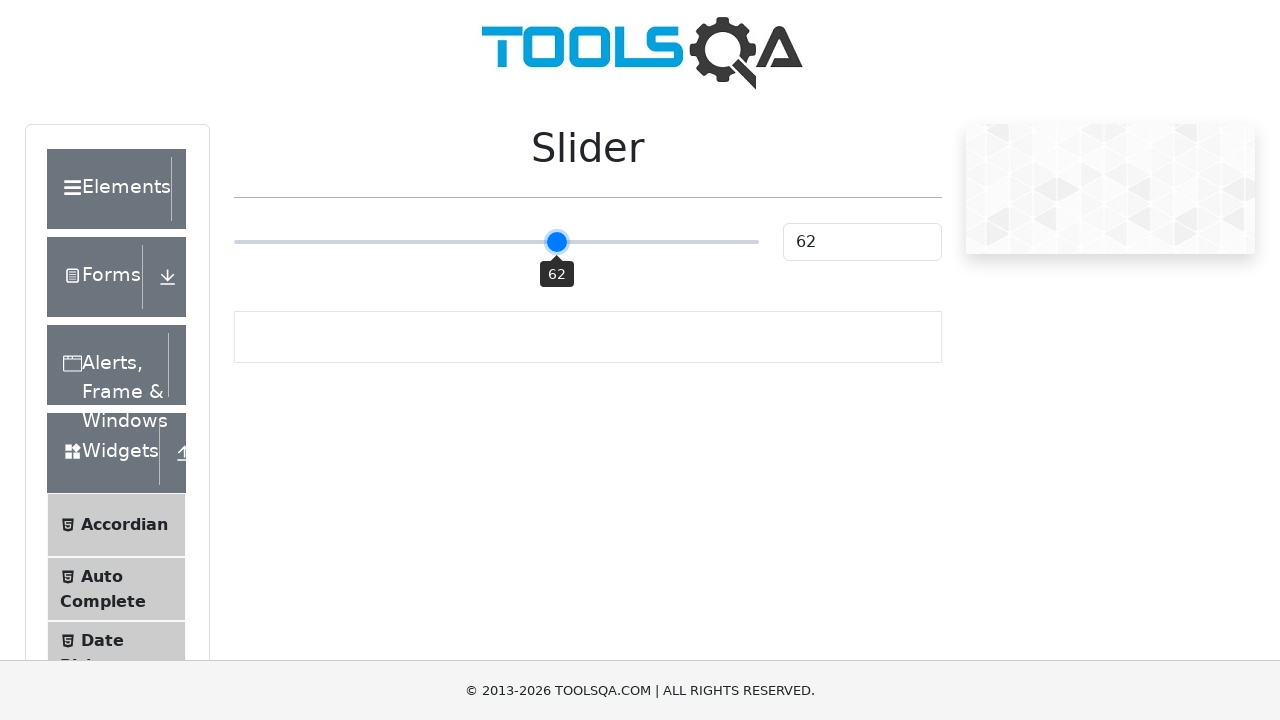

Pressed ArrowRight on slider (iteration 38/50) on input.range-slider
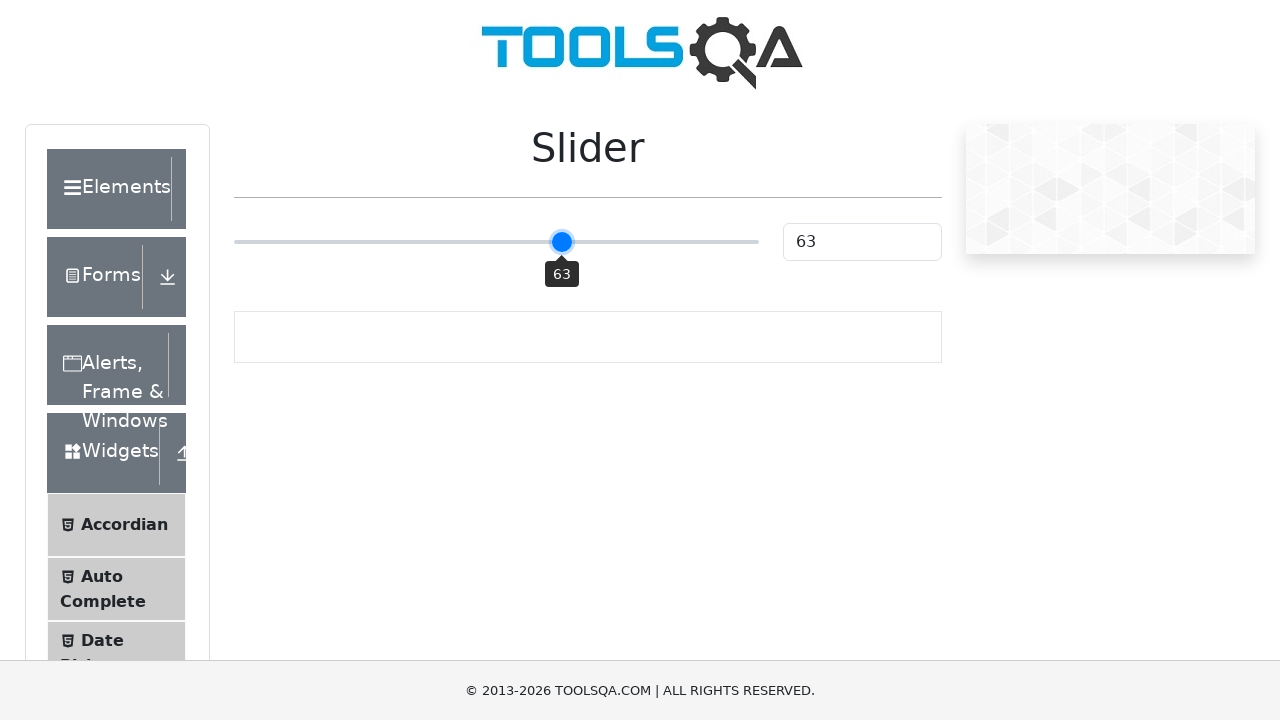

Pressed ArrowRight on slider (iteration 39/50) on input.range-slider
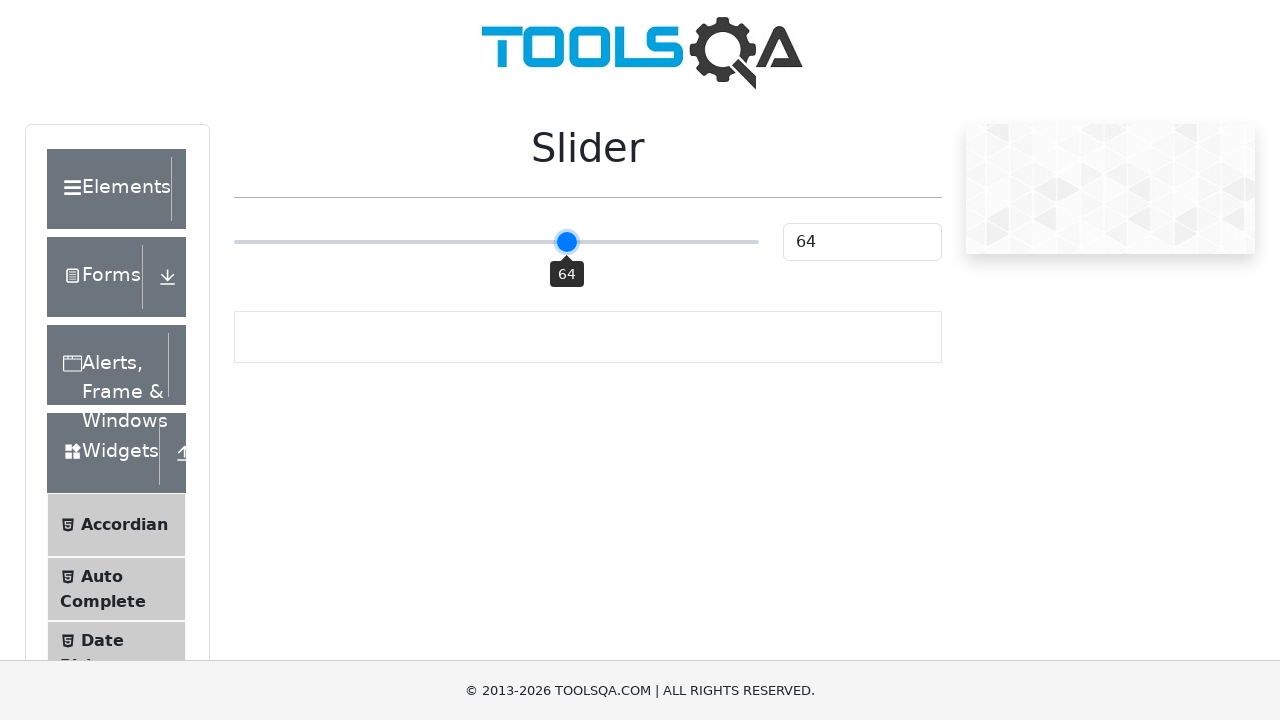

Pressed ArrowRight on slider (iteration 40/50) on input.range-slider
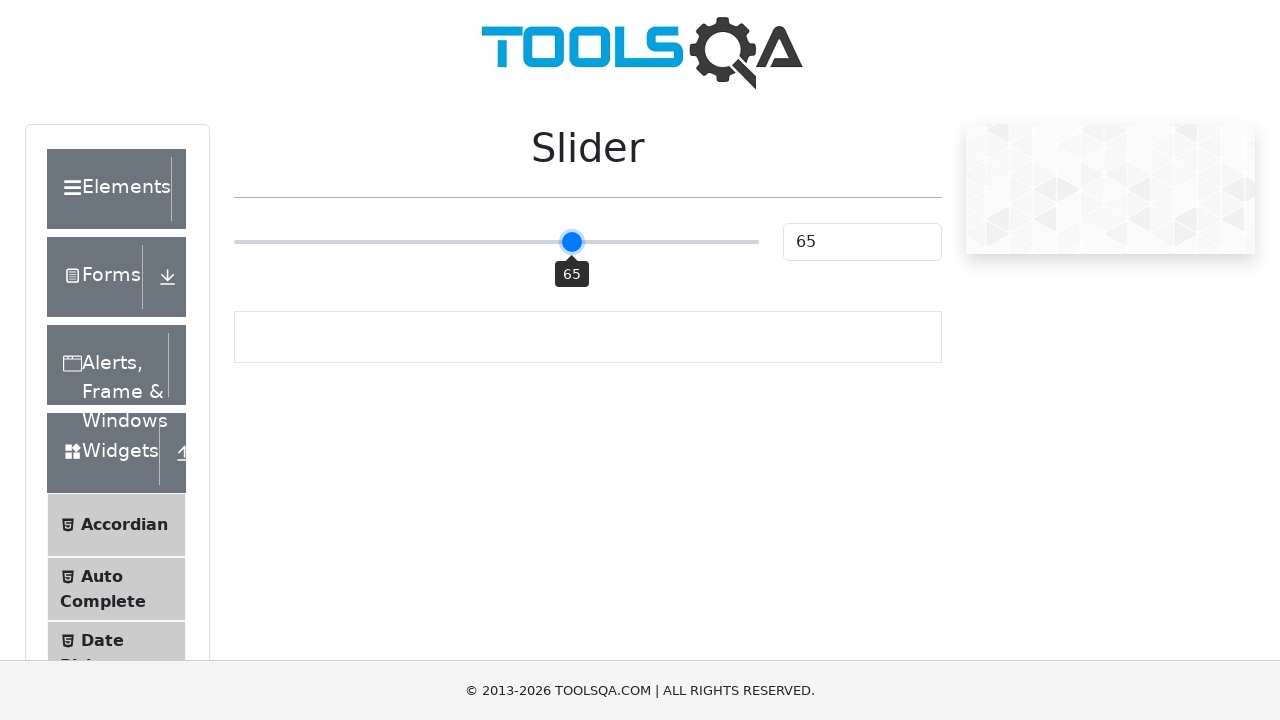

Pressed ArrowRight on slider (iteration 41/50) on input.range-slider
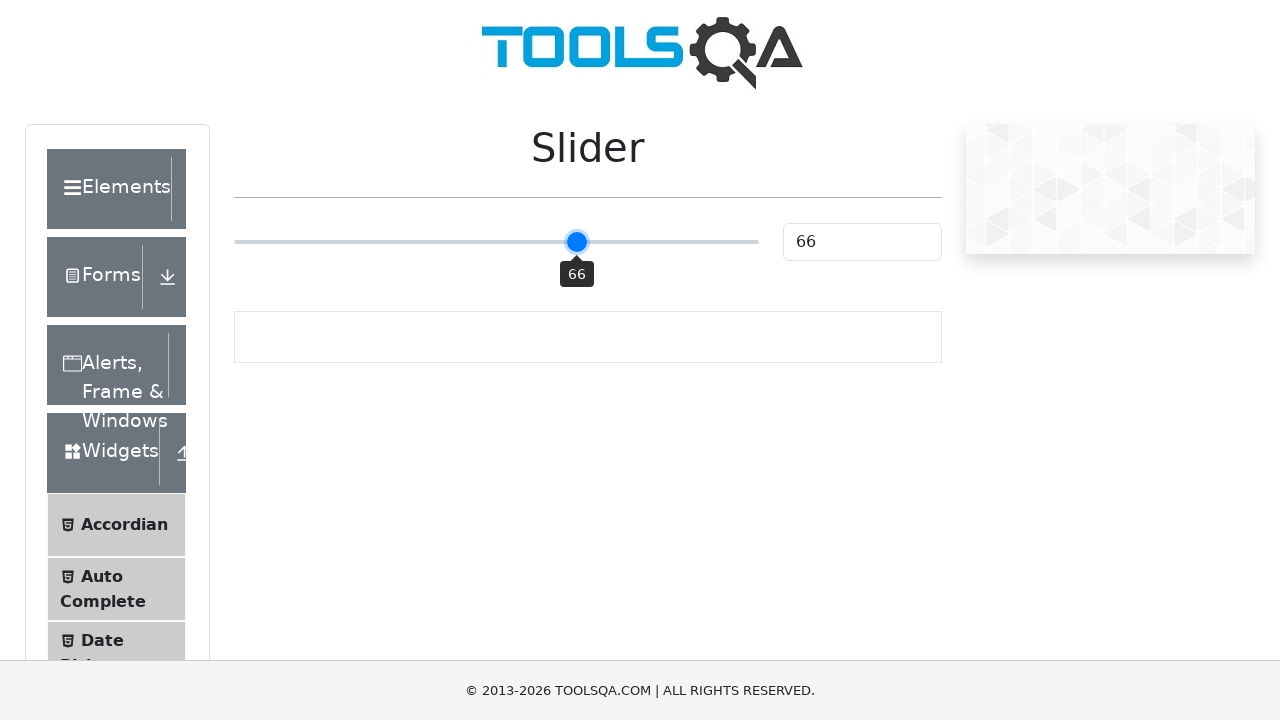

Pressed ArrowRight on slider (iteration 42/50) on input.range-slider
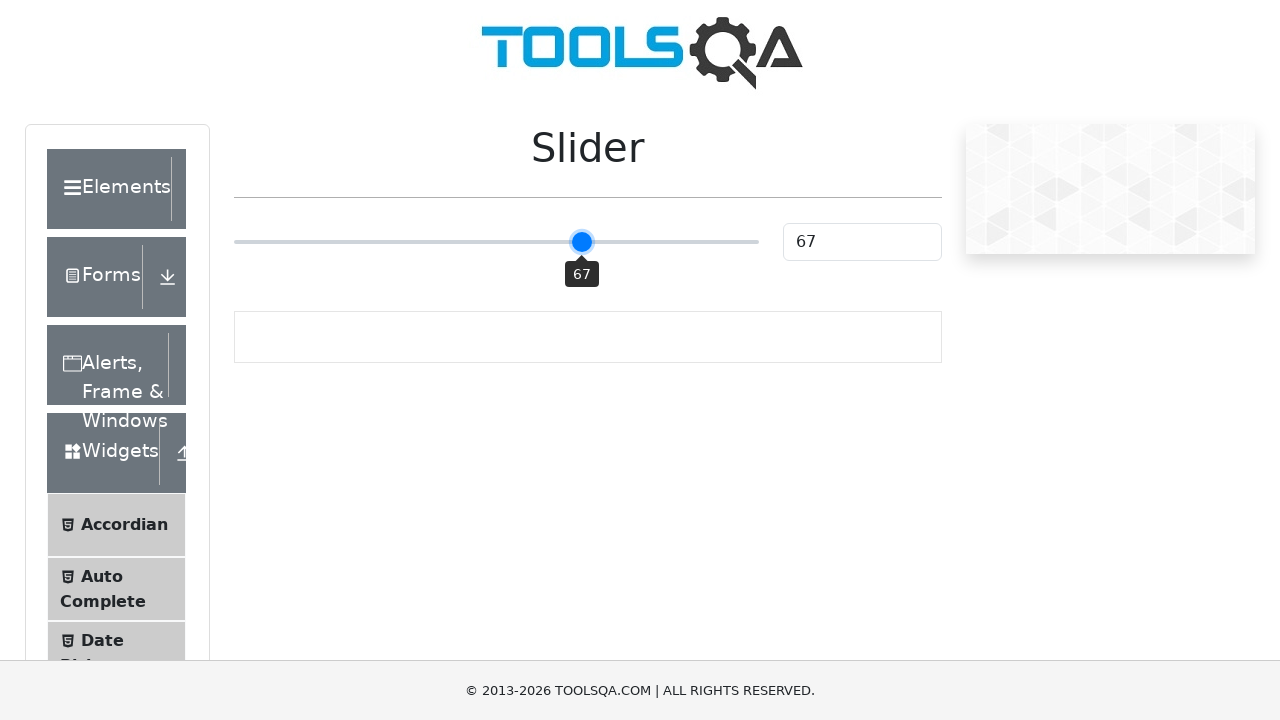

Pressed ArrowRight on slider (iteration 43/50) on input.range-slider
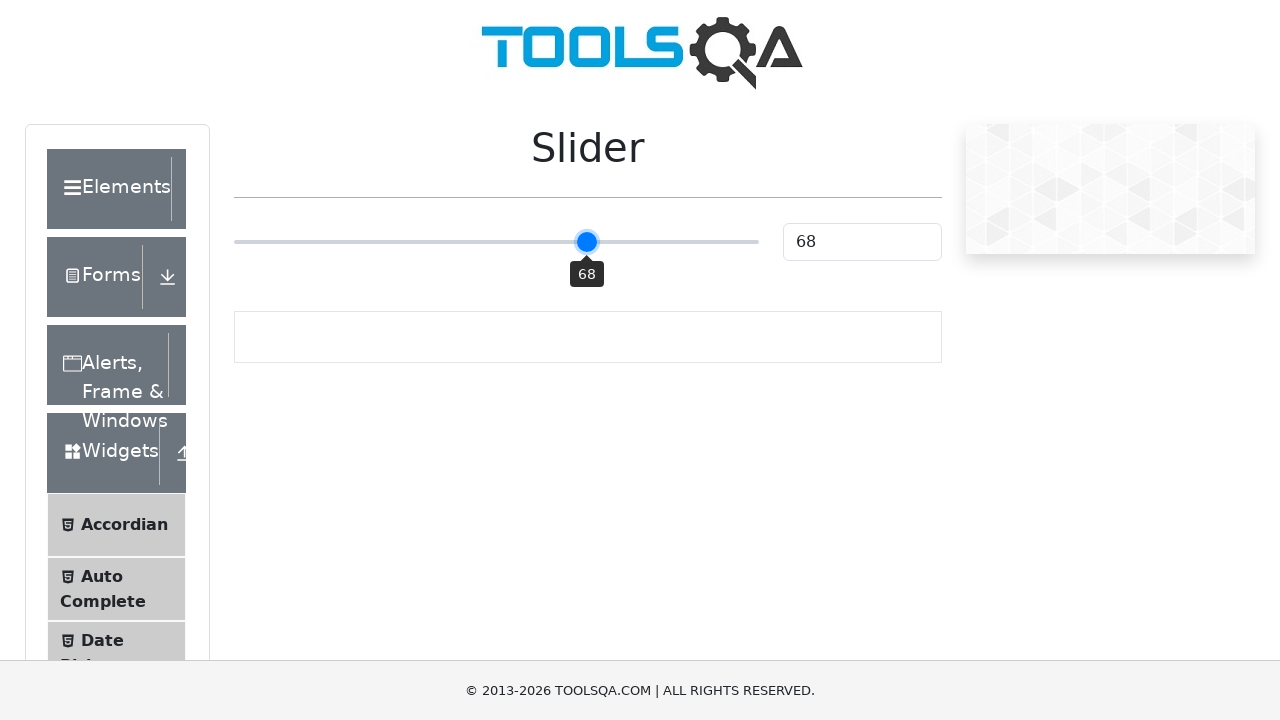

Pressed ArrowRight on slider (iteration 44/50) on input.range-slider
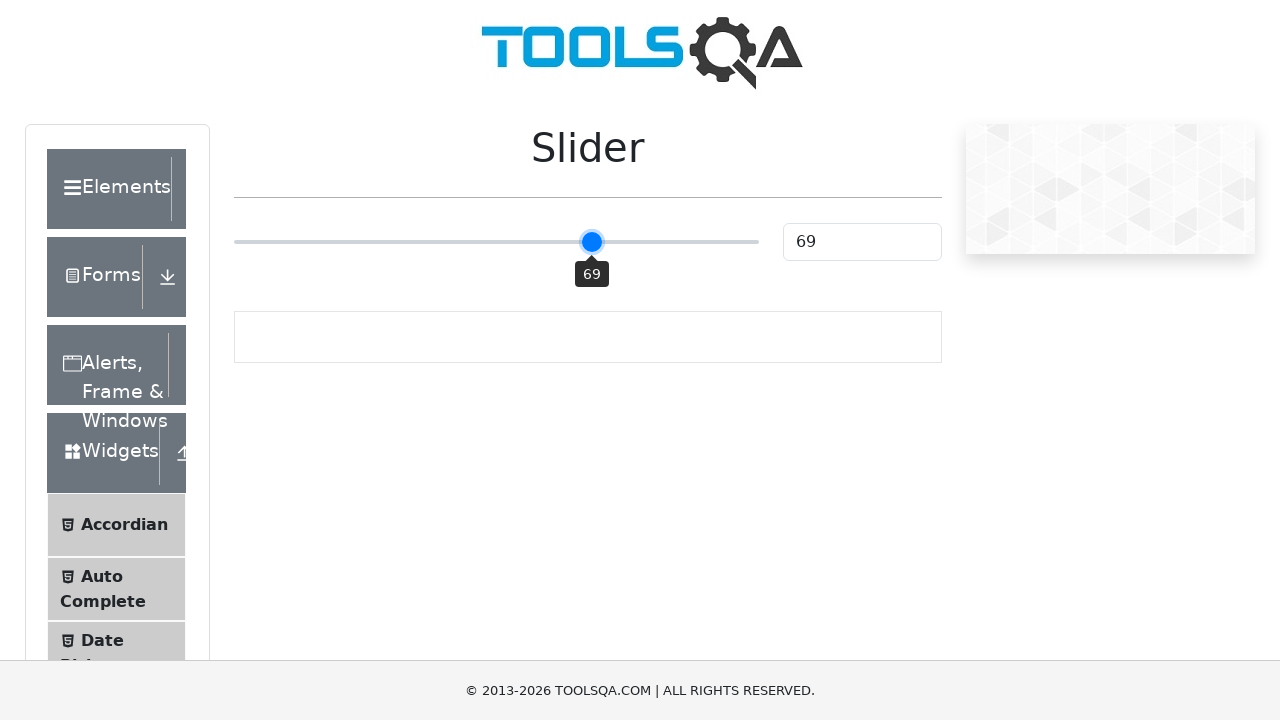

Pressed ArrowRight on slider (iteration 45/50) on input.range-slider
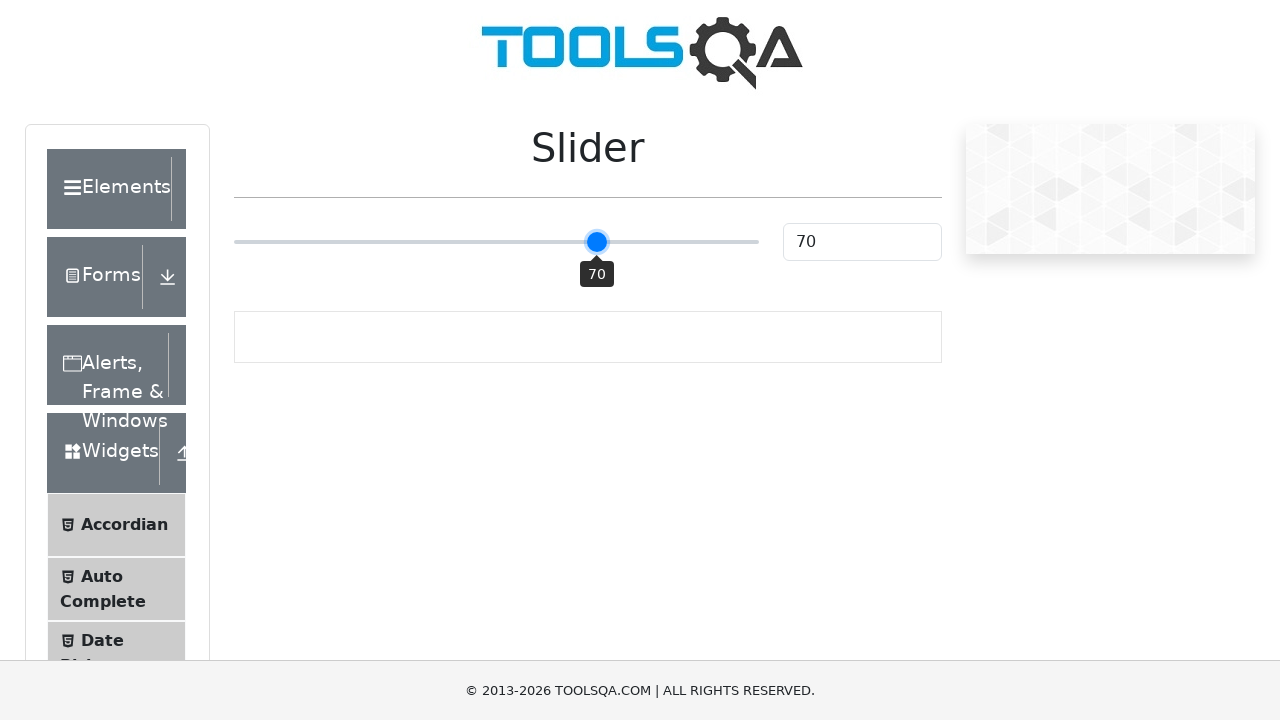

Pressed ArrowRight on slider (iteration 46/50) on input.range-slider
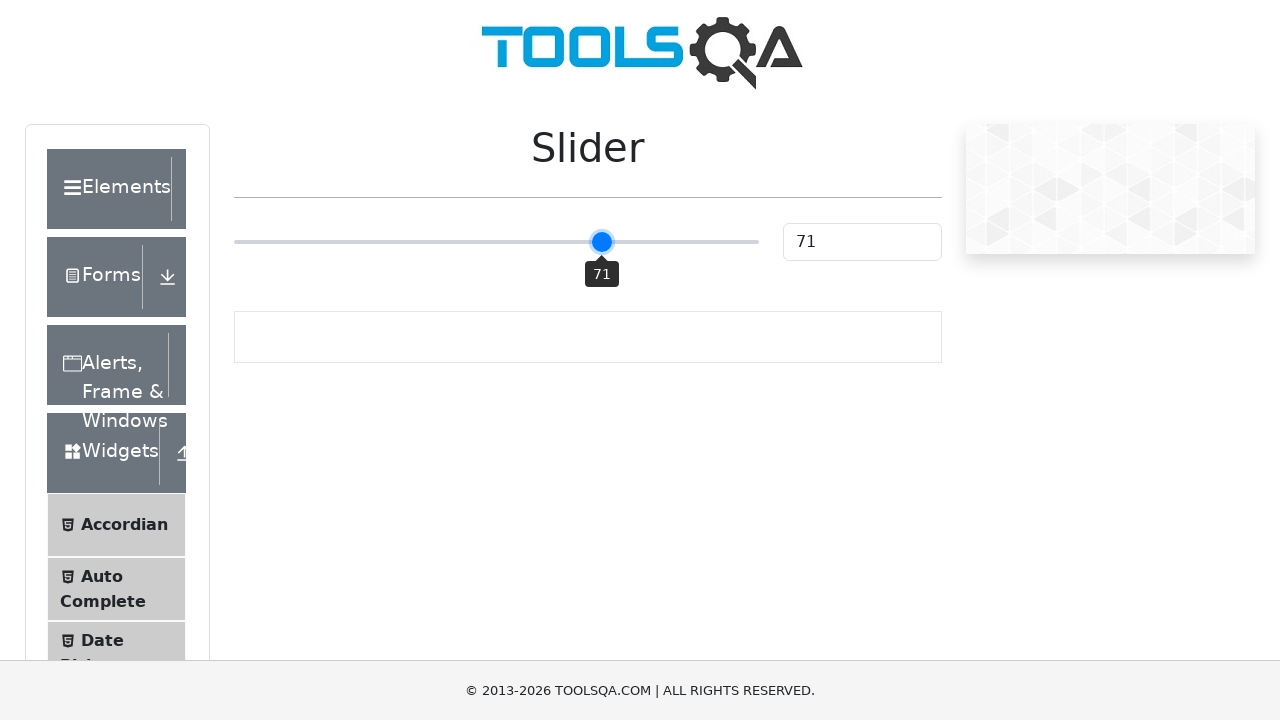

Pressed ArrowRight on slider (iteration 47/50) on input.range-slider
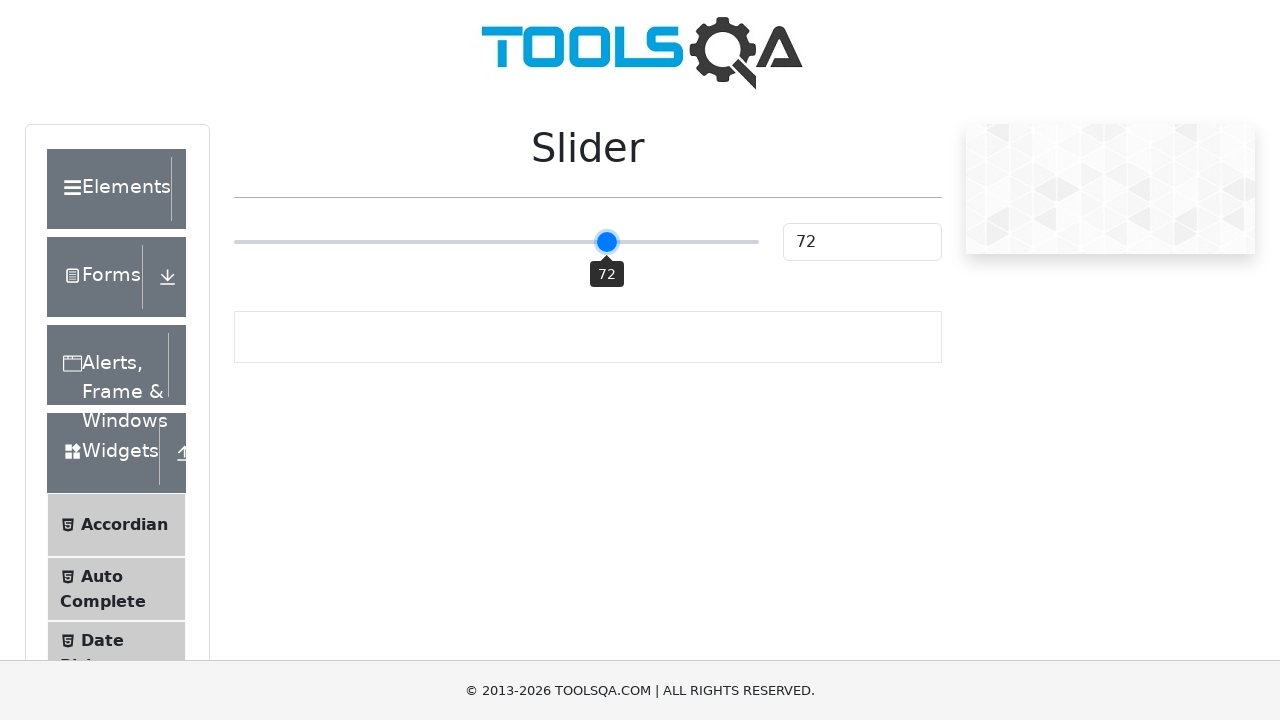

Pressed ArrowRight on slider (iteration 48/50) on input.range-slider
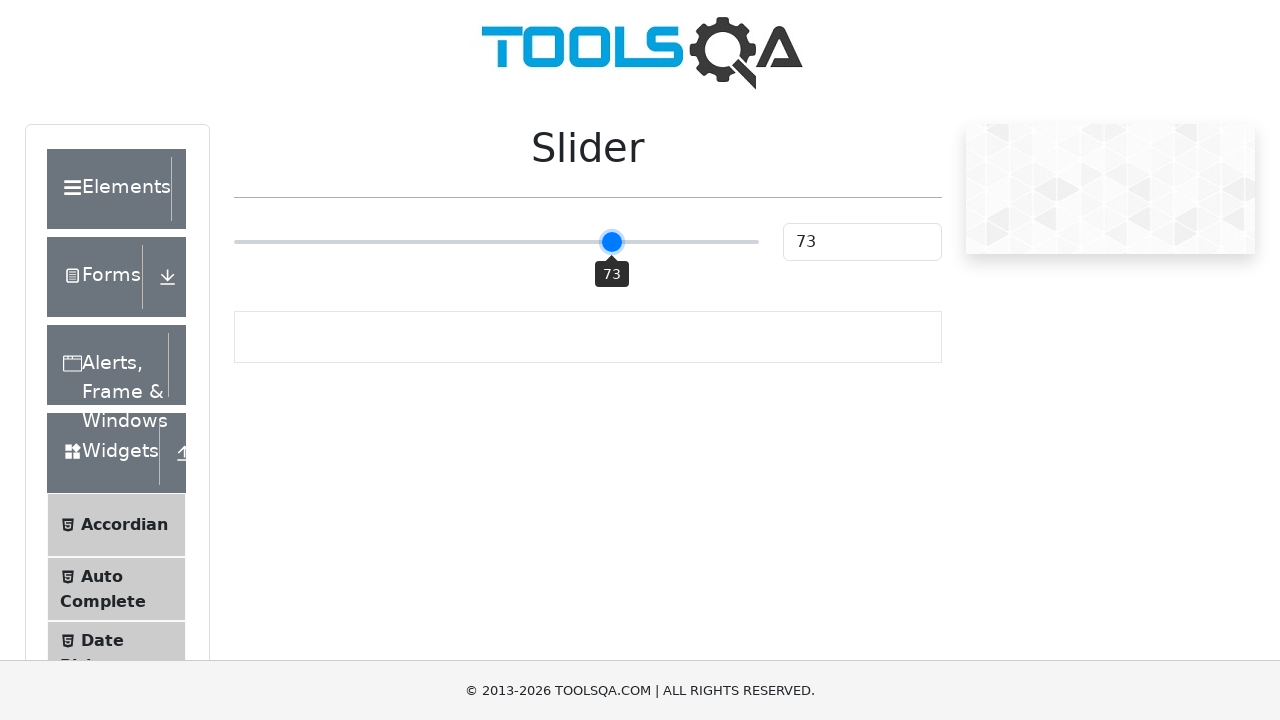

Pressed ArrowRight on slider (iteration 49/50) on input.range-slider
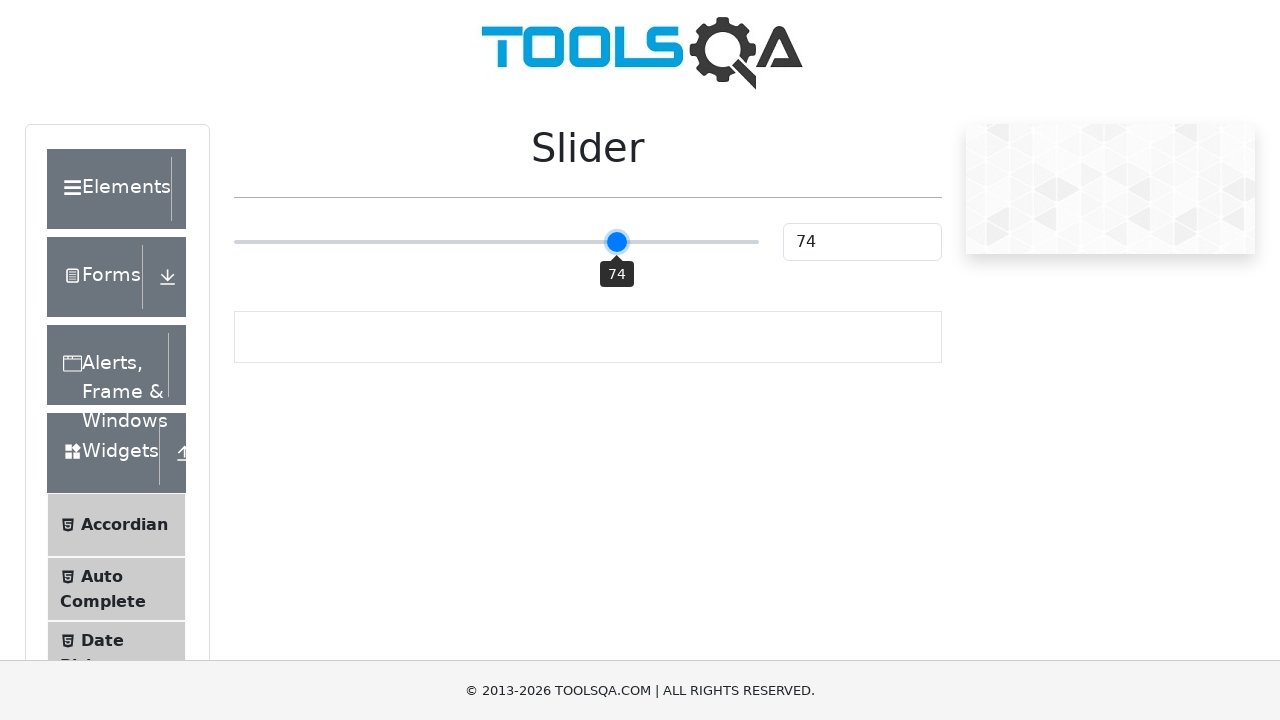

Pressed ArrowRight on slider (iteration 50/50) on input.range-slider
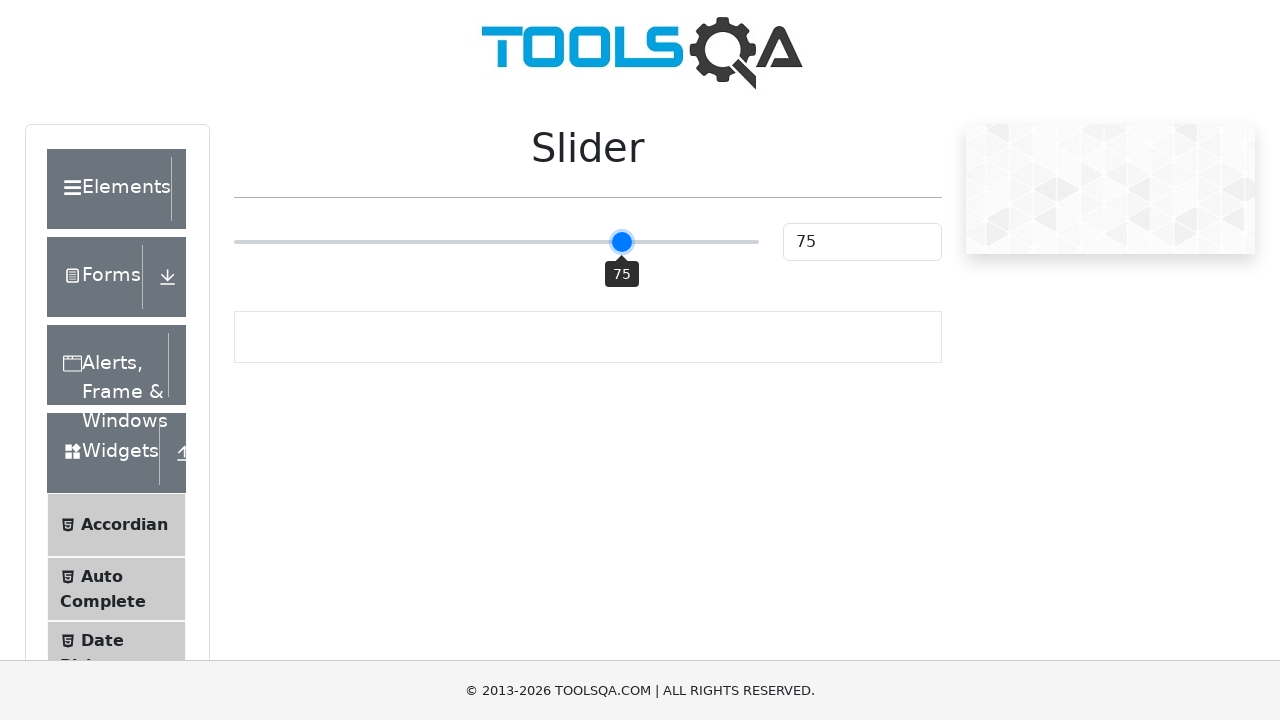

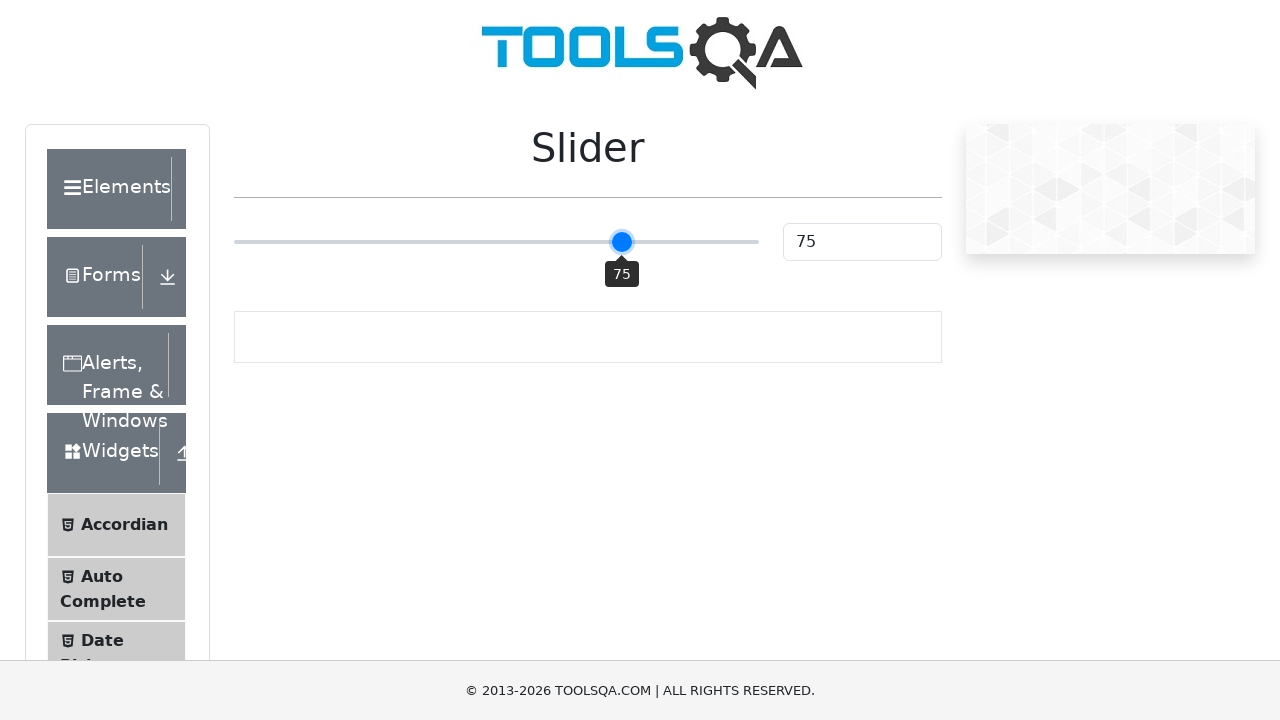